Tests jQuery UI datepicker by selecting a past date using the calendar navigation controls

Starting URL: https://jqueryui.com/datepicker/

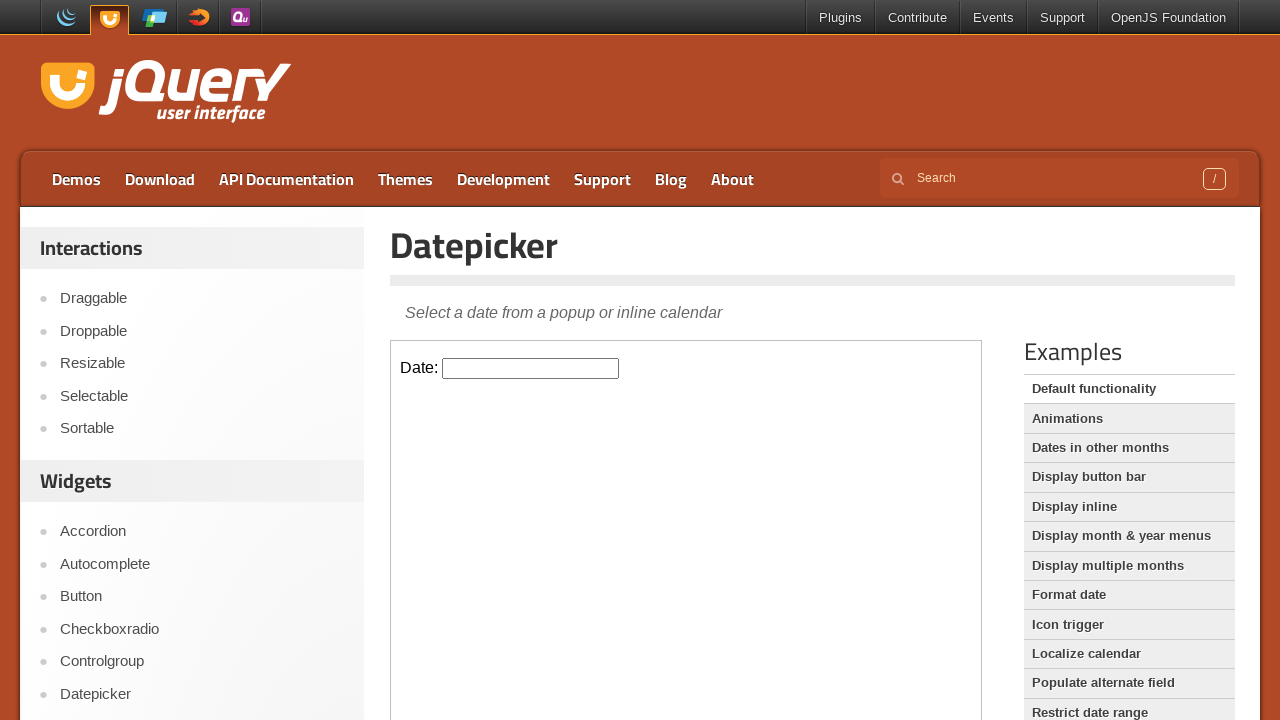

Located the iframe containing the datepicker
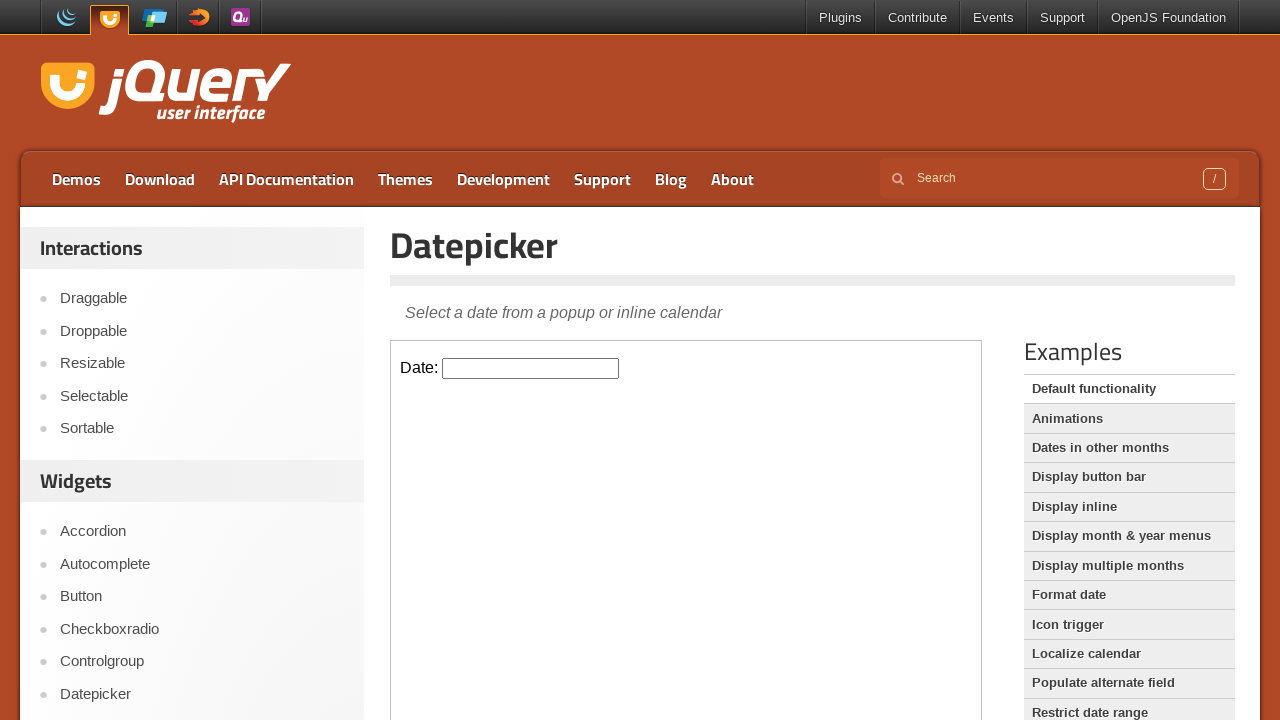

Clicked on datepicker input to open calendar at (531, 368) on iframe >> nth=0 >> internal:control=enter-frame >> #datepicker
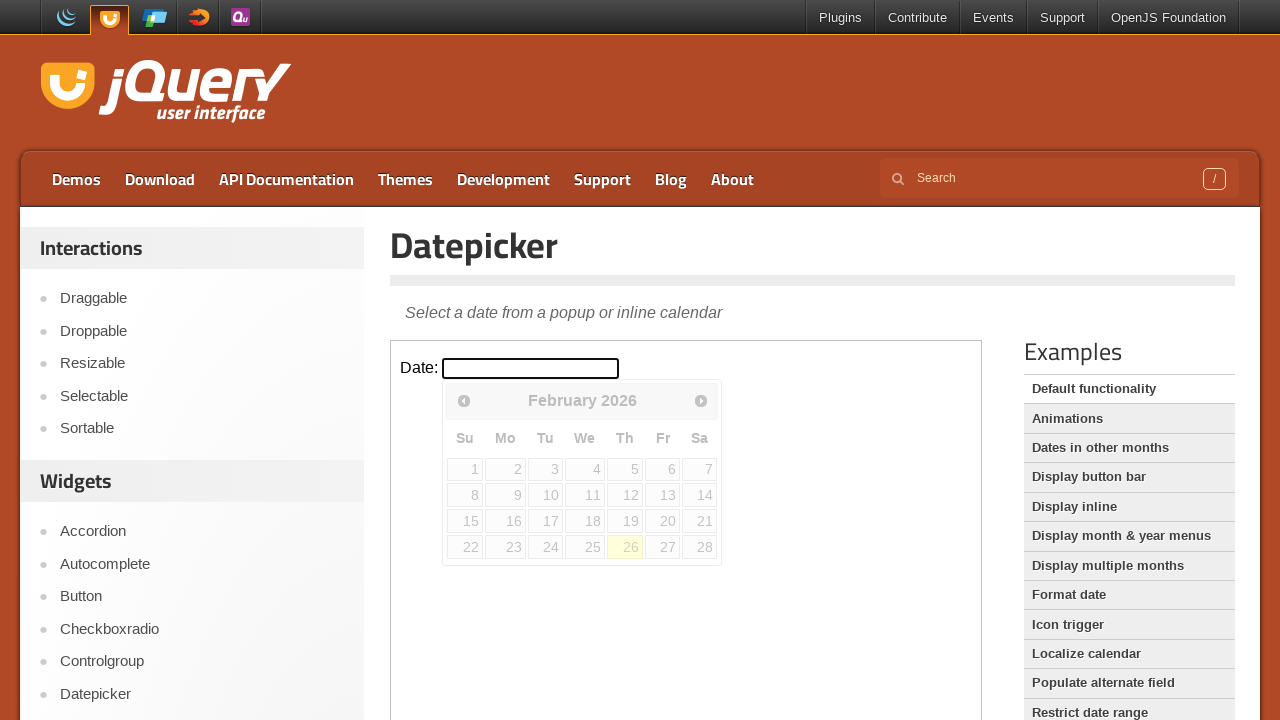

Retrieved current month: February
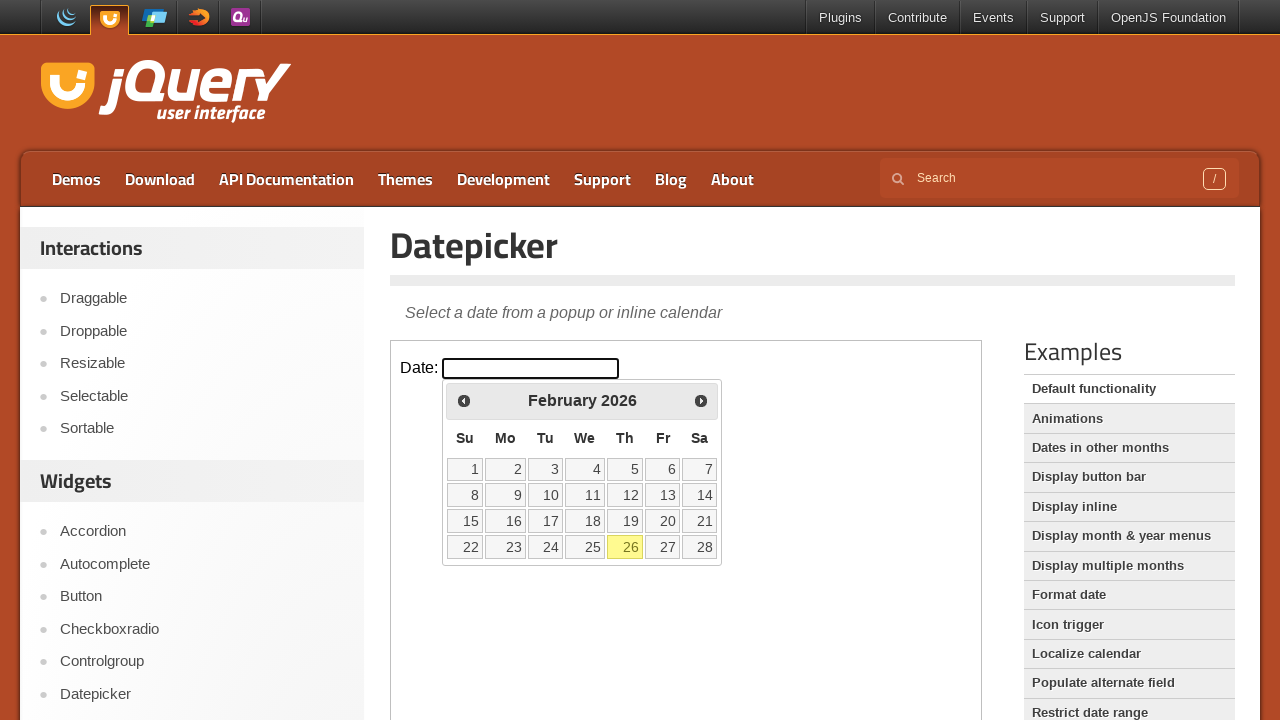

Retrieved current year: 2026
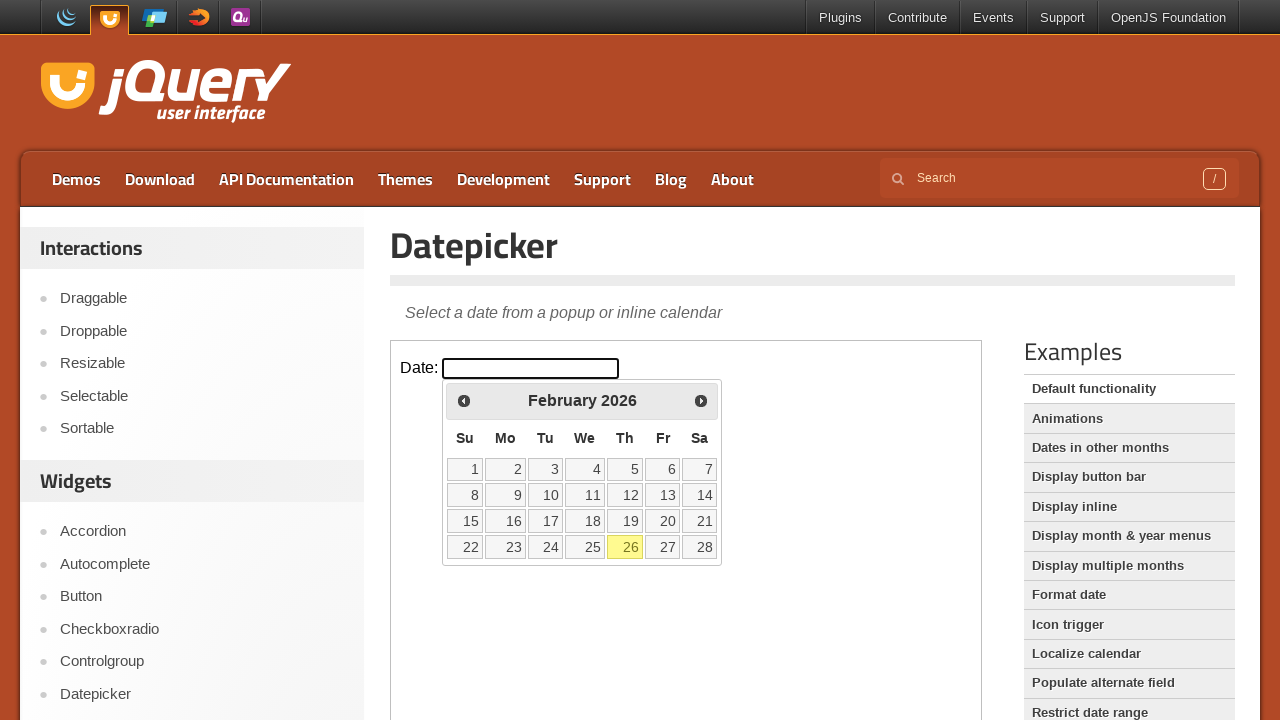

Clicked previous button to navigate back from February 2026 at (464, 400) on iframe >> nth=0 >> internal:control=enter-frame >> xpath=//span[@class='ui-icon 
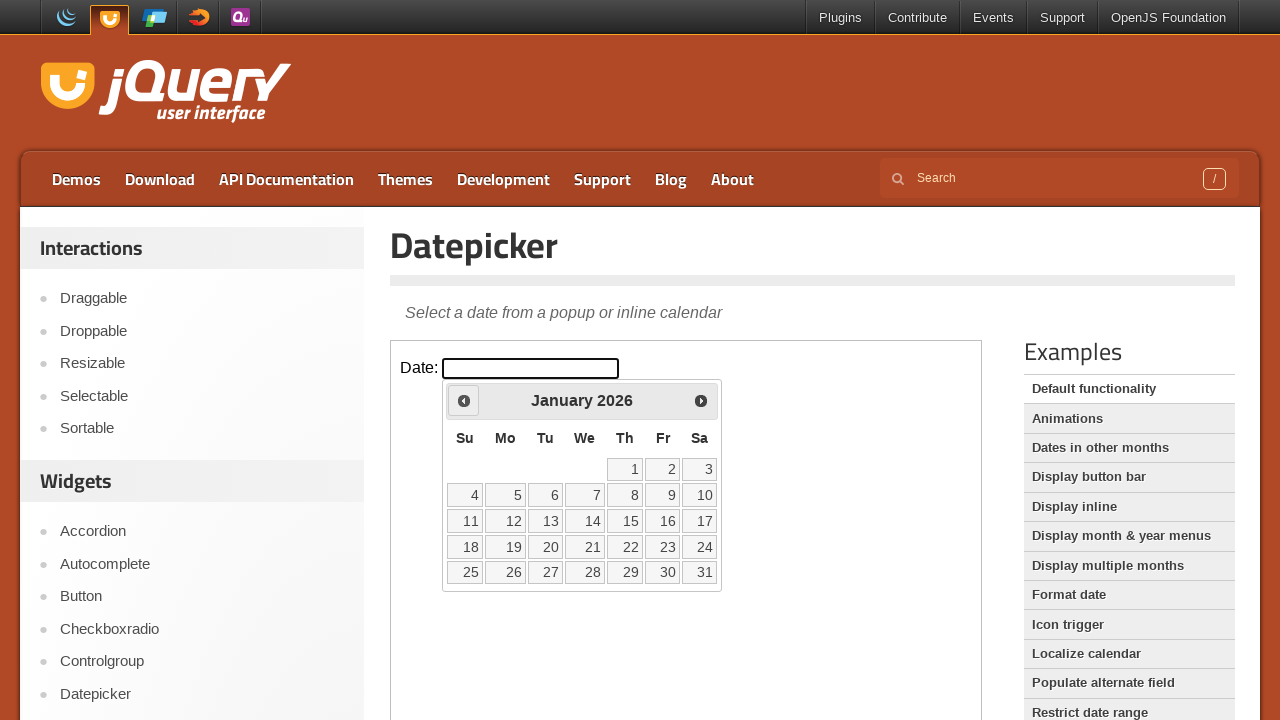

Waited 500ms for calendar to update
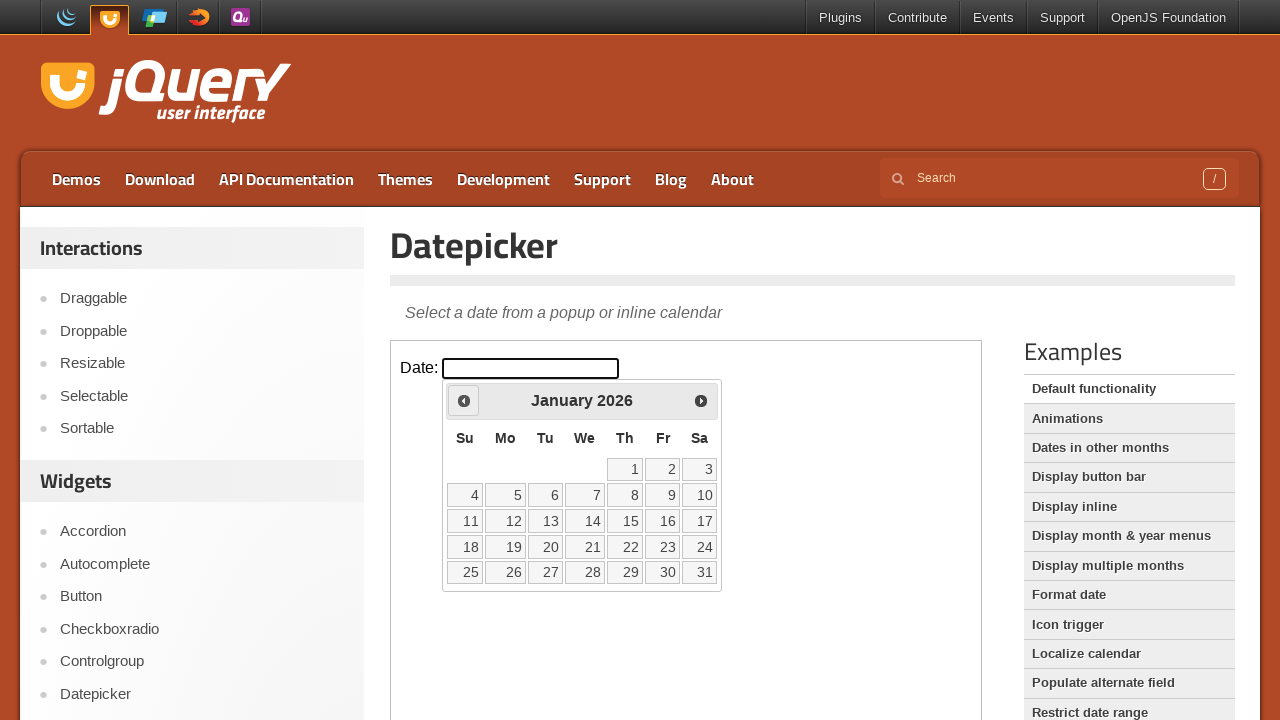

Retrieved current month: January
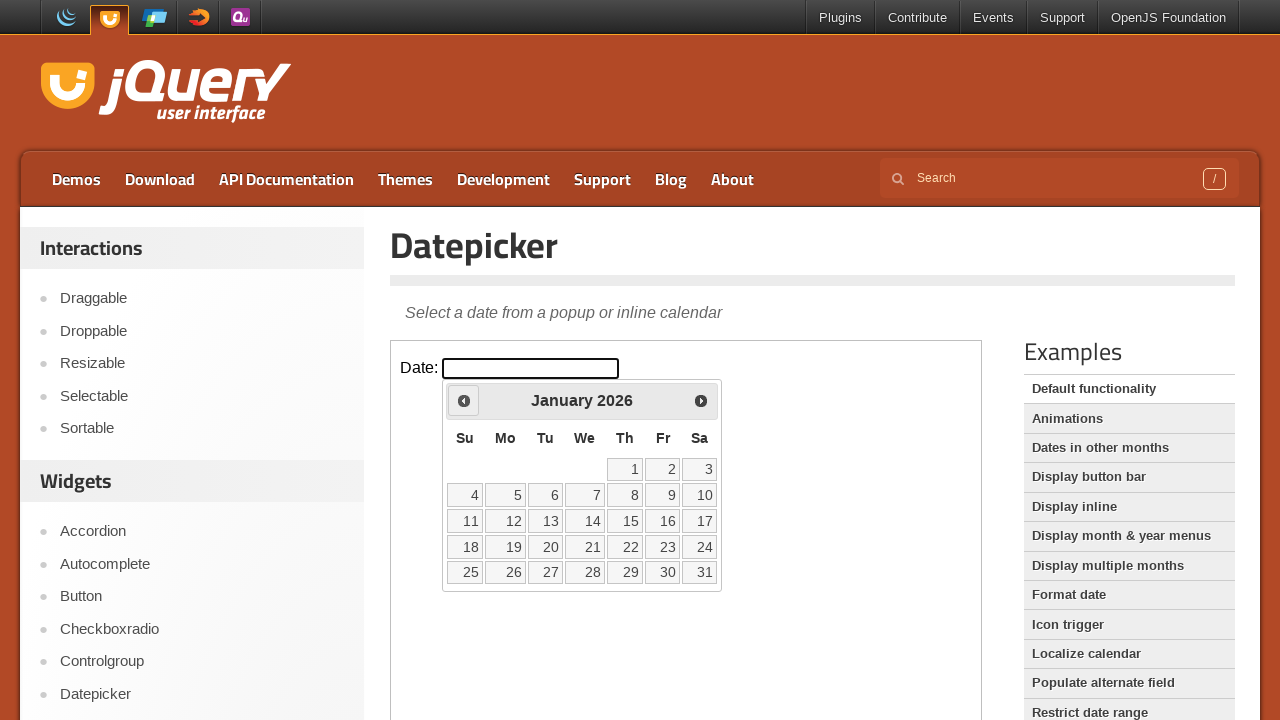

Retrieved current year: 2026
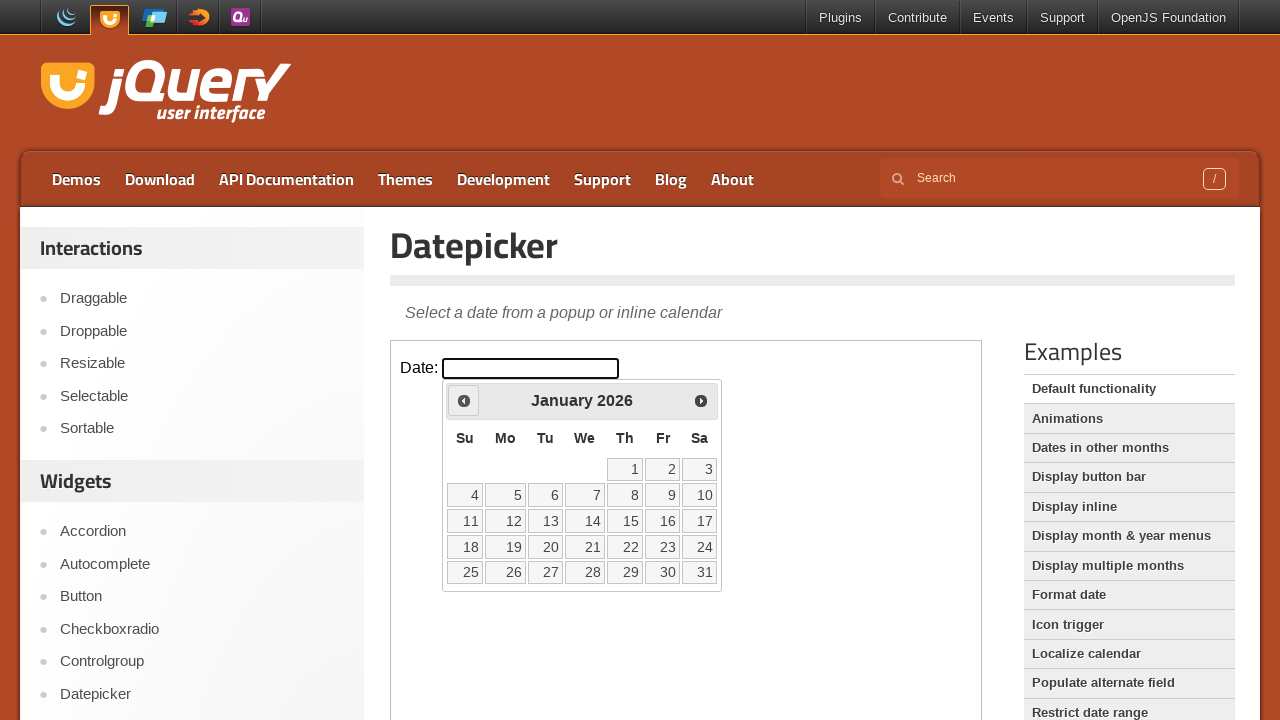

Clicked previous button to navigate back from January 2026 at (464, 400) on iframe >> nth=0 >> internal:control=enter-frame >> xpath=//span[@class='ui-icon 
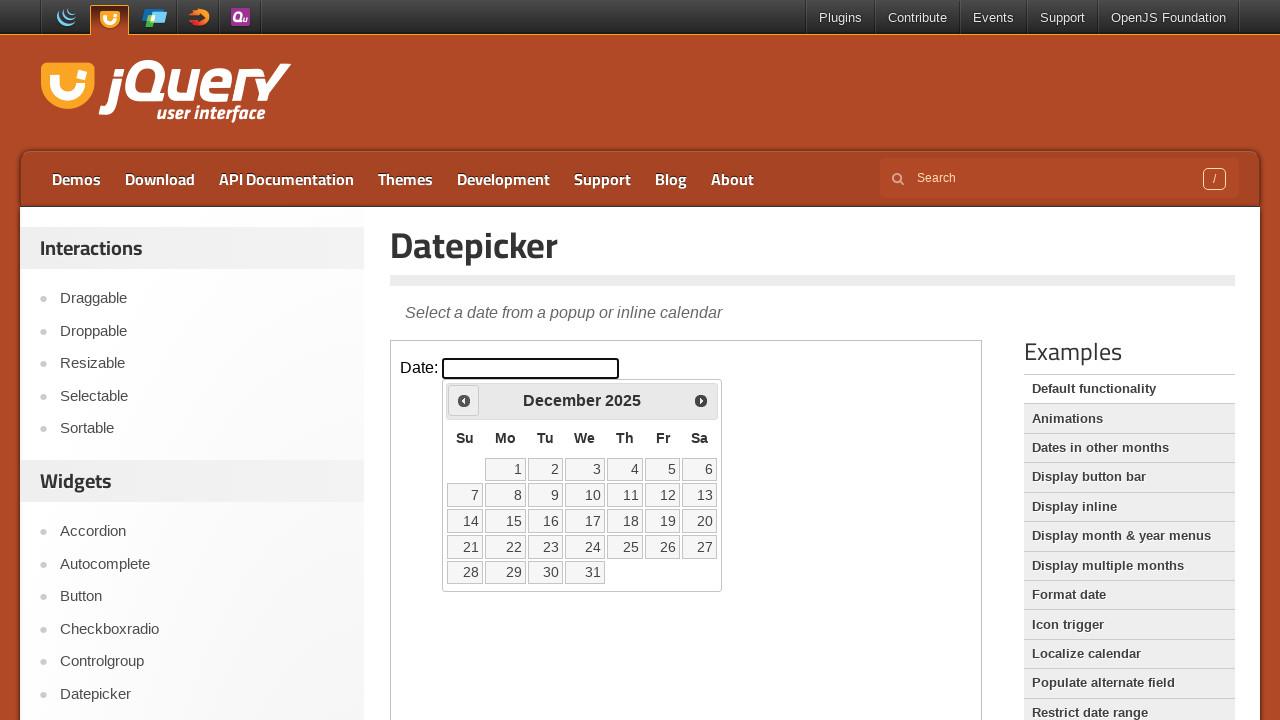

Waited 500ms for calendar to update
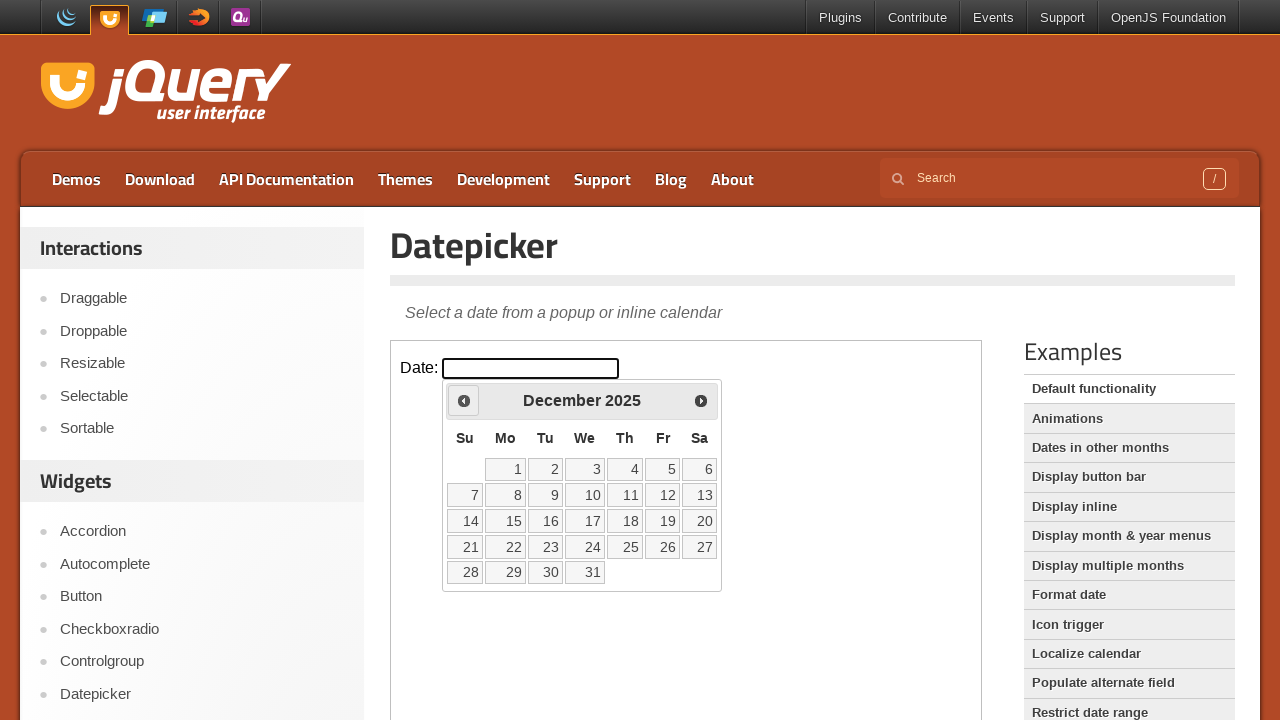

Retrieved current month: December
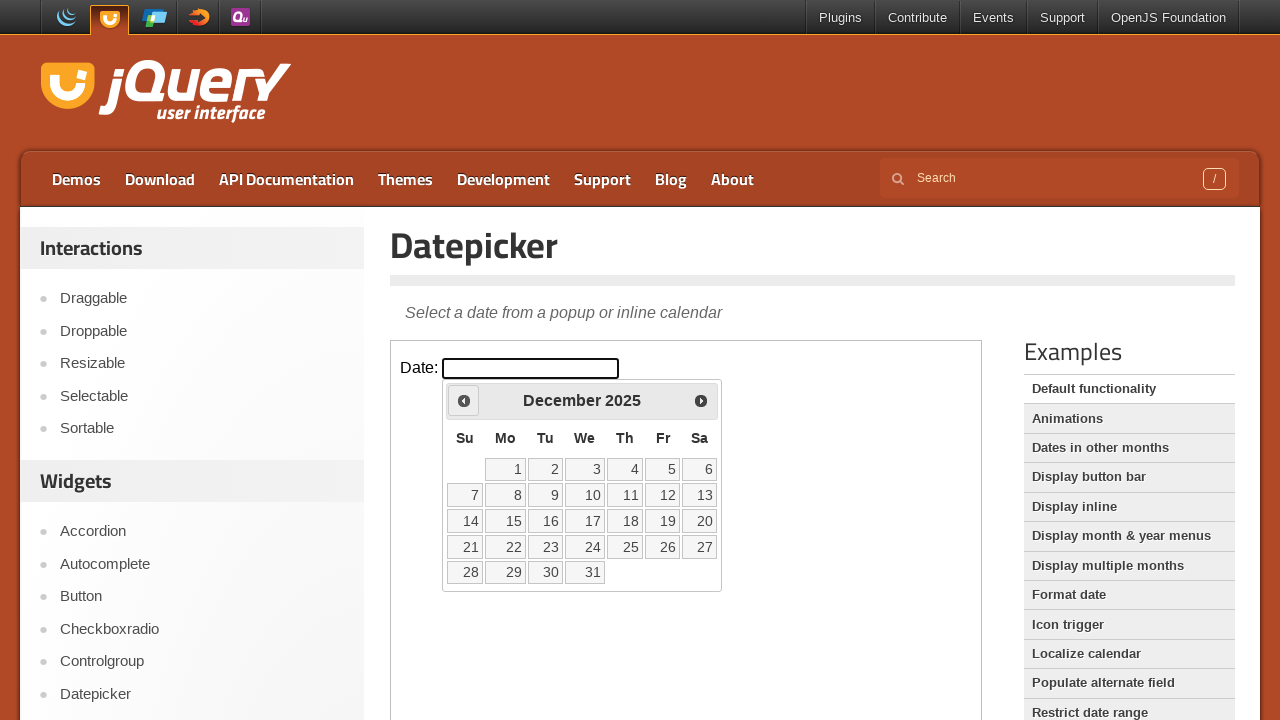

Retrieved current year: 2025
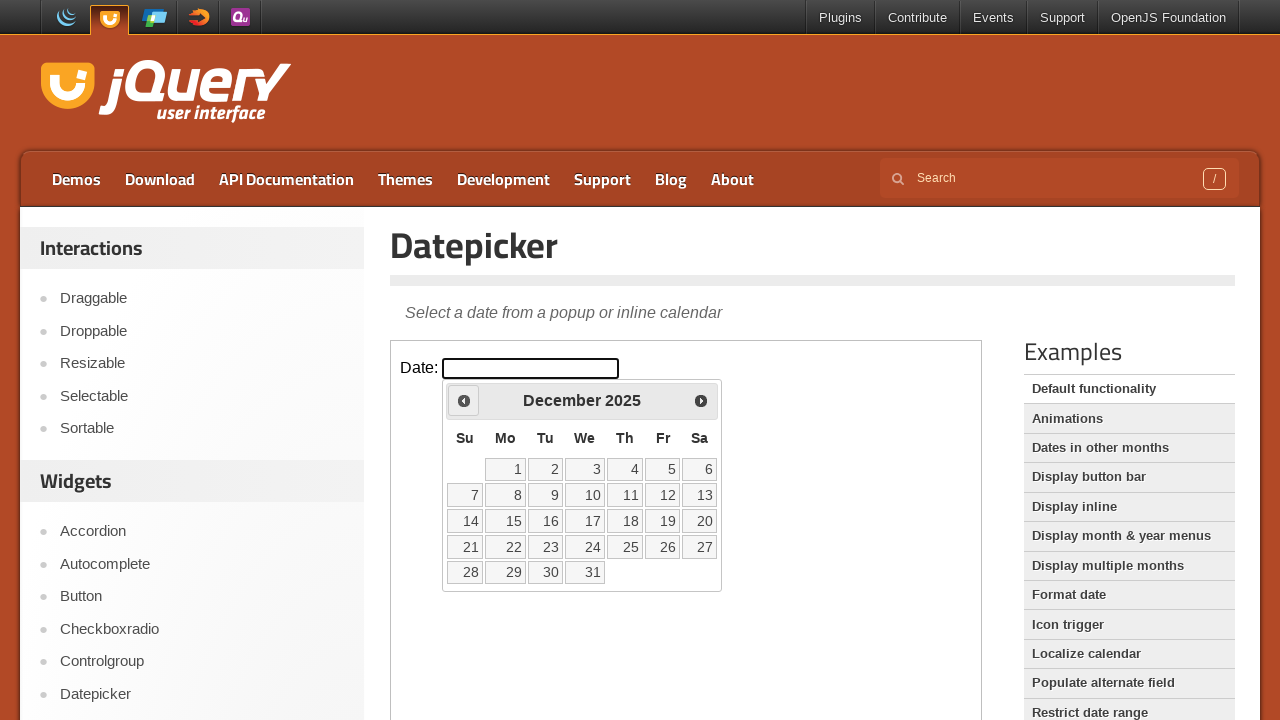

Clicked previous button to navigate back from December 2025 at (464, 400) on iframe >> nth=0 >> internal:control=enter-frame >> xpath=//span[@class='ui-icon 
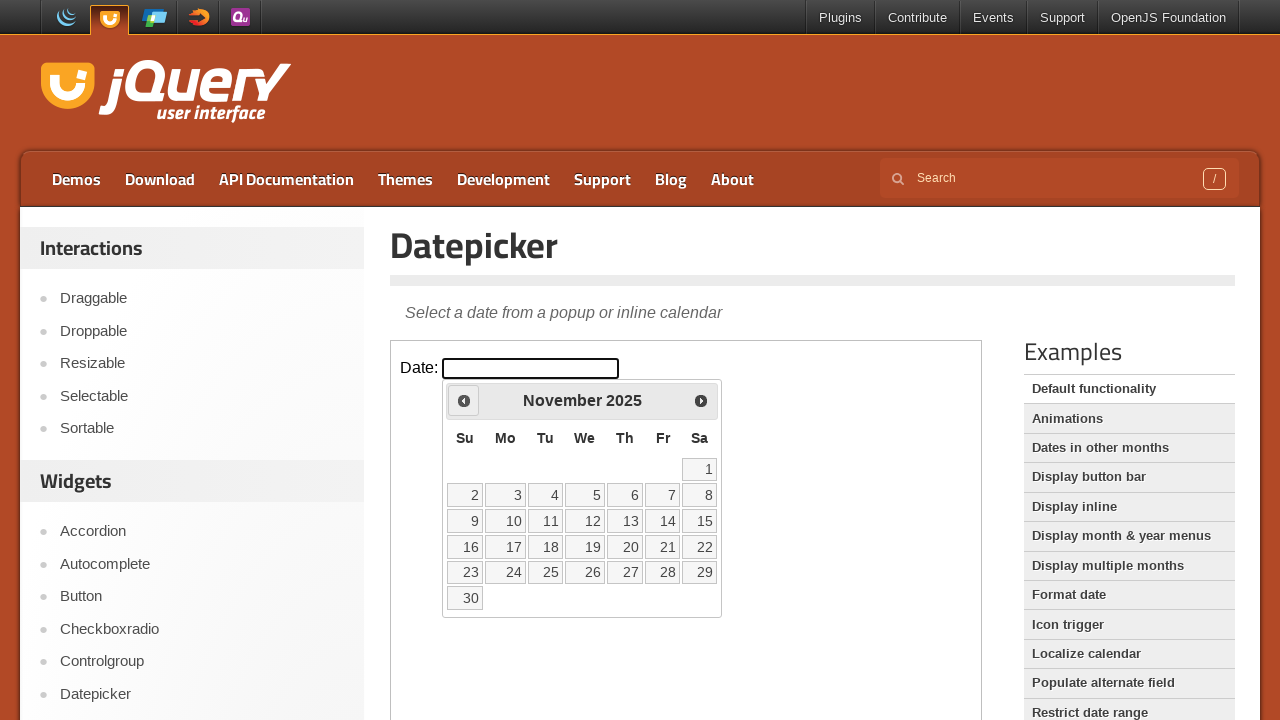

Waited 500ms for calendar to update
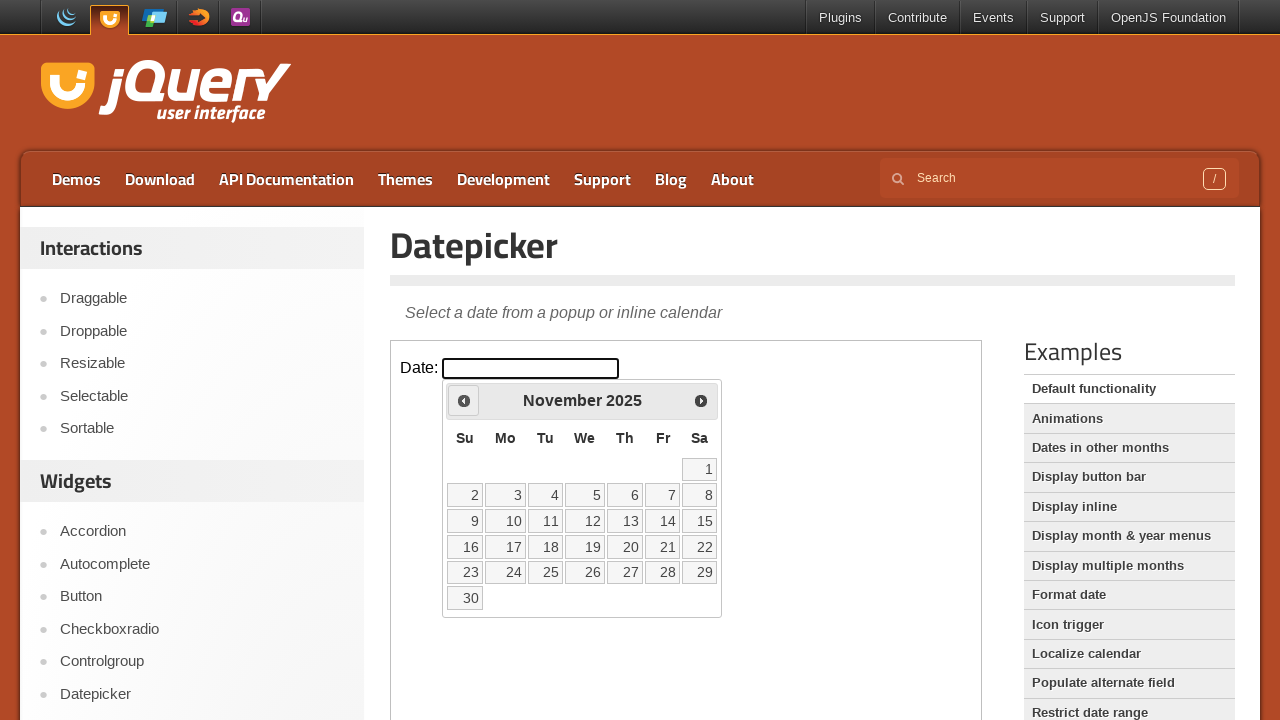

Retrieved current month: November
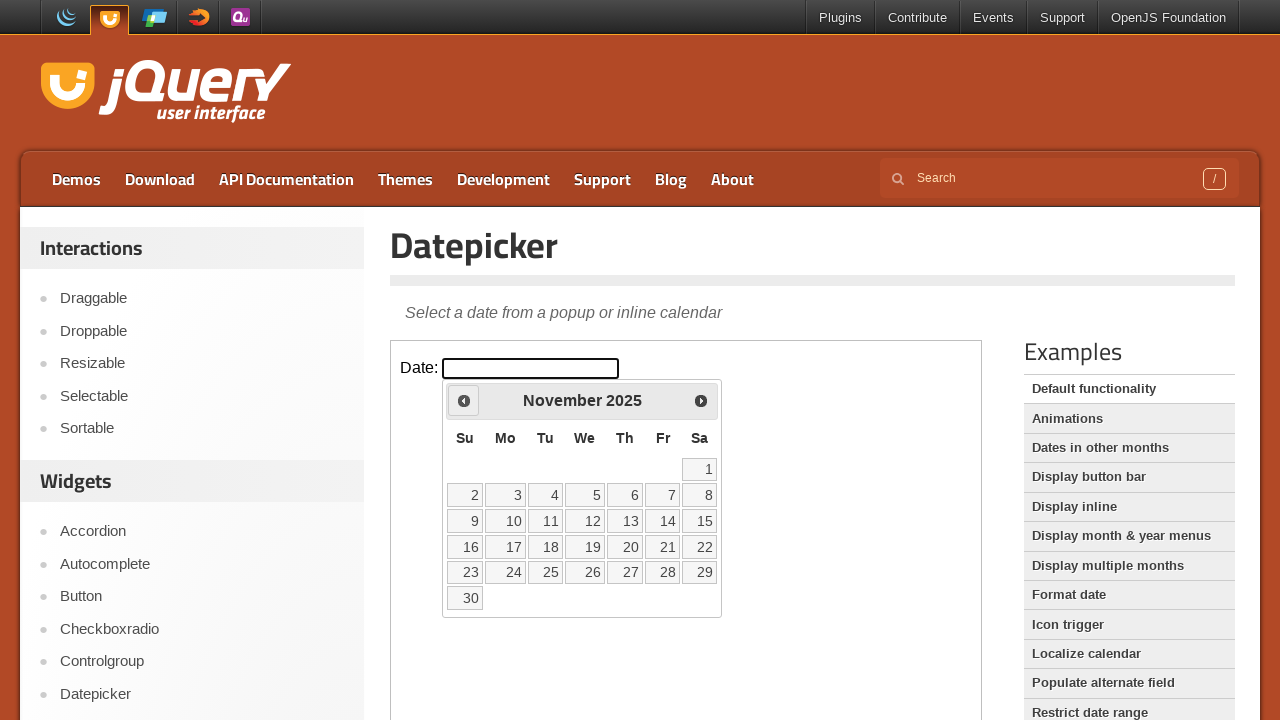

Retrieved current year: 2025
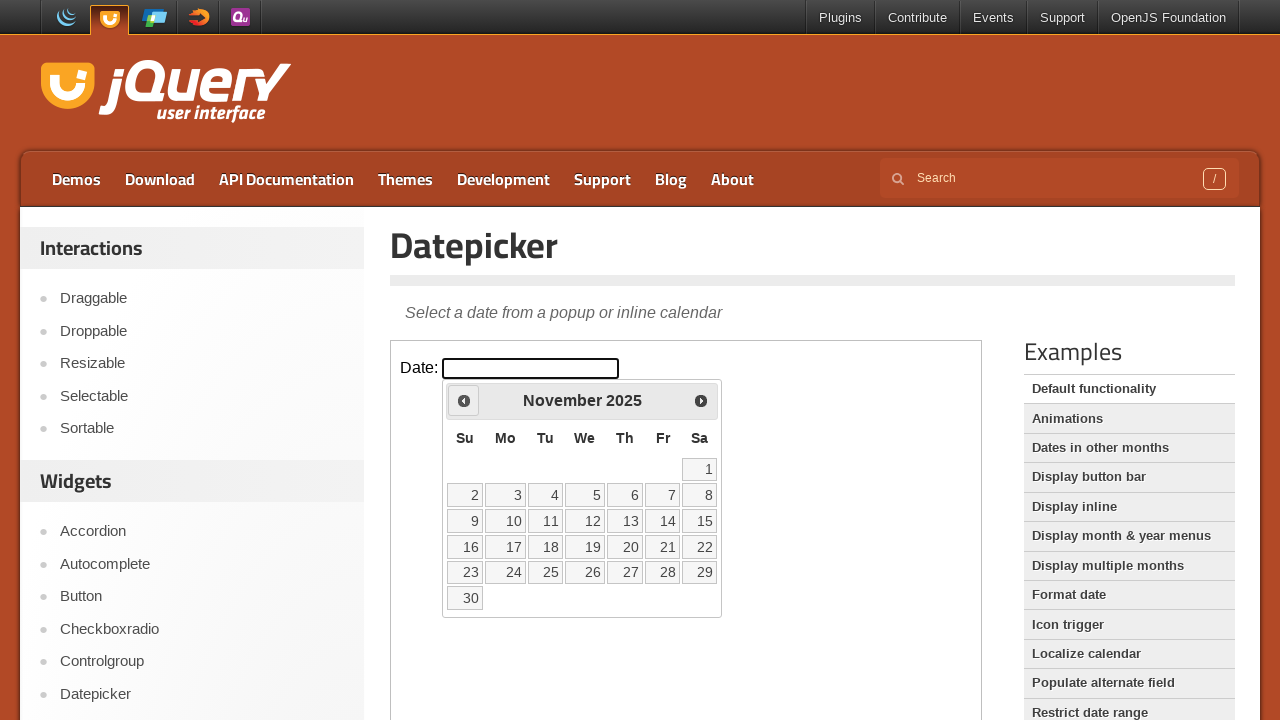

Clicked previous button to navigate back from November 2025 at (464, 400) on iframe >> nth=0 >> internal:control=enter-frame >> xpath=//span[@class='ui-icon 
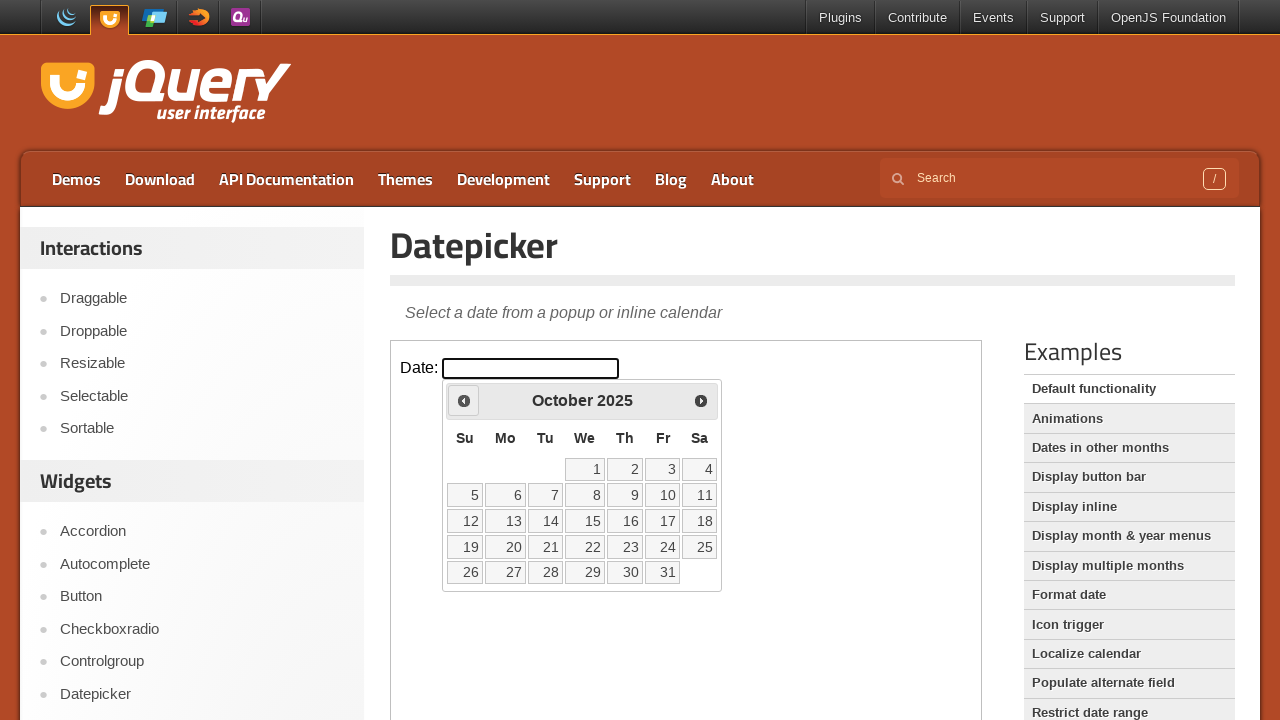

Waited 500ms for calendar to update
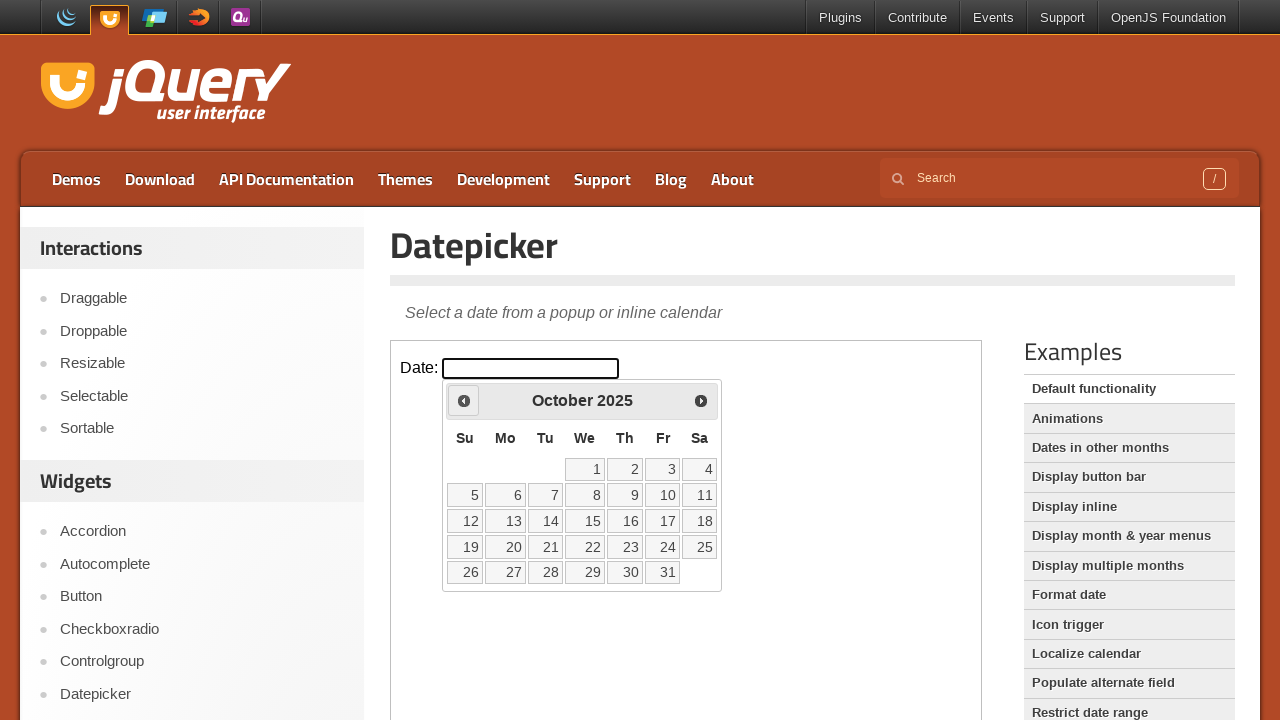

Retrieved current month: October
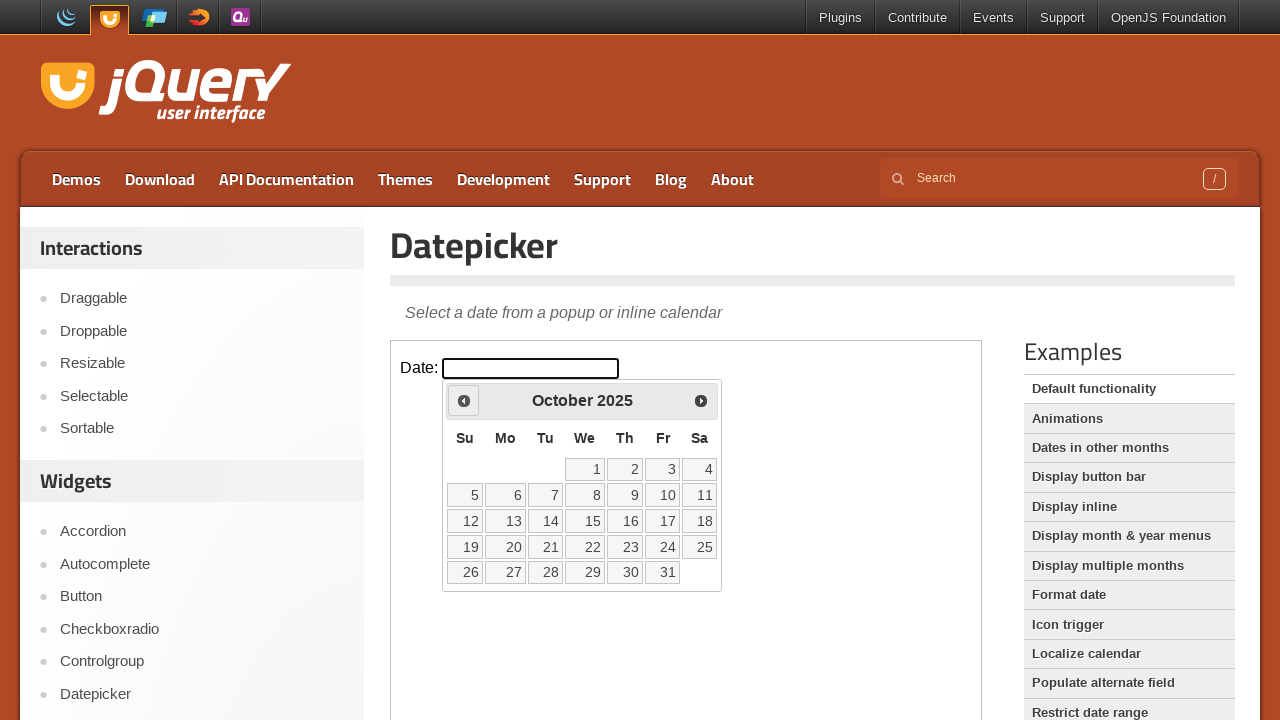

Retrieved current year: 2025
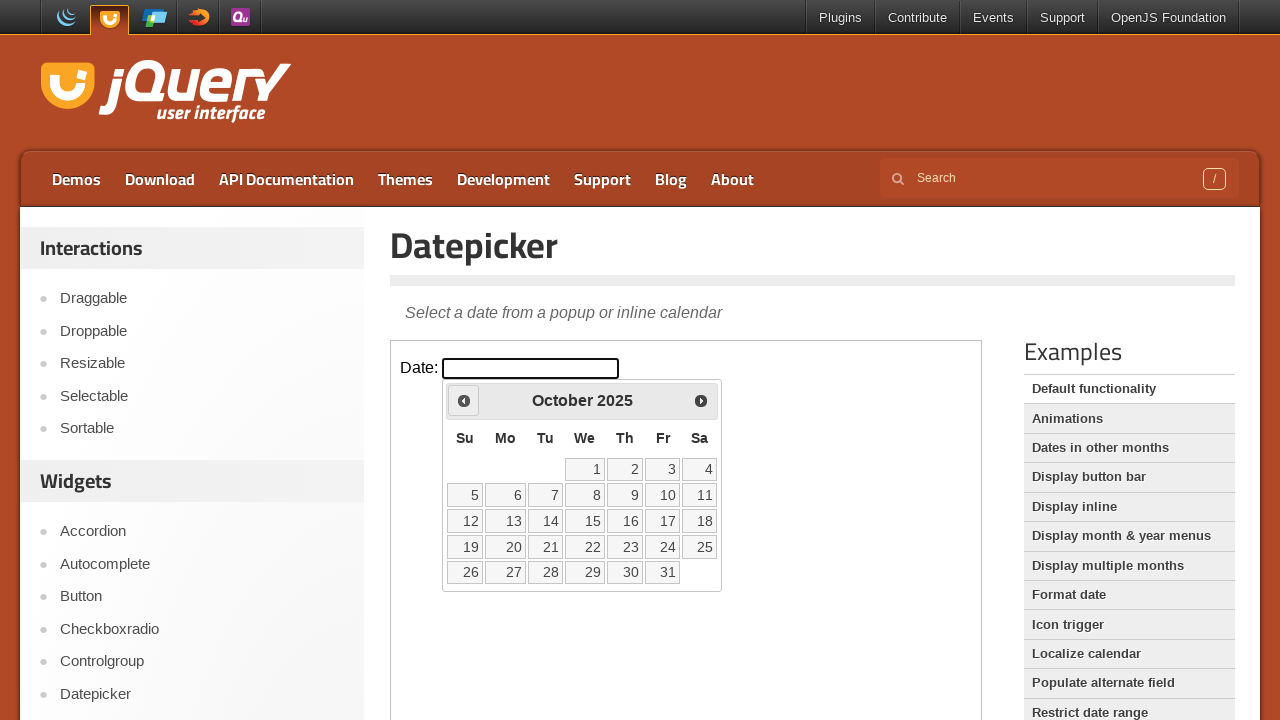

Clicked previous button to navigate back from October 2025 at (464, 400) on iframe >> nth=0 >> internal:control=enter-frame >> xpath=//span[@class='ui-icon 
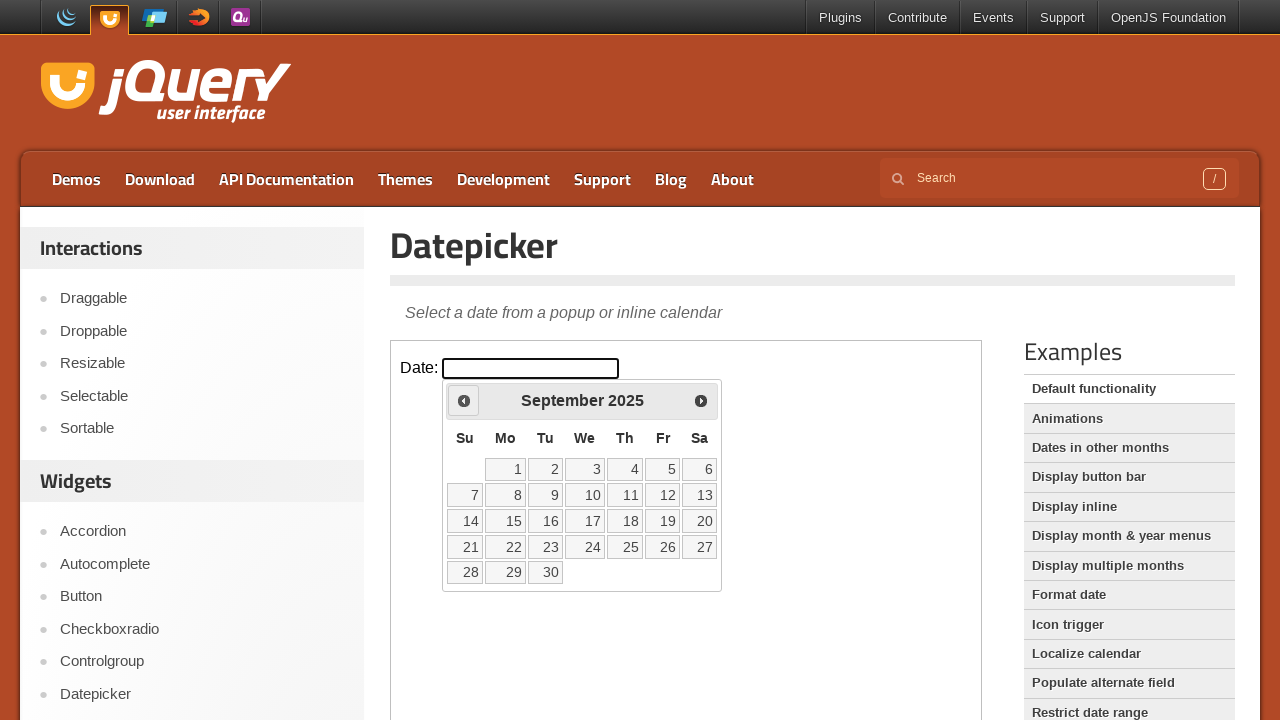

Waited 500ms for calendar to update
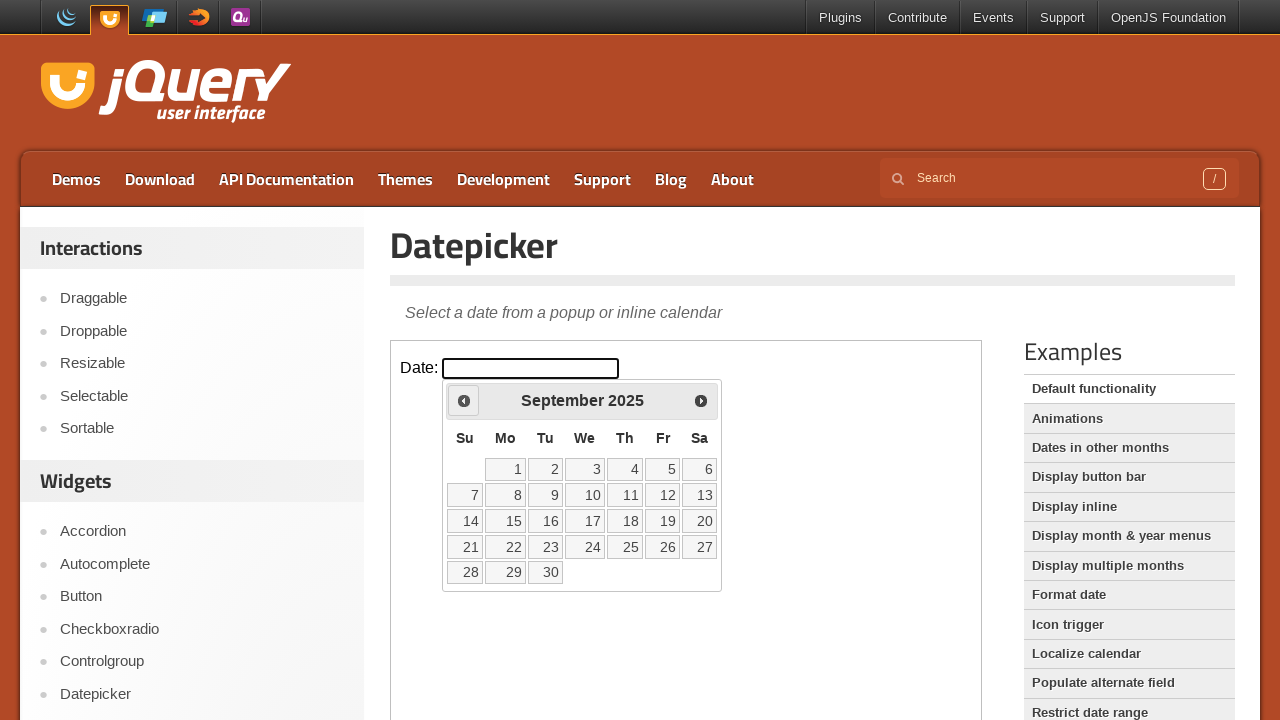

Retrieved current month: September
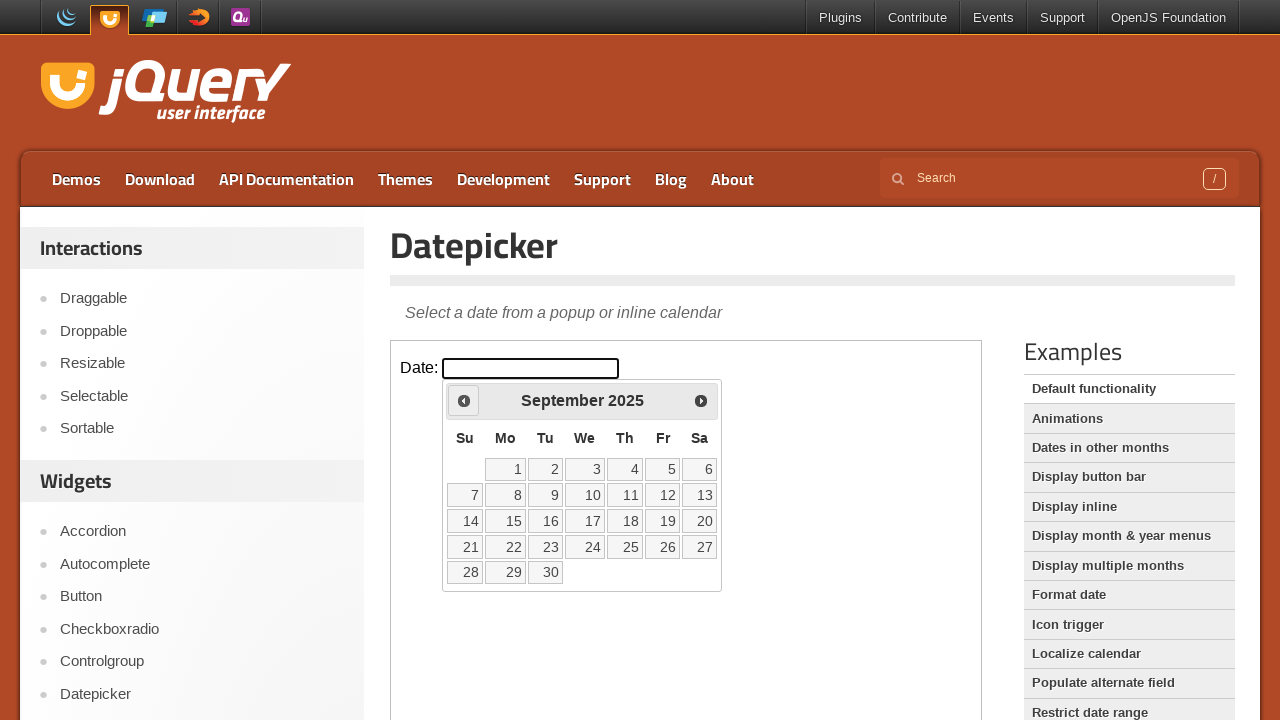

Retrieved current year: 2025
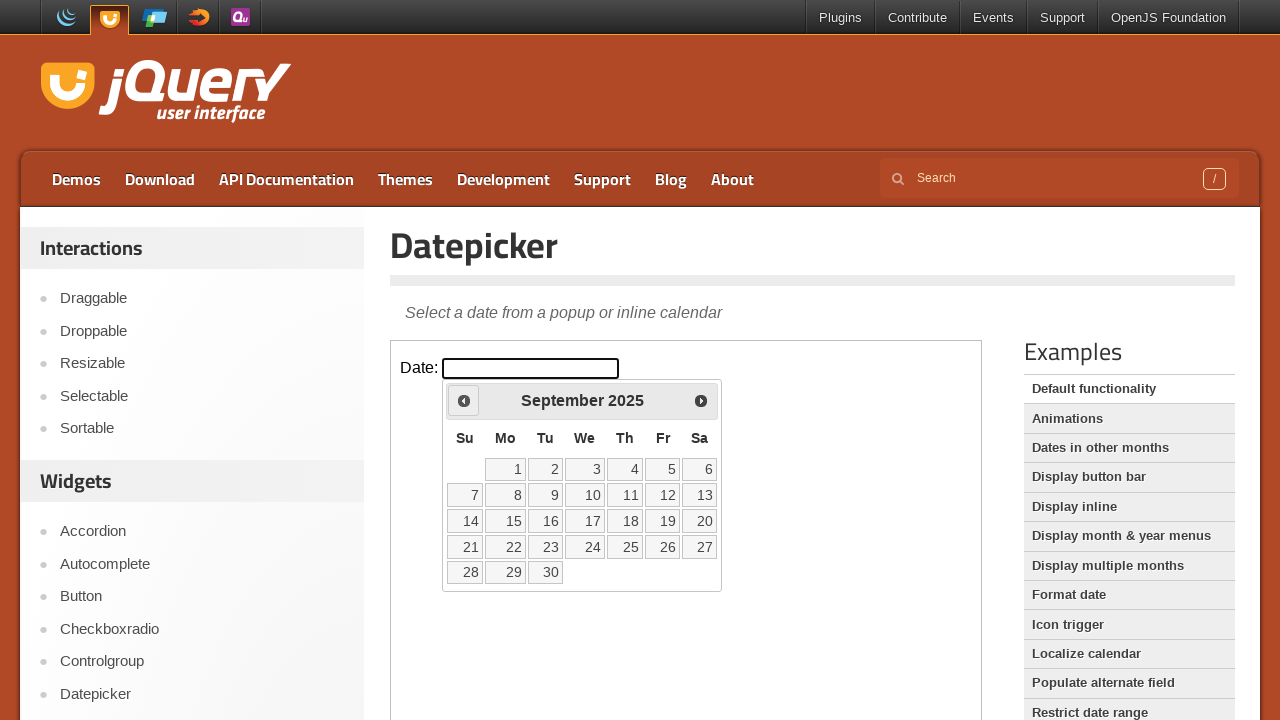

Clicked previous button to navigate back from September 2025 at (464, 400) on iframe >> nth=0 >> internal:control=enter-frame >> xpath=//span[@class='ui-icon 
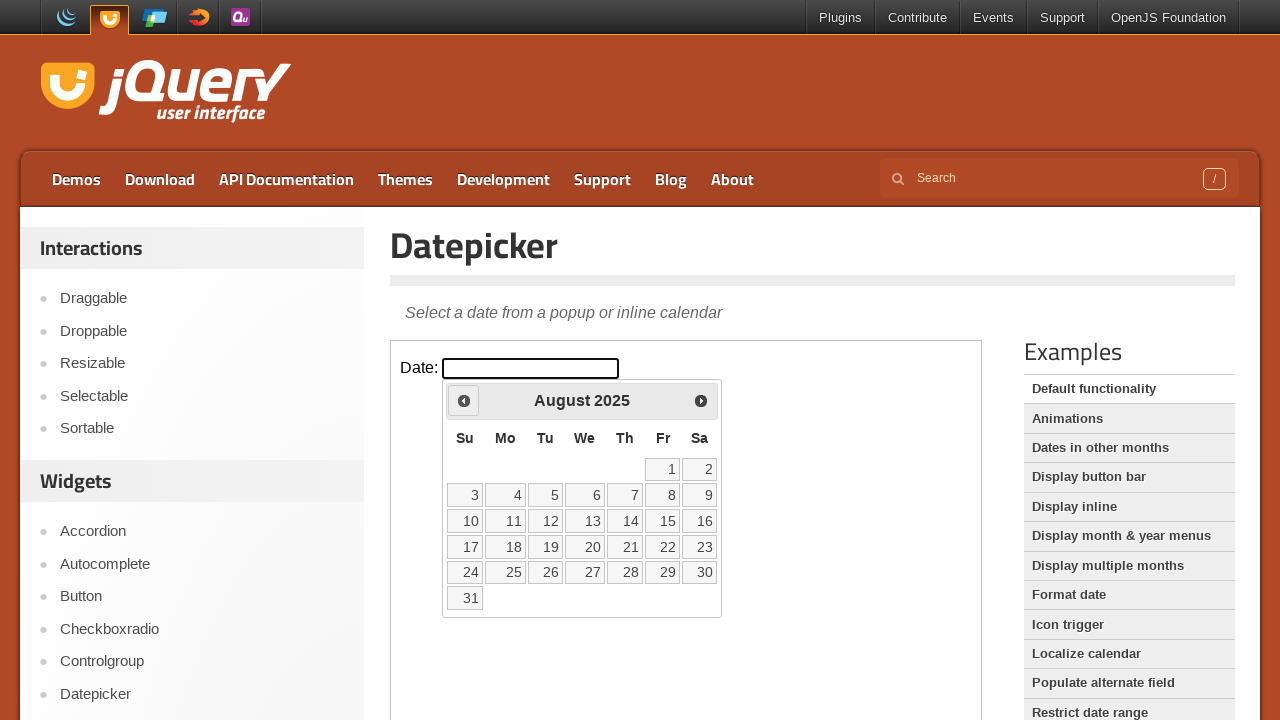

Waited 500ms for calendar to update
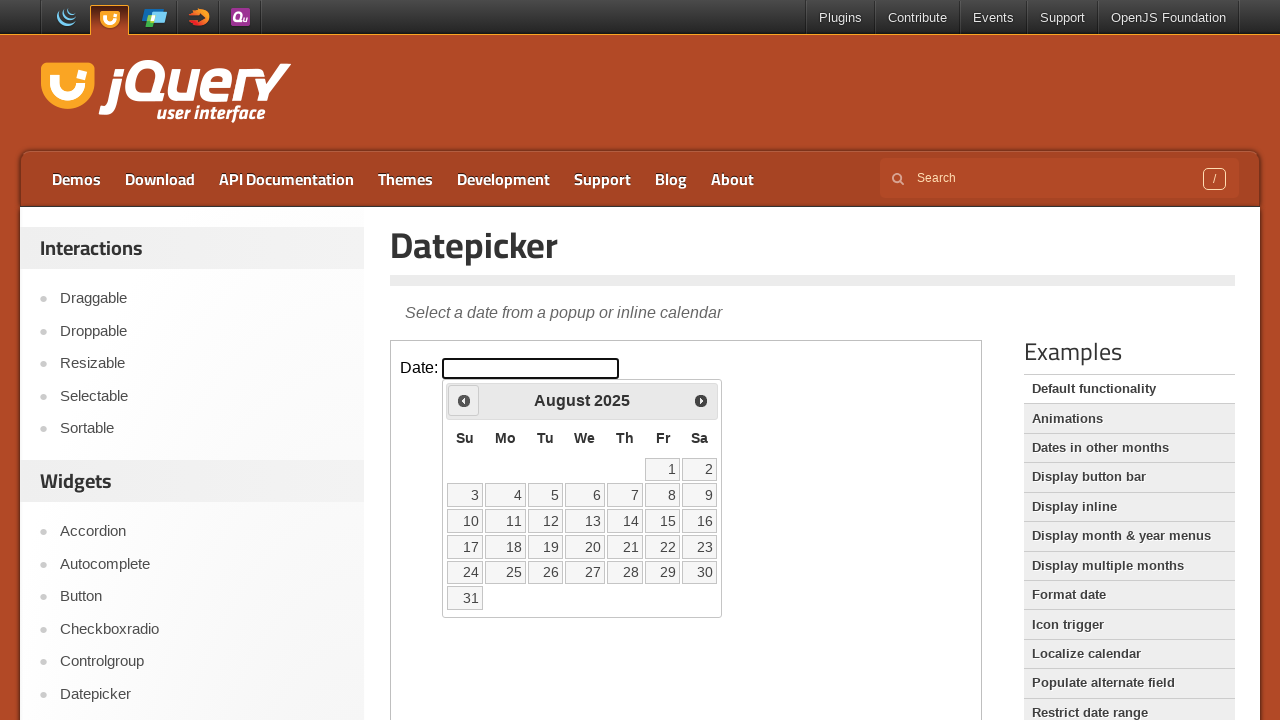

Retrieved current month: August
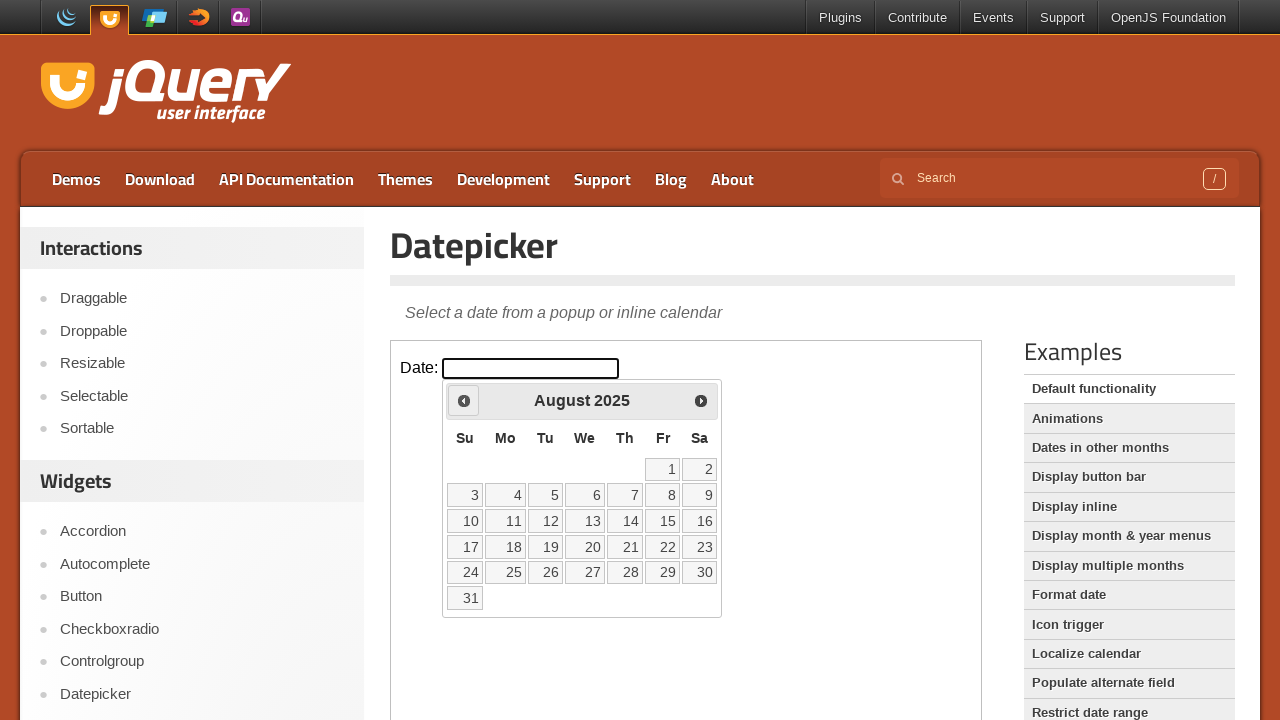

Retrieved current year: 2025
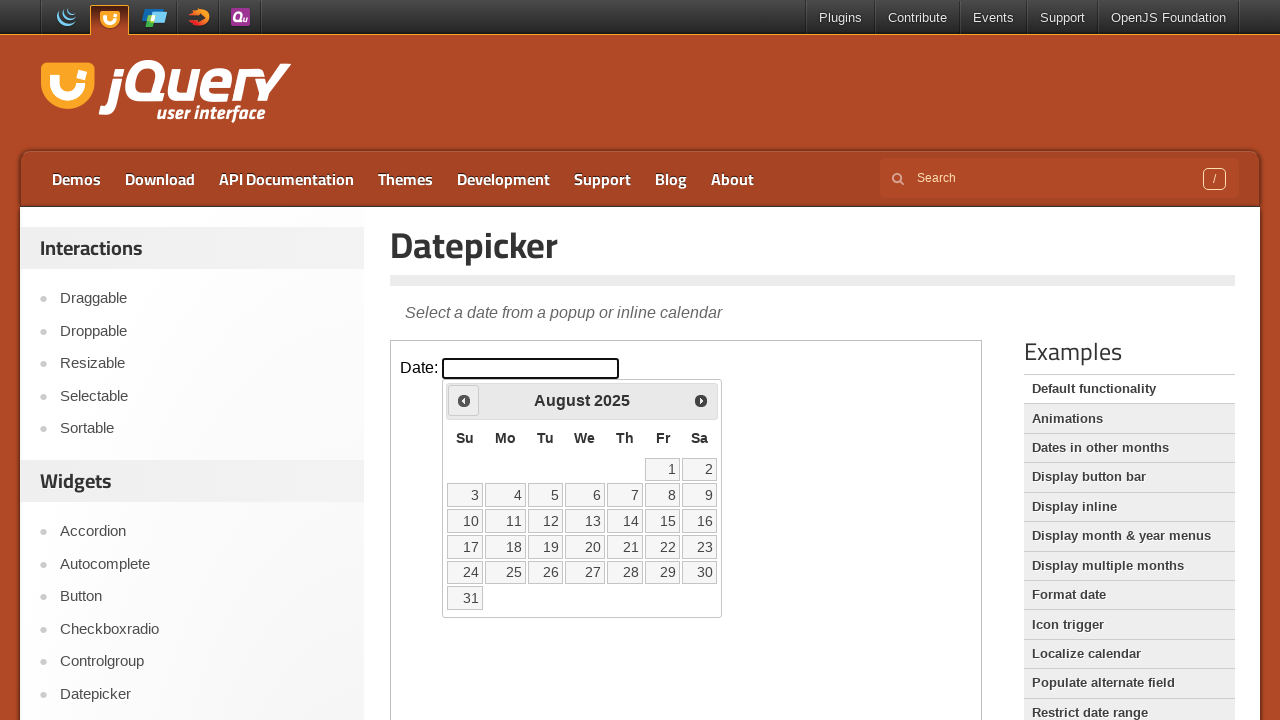

Clicked previous button to navigate back from August 2025 at (464, 400) on iframe >> nth=0 >> internal:control=enter-frame >> xpath=//span[@class='ui-icon 
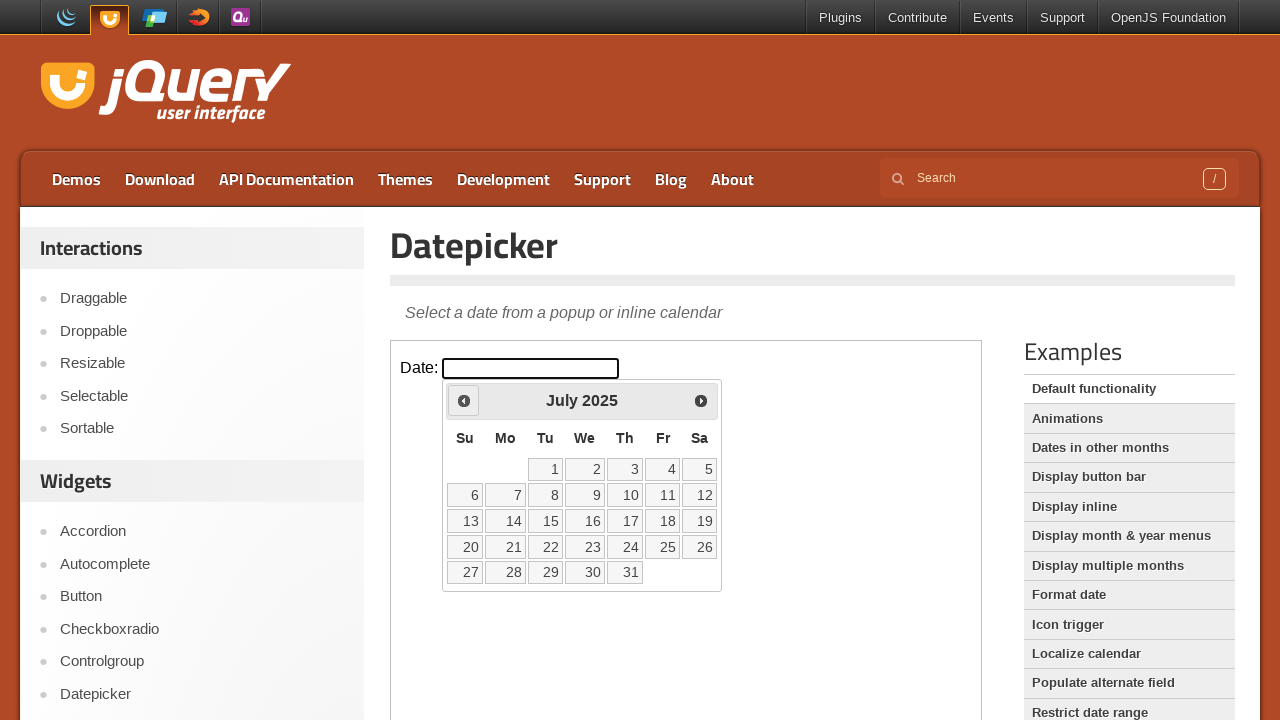

Waited 500ms for calendar to update
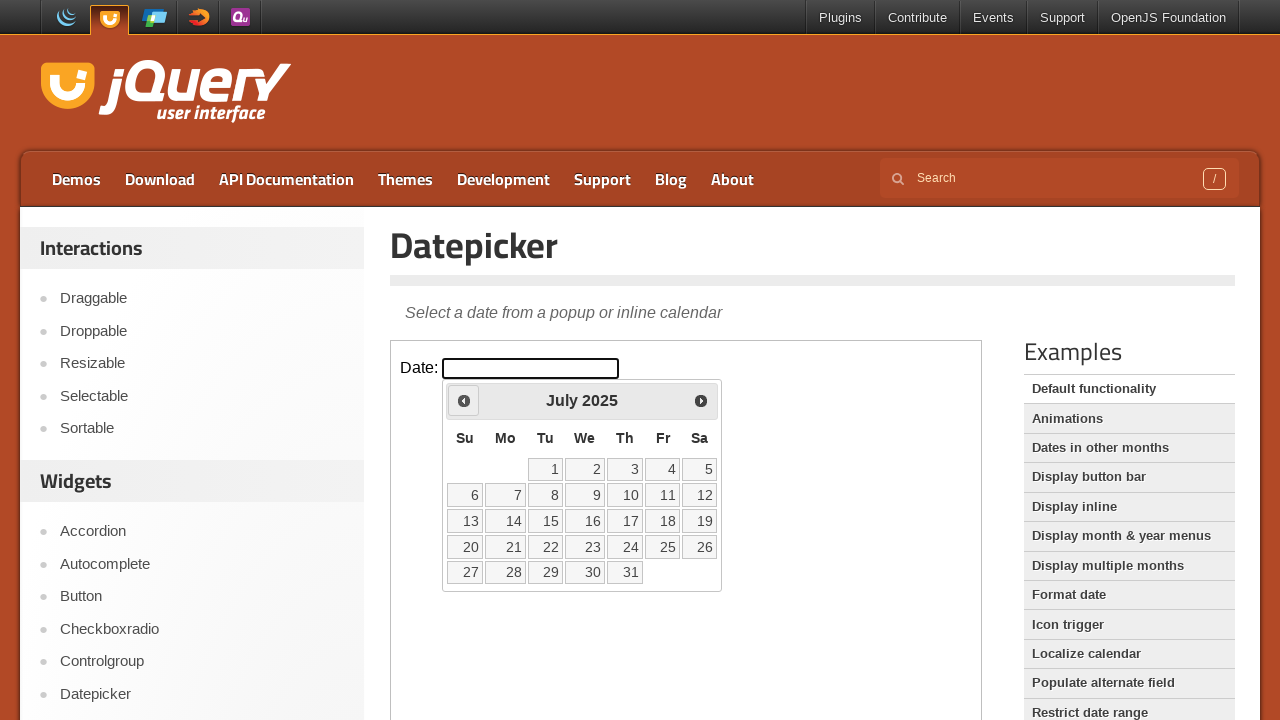

Retrieved current month: July
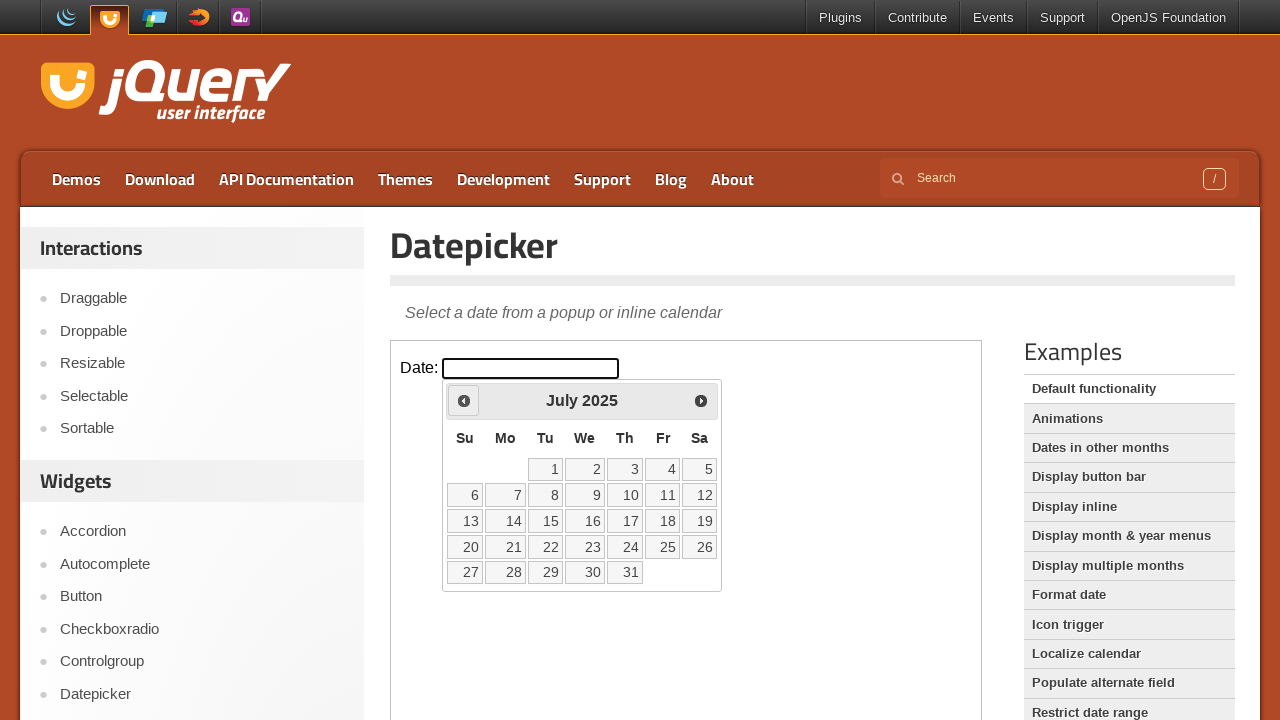

Retrieved current year: 2025
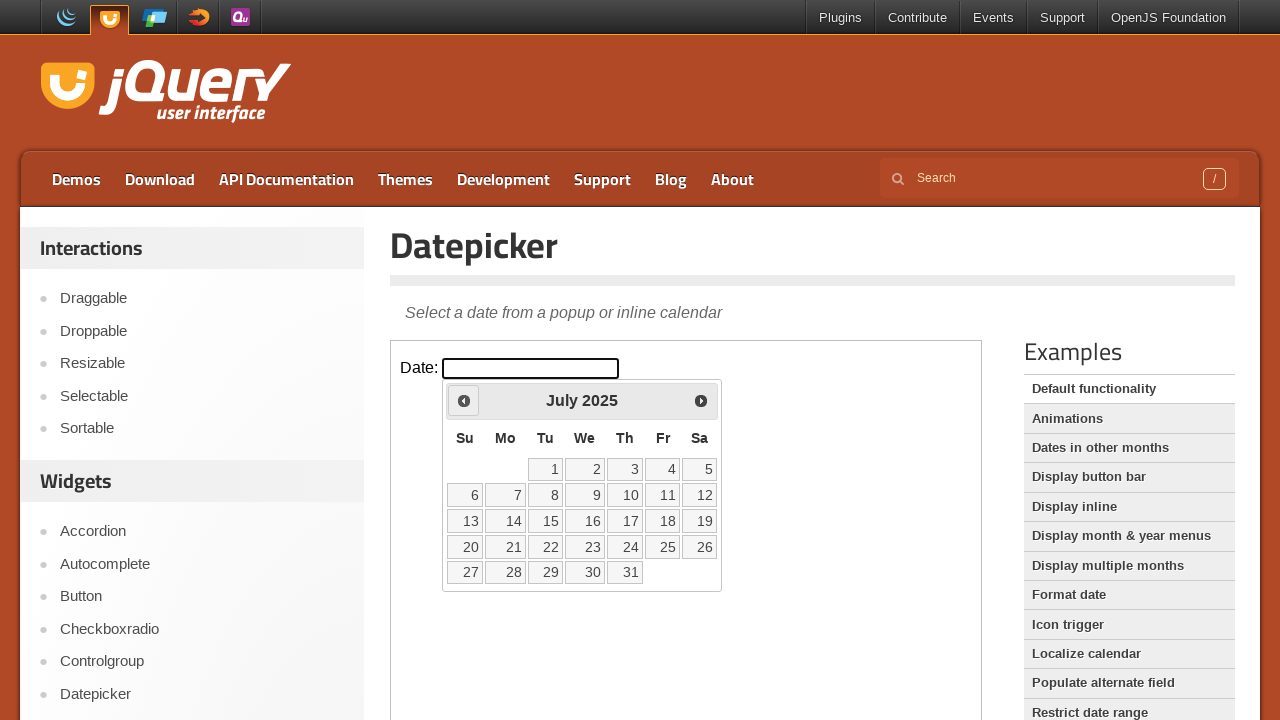

Clicked previous button to navigate back from July 2025 at (464, 400) on iframe >> nth=0 >> internal:control=enter-frame >> xpath=//span[@class='ui-icon 
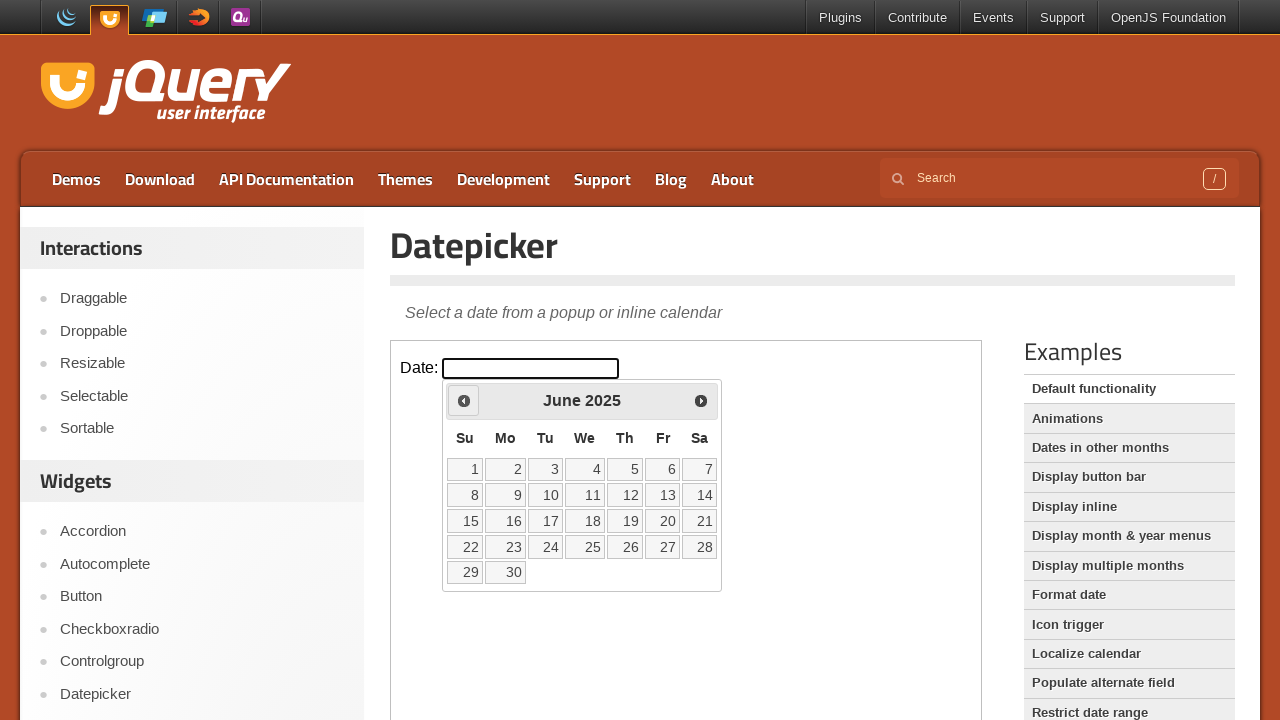

Waited 500ms for calendar to update
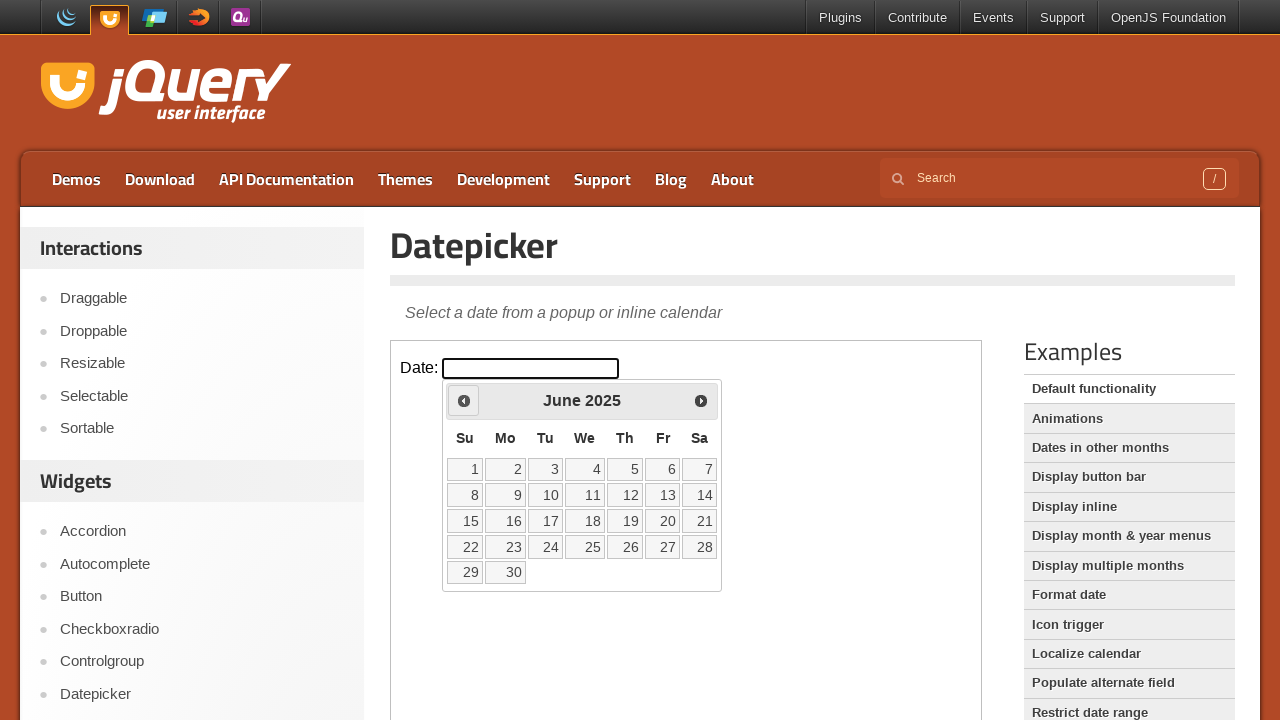

Retrieved current month: June
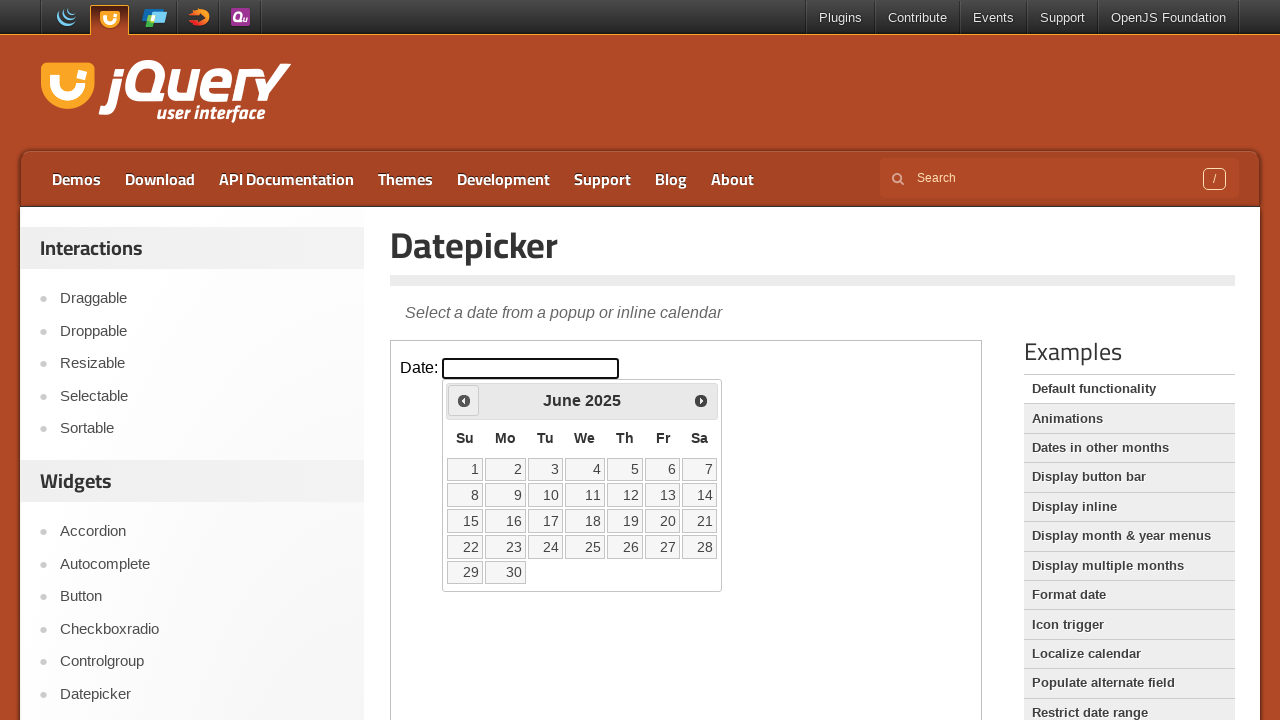

Retrieved current year: 2025
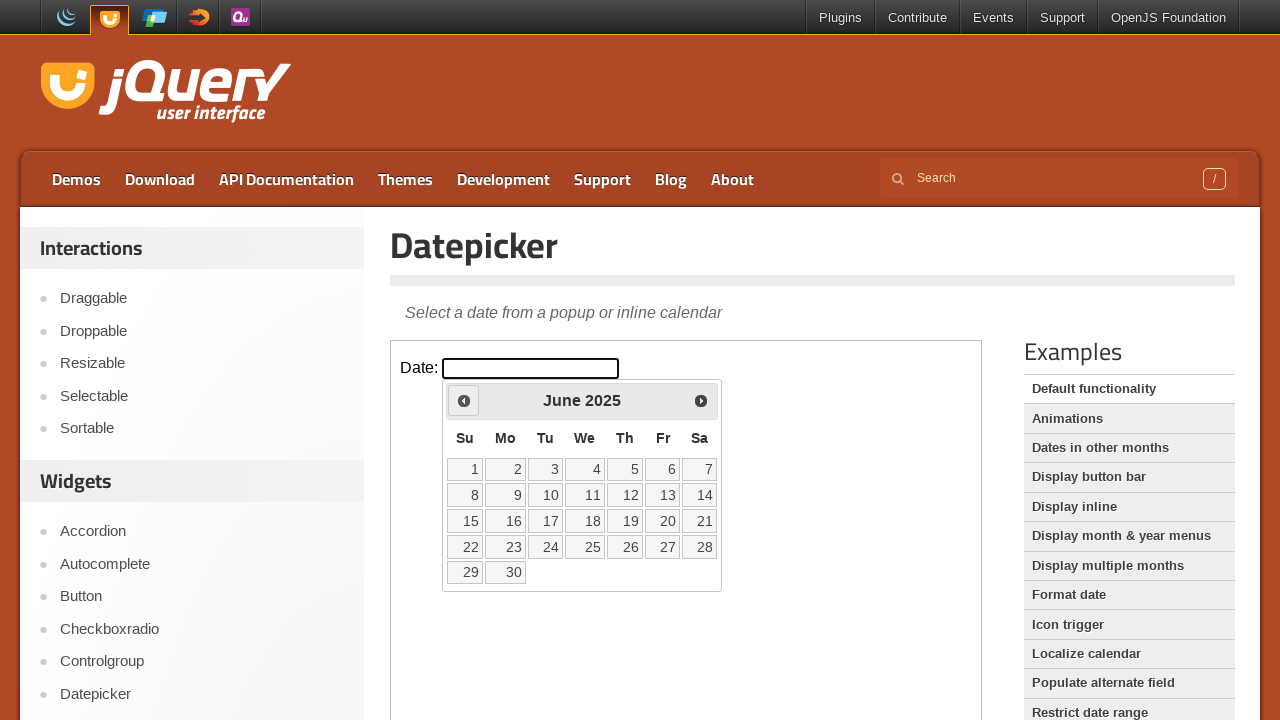

Clicked previous button to navigate back from June 2025 at (464, 400) on iframe >> nth=0 >> internal:control=enter-frame >> xpath=//span[@class='ui-icon 
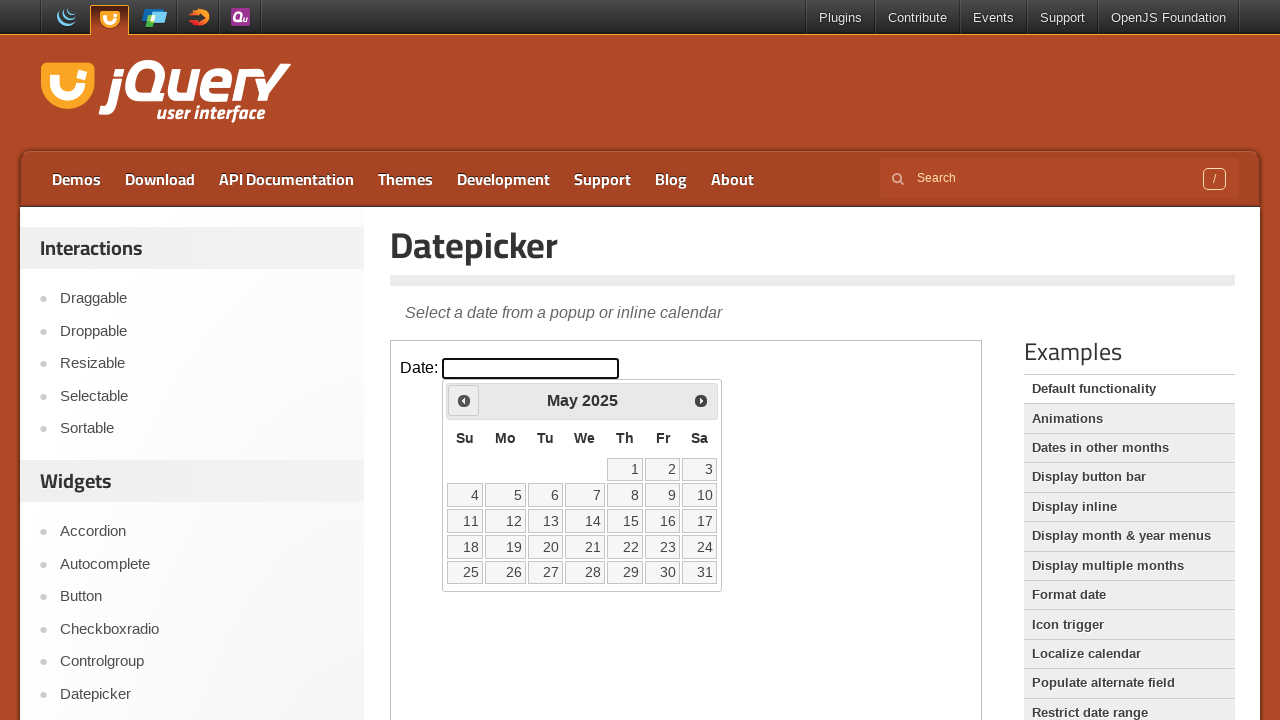

Waited 500ms for calendar to update
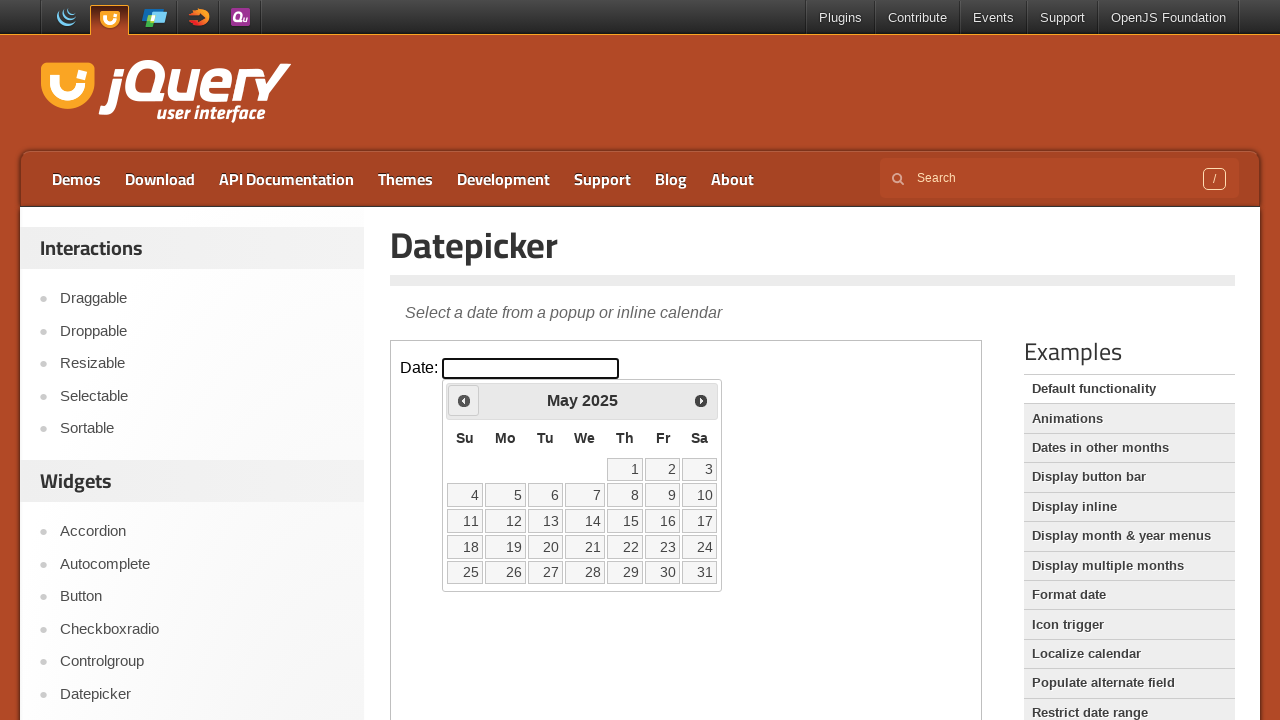

Retrieved current month: May
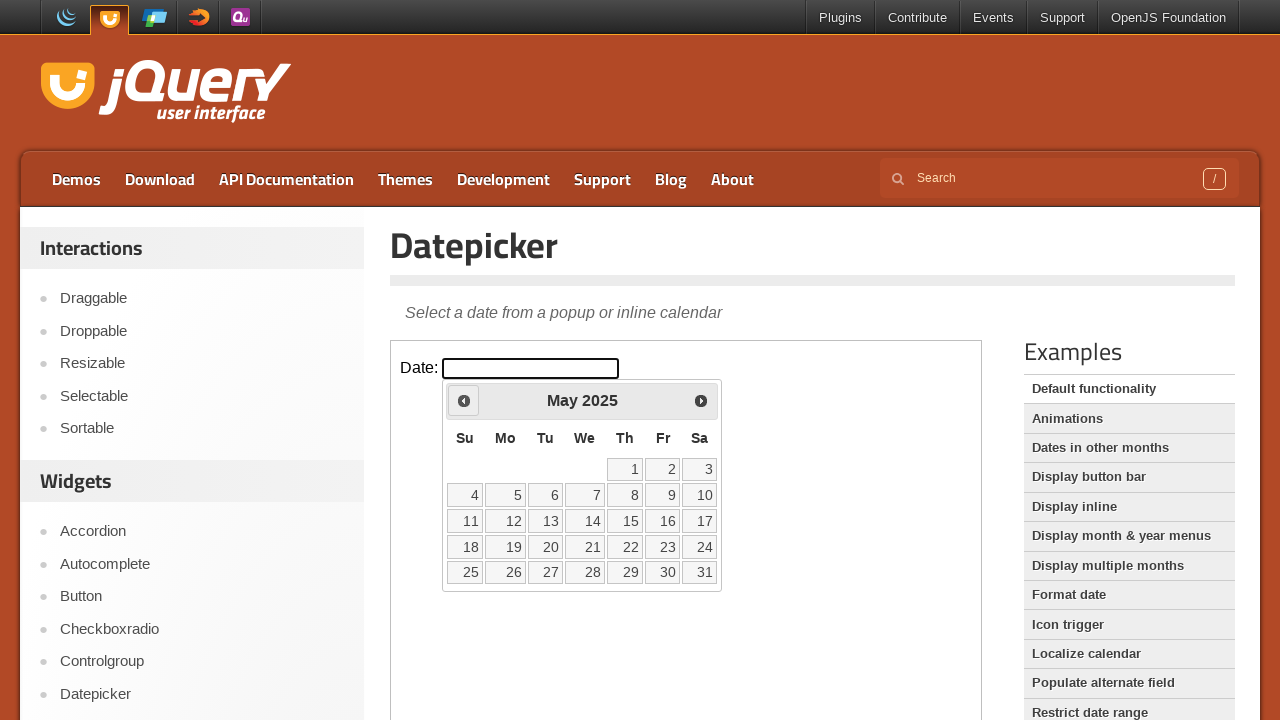

Retrieved current year: 2025
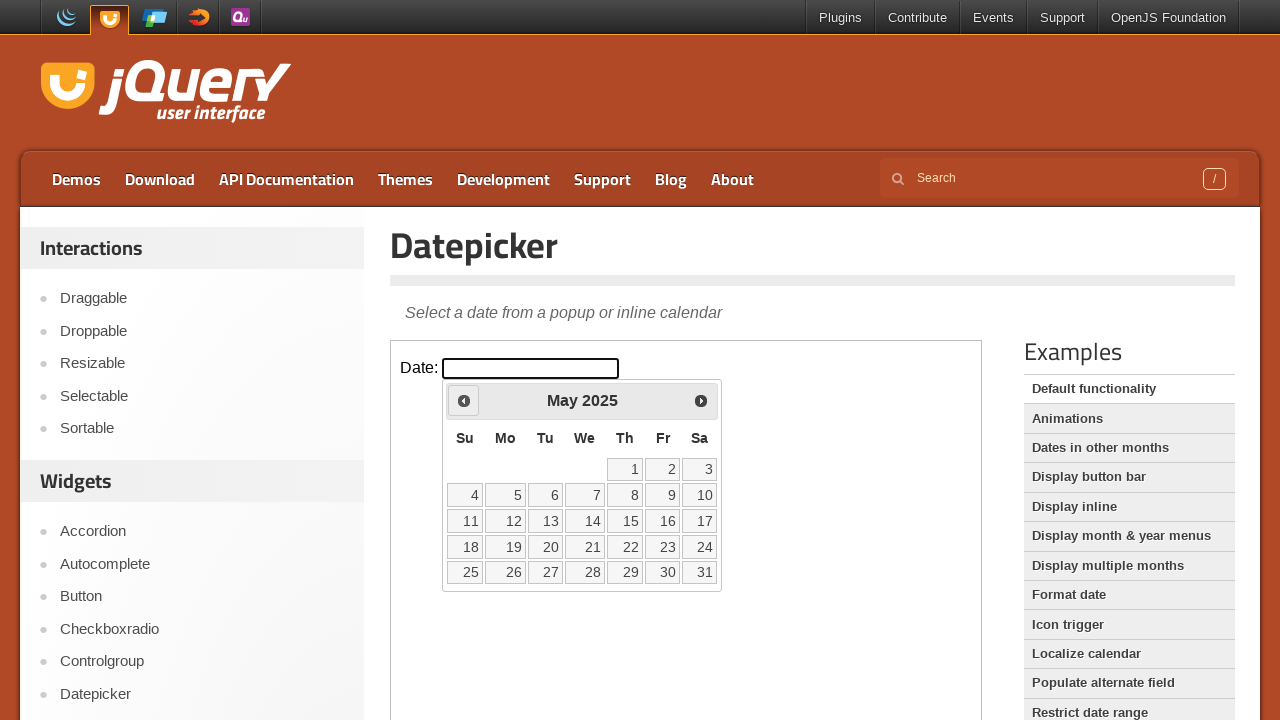

Clicked previous button to navigate back from May 2025 at (464, 400) on iframe >> nth=0 >> internal:control=enter-frame >> xpath=//span[@class='ui-icon 
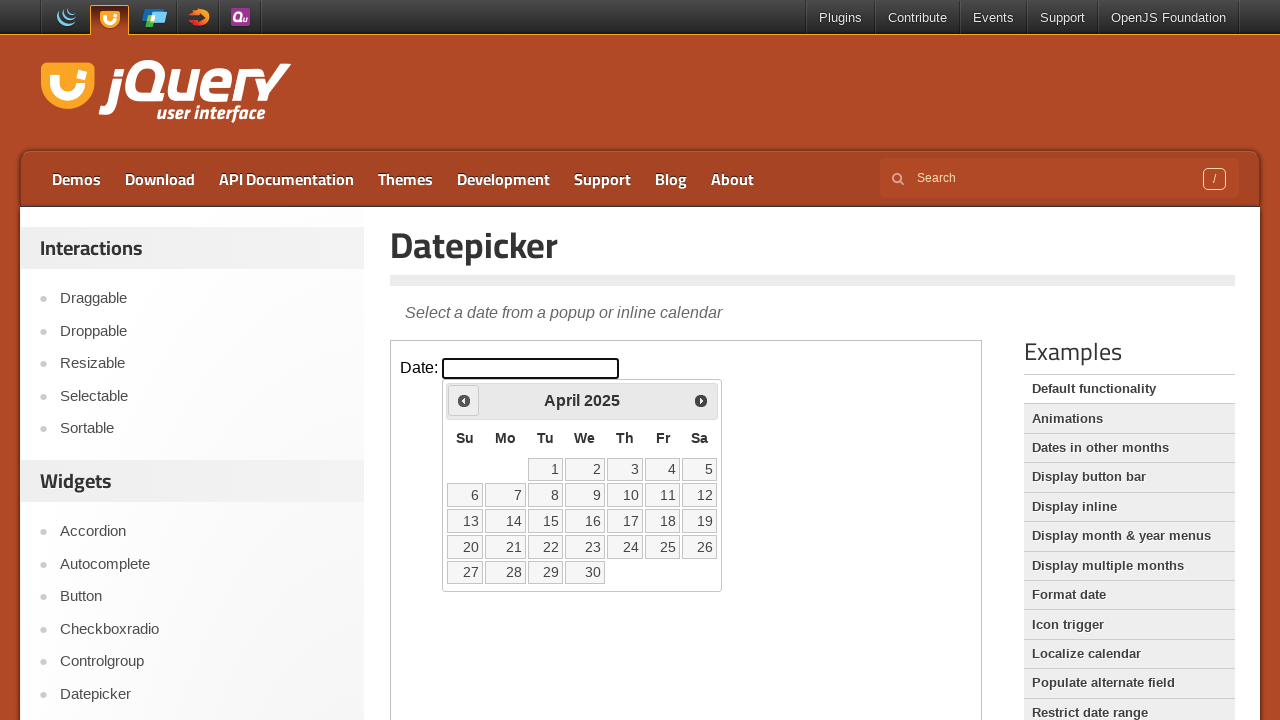

Waited 500ms for calendar to update
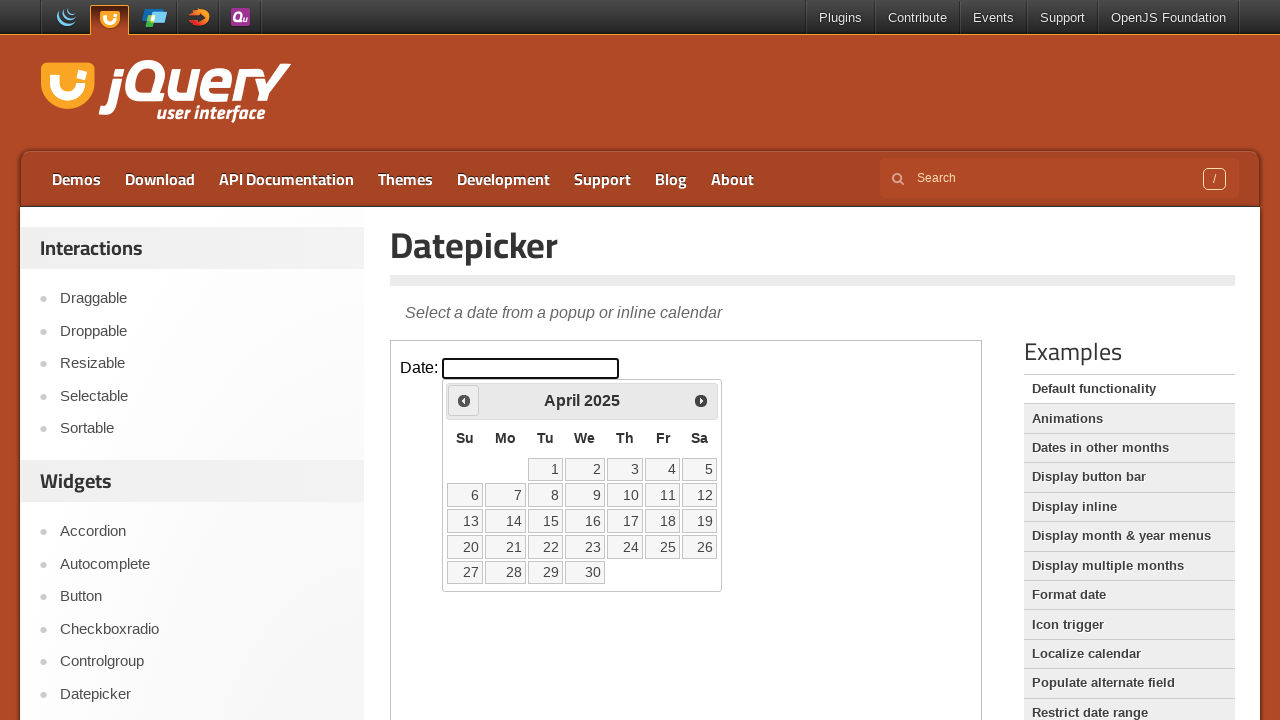

Retrieved current month: April
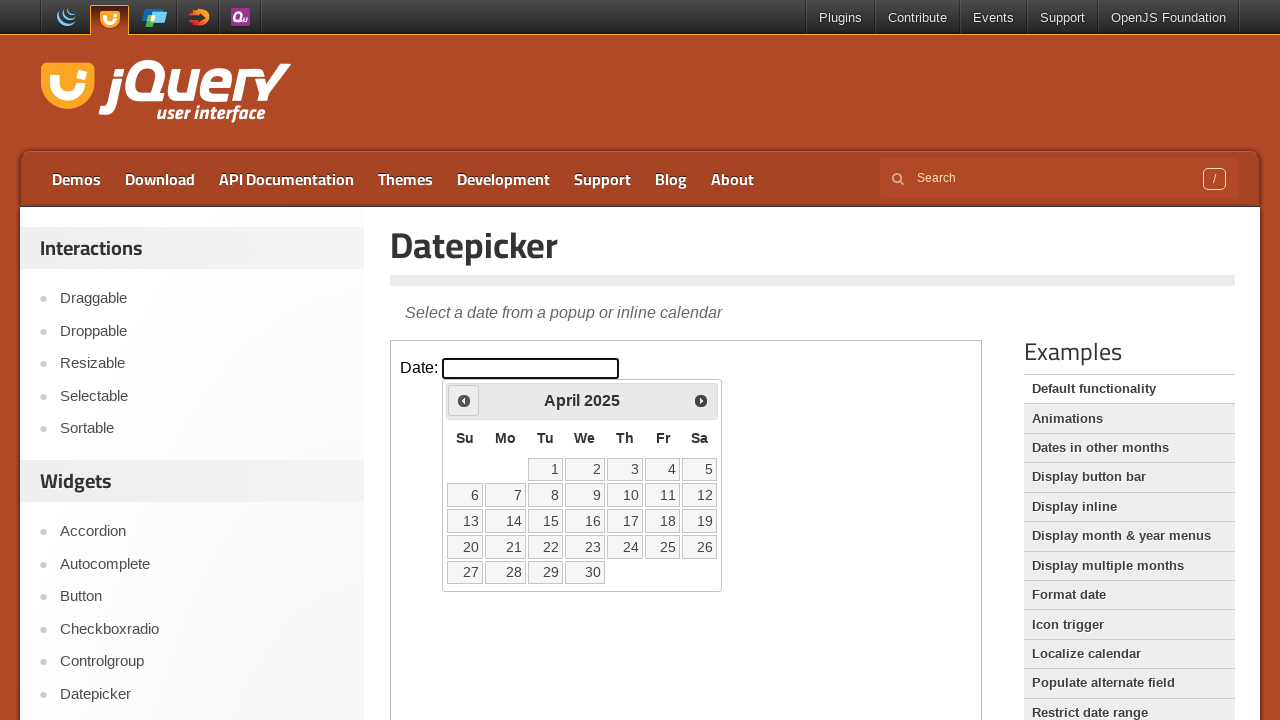

Retrieved current year: 2025
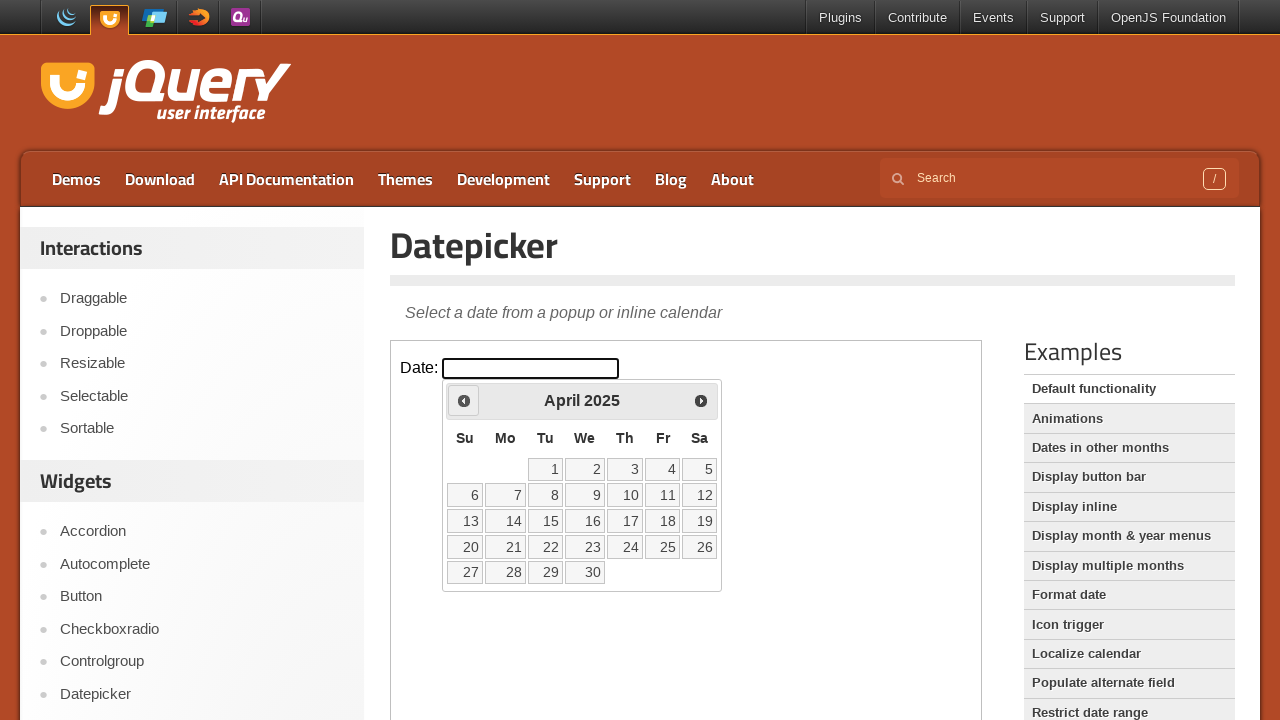

Clicked previous button to navigate back from April 2025 at (464, 400) on iframe >> nth=0 >> internal:control=enter-frame >> xpath=//span[@class='ui-icon 
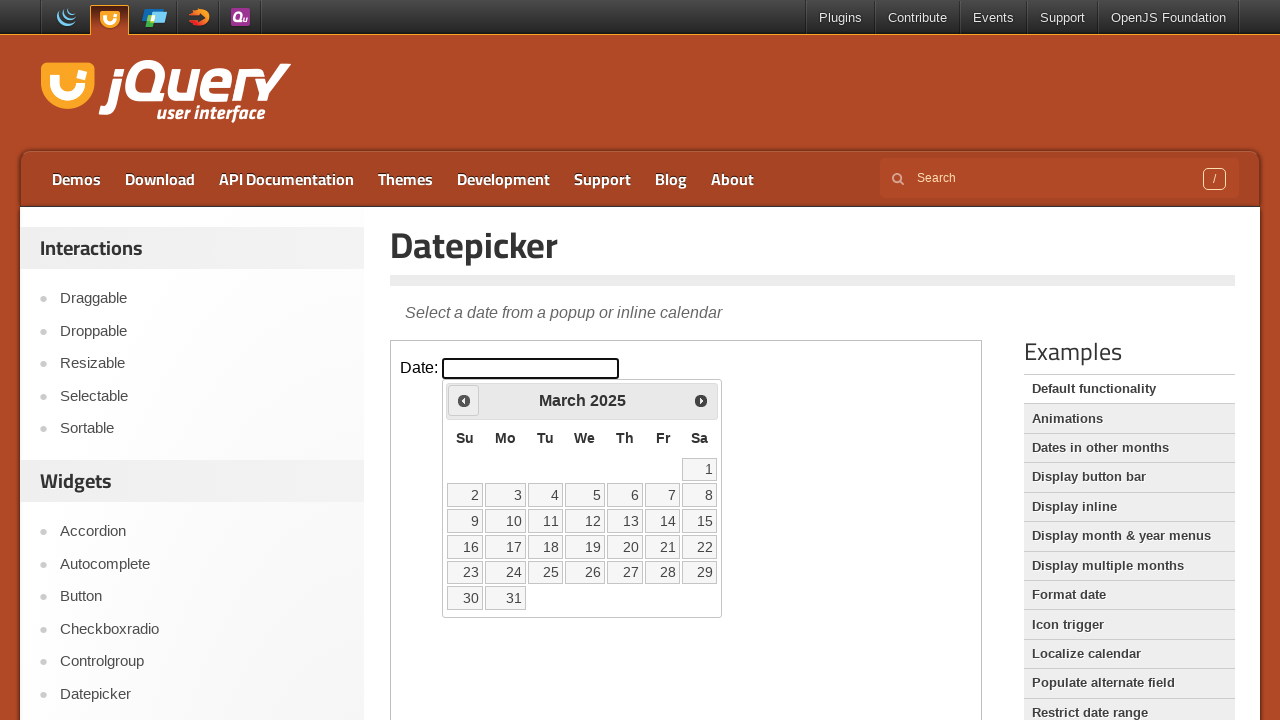

Waited 500ms for calendar to update
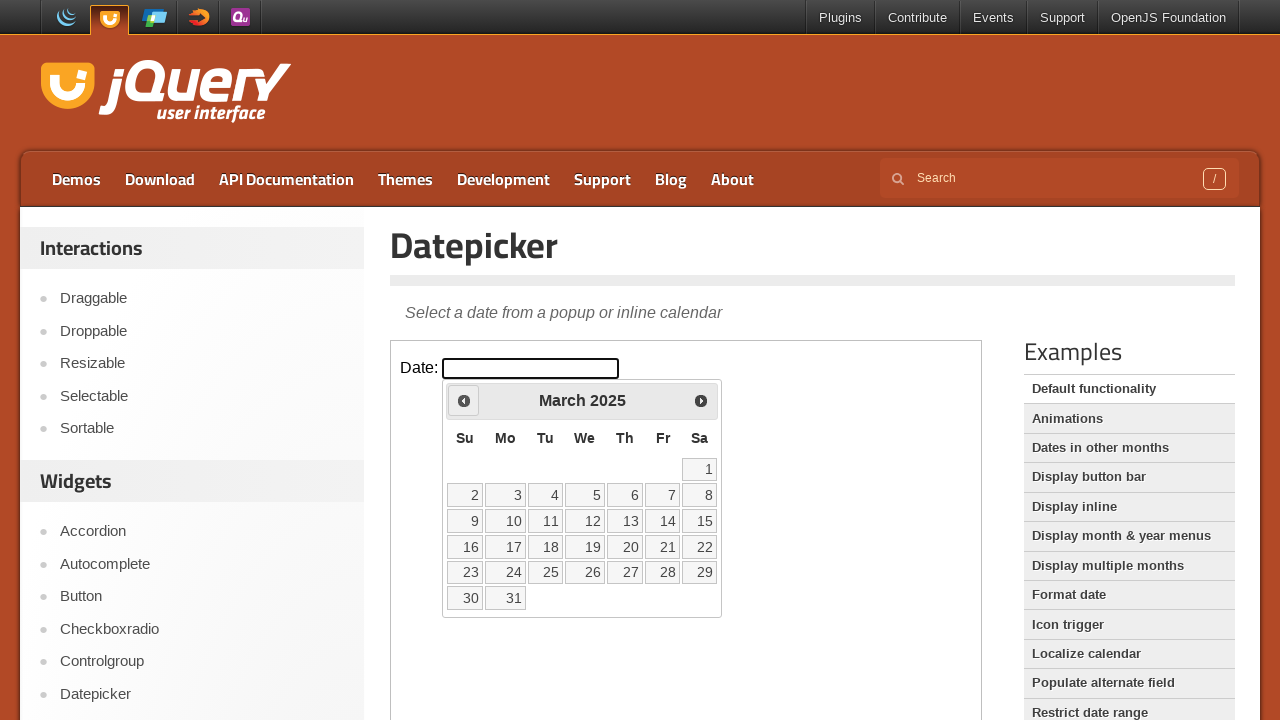

Retrieved current month: March
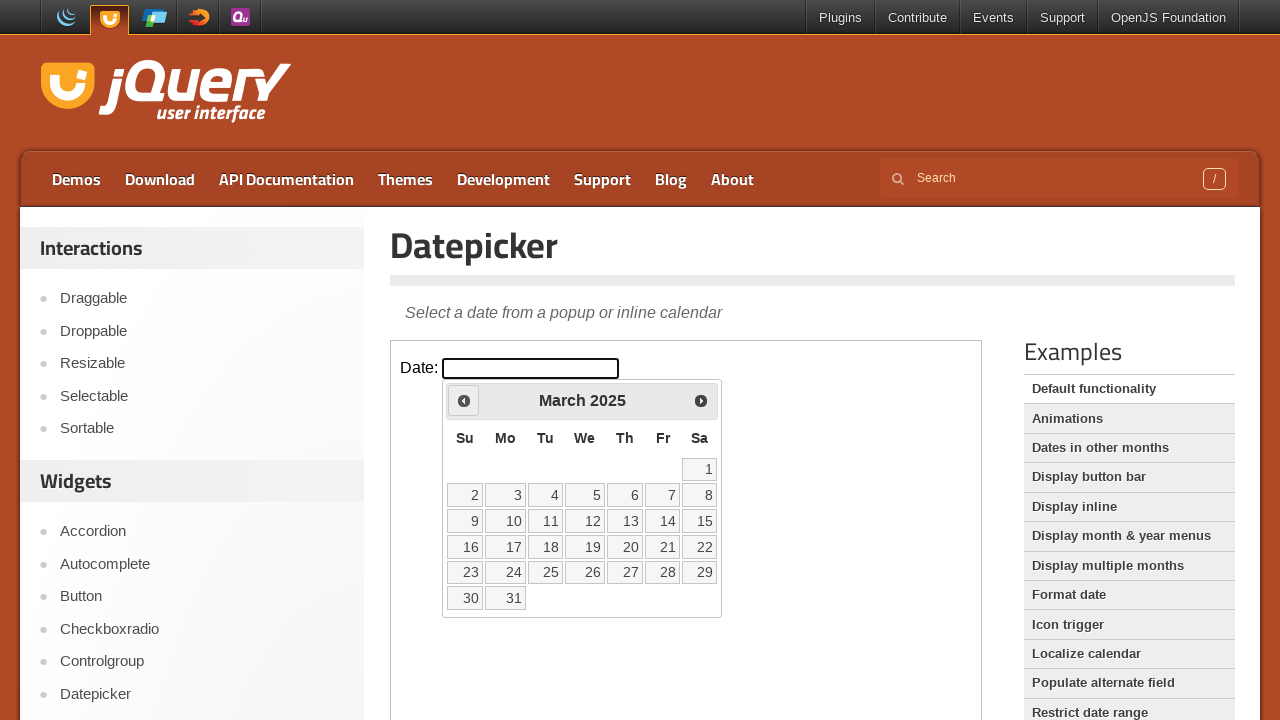

Retrieved current year: 2025
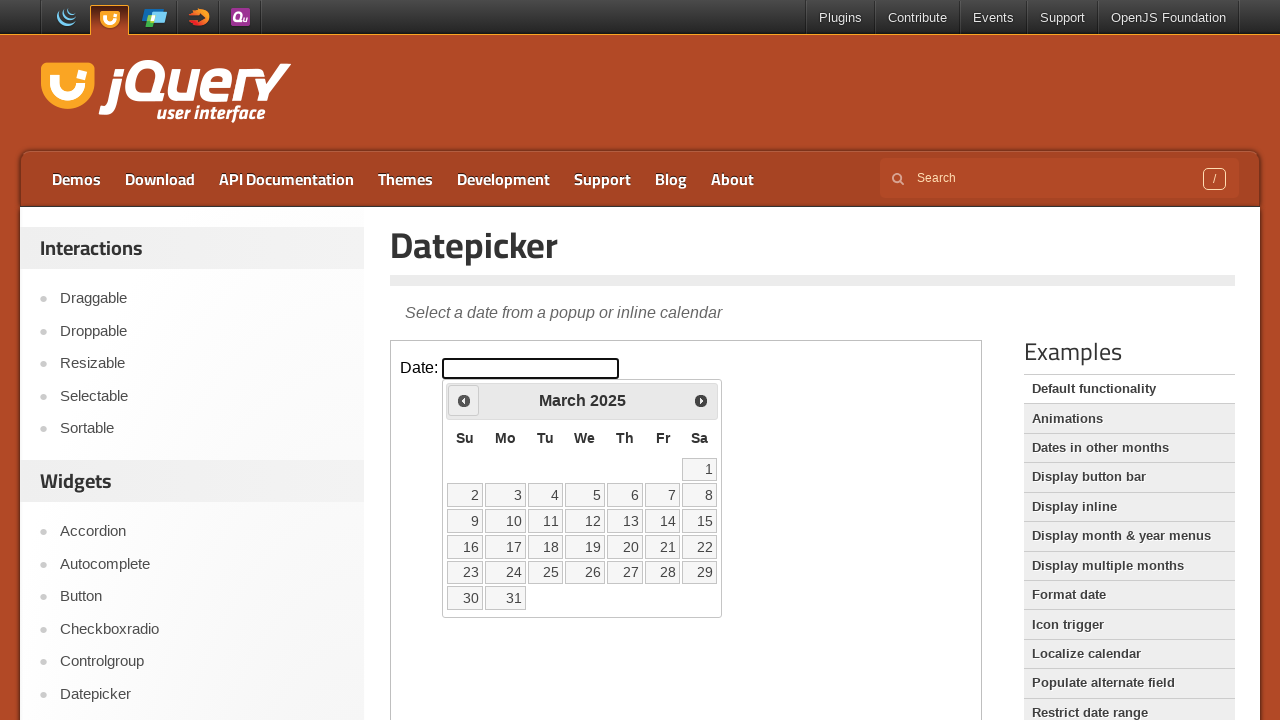

Clicked previous button to navigate back from March 2025 at (464, 400) on iframe >> nth=0 >> internal:control=enter-frame >> xpath=//span[@class='ui-icon 
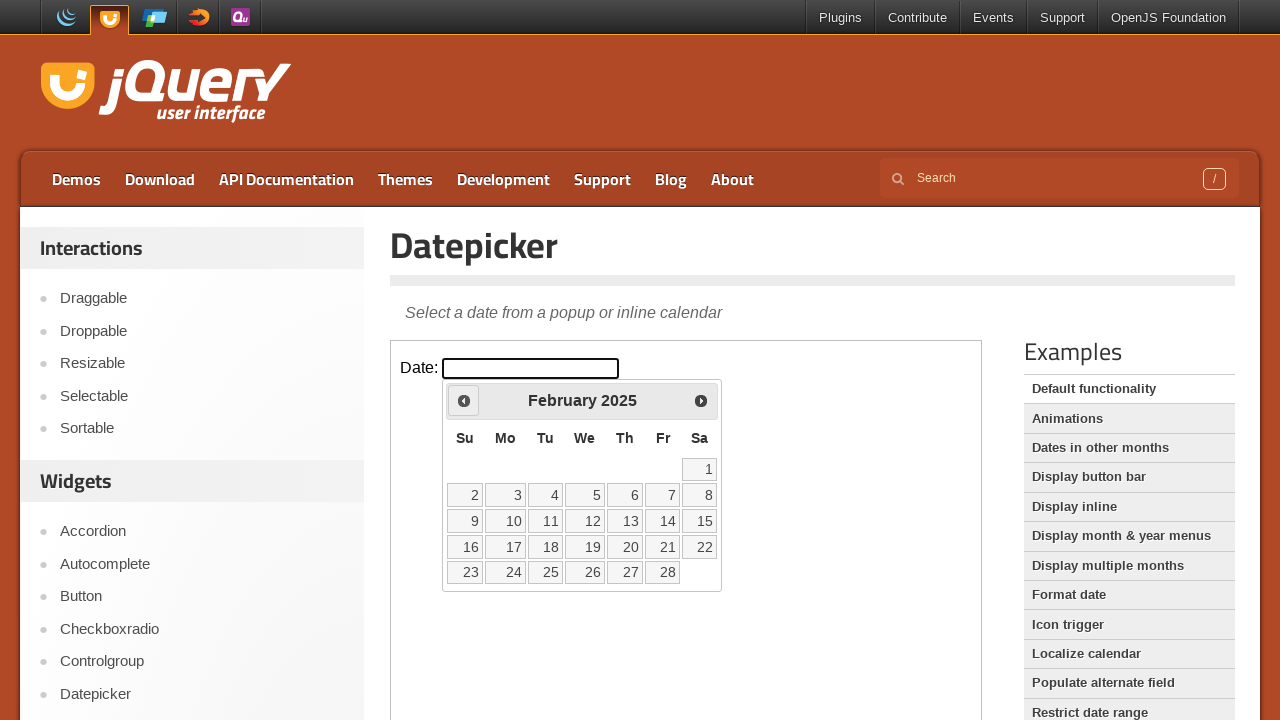

Waited 500ms for calendar to update
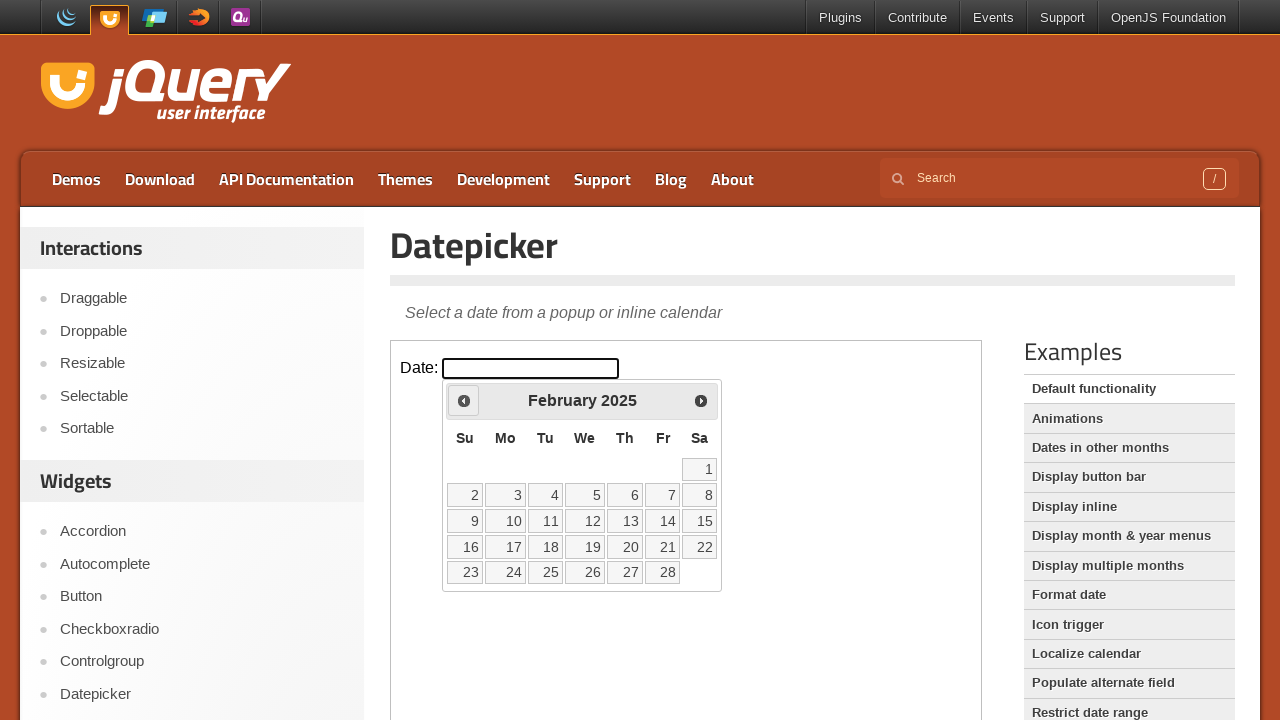

Retrieved current month: February
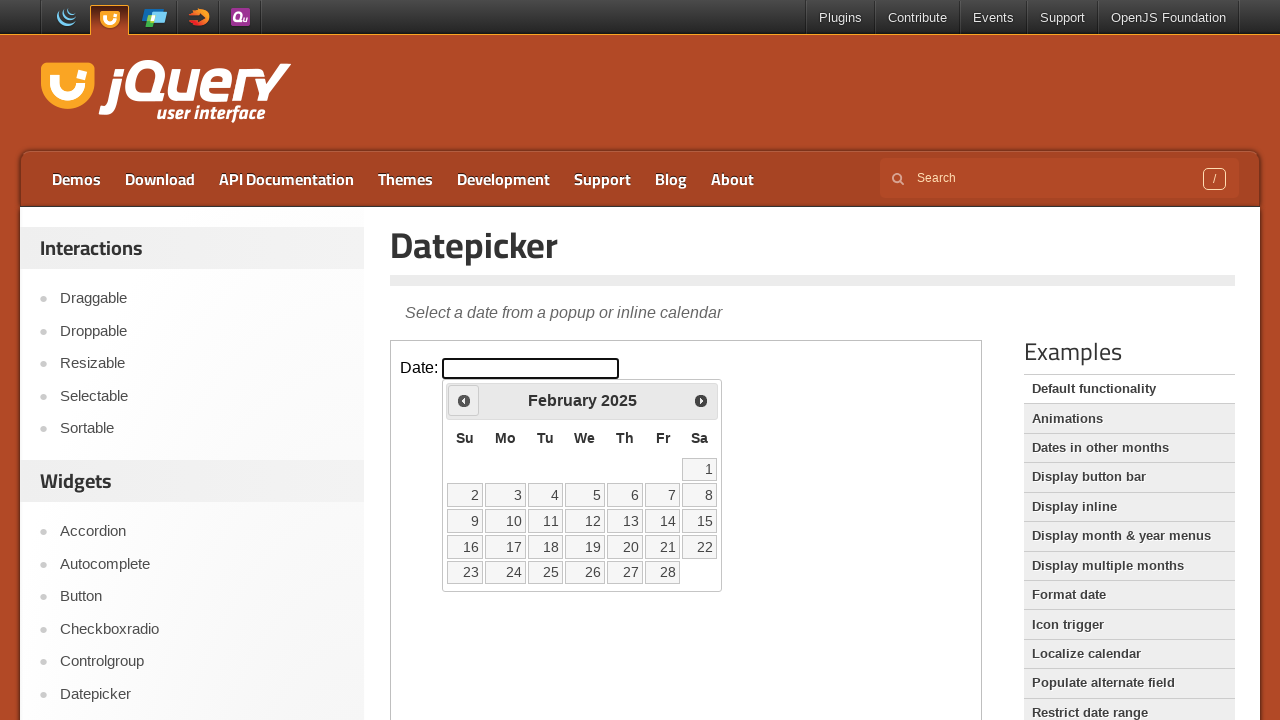

Retrieved current year: 2025
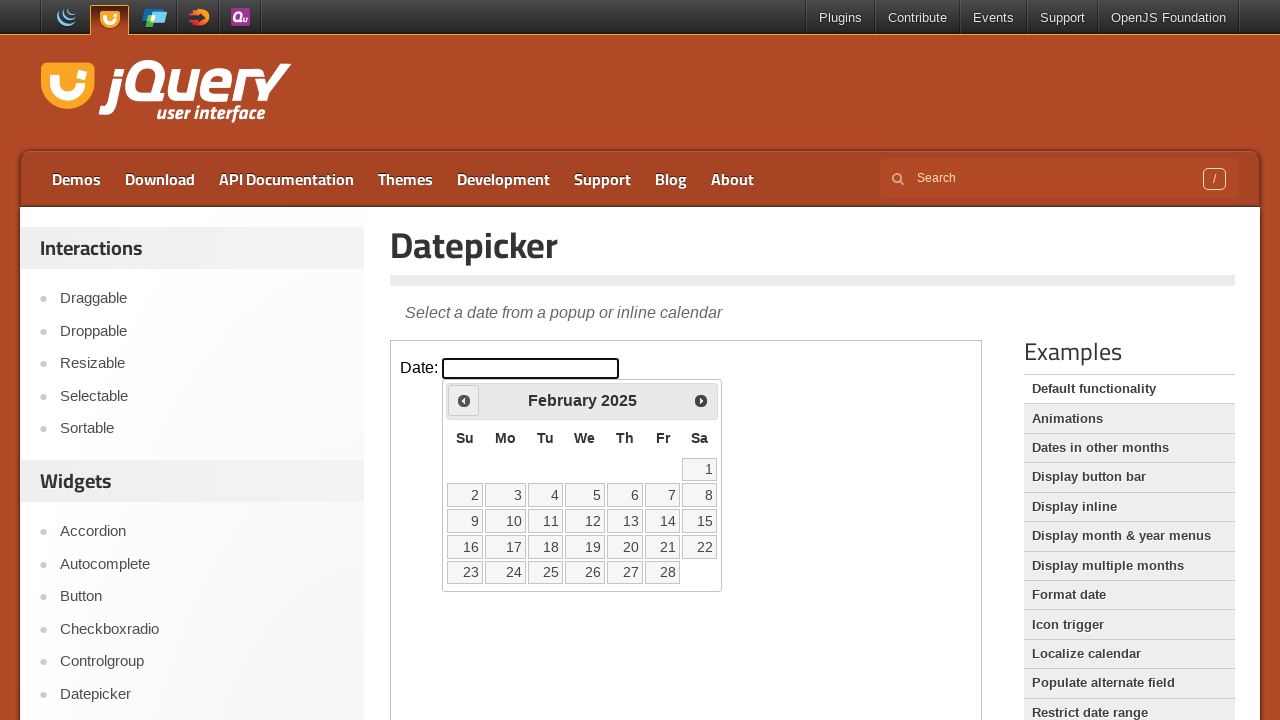

Clicked previous button to navigate back from February 2025 at (464, 400) on iframe >> nth=0 >> internal:control=enter-frame >> xpath=//span[@class='ui-icon 
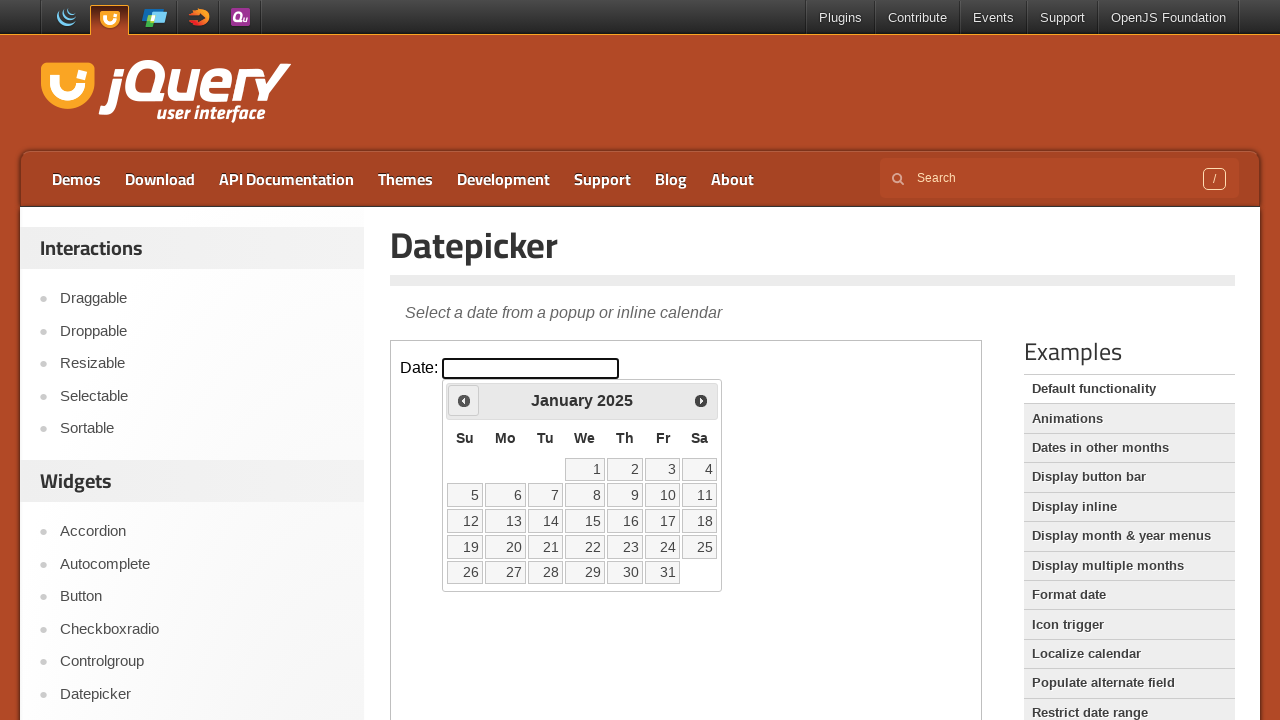

Waited 500ms for calendar to update
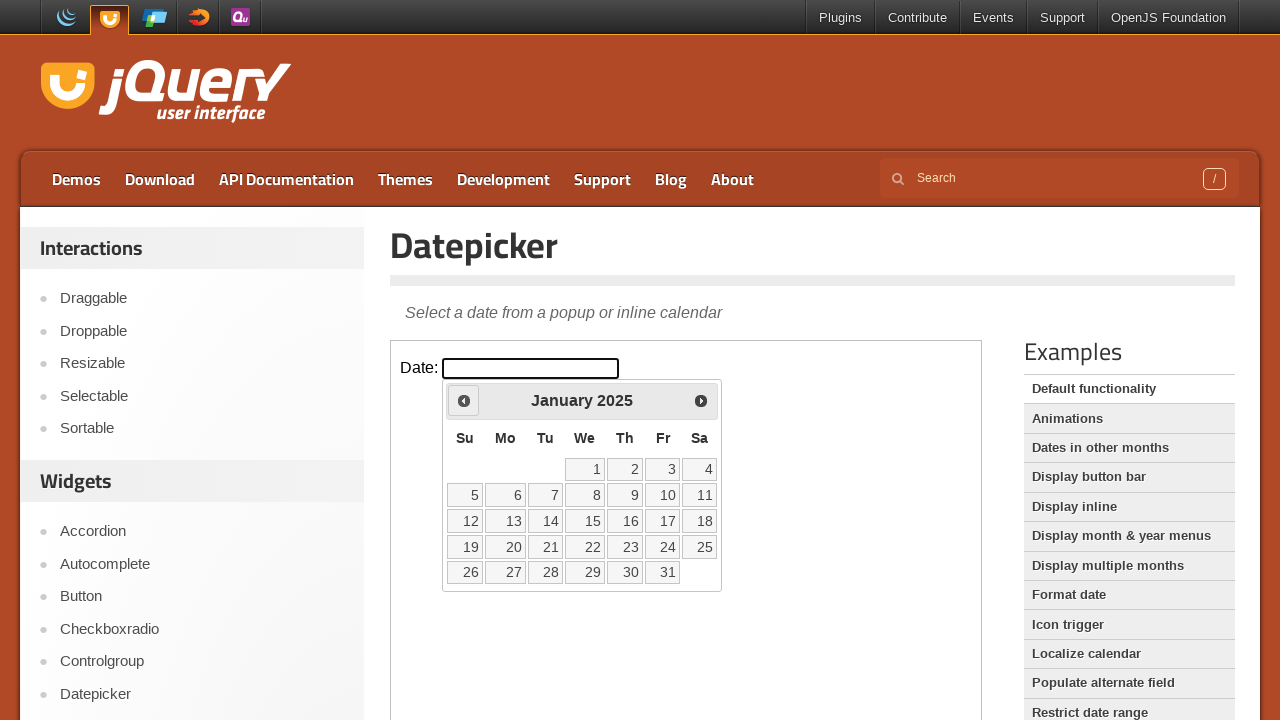

Retrieved current month: January
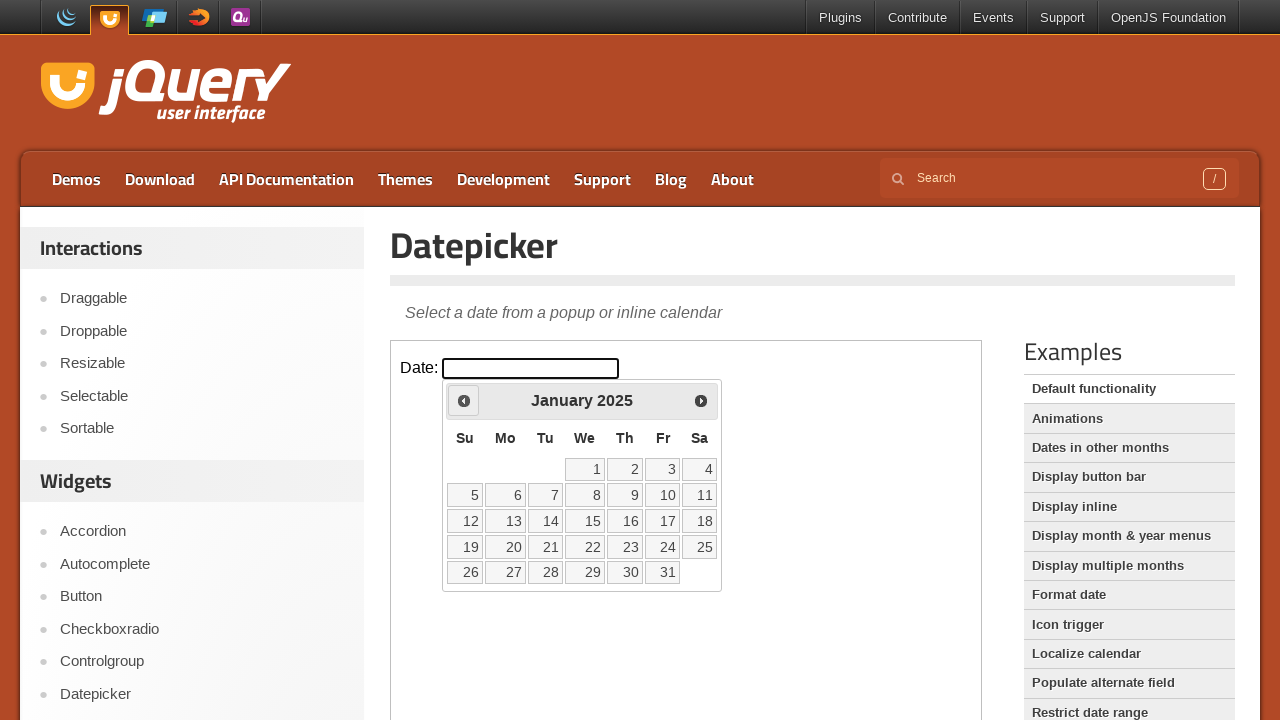

Retrieved current year: 2025
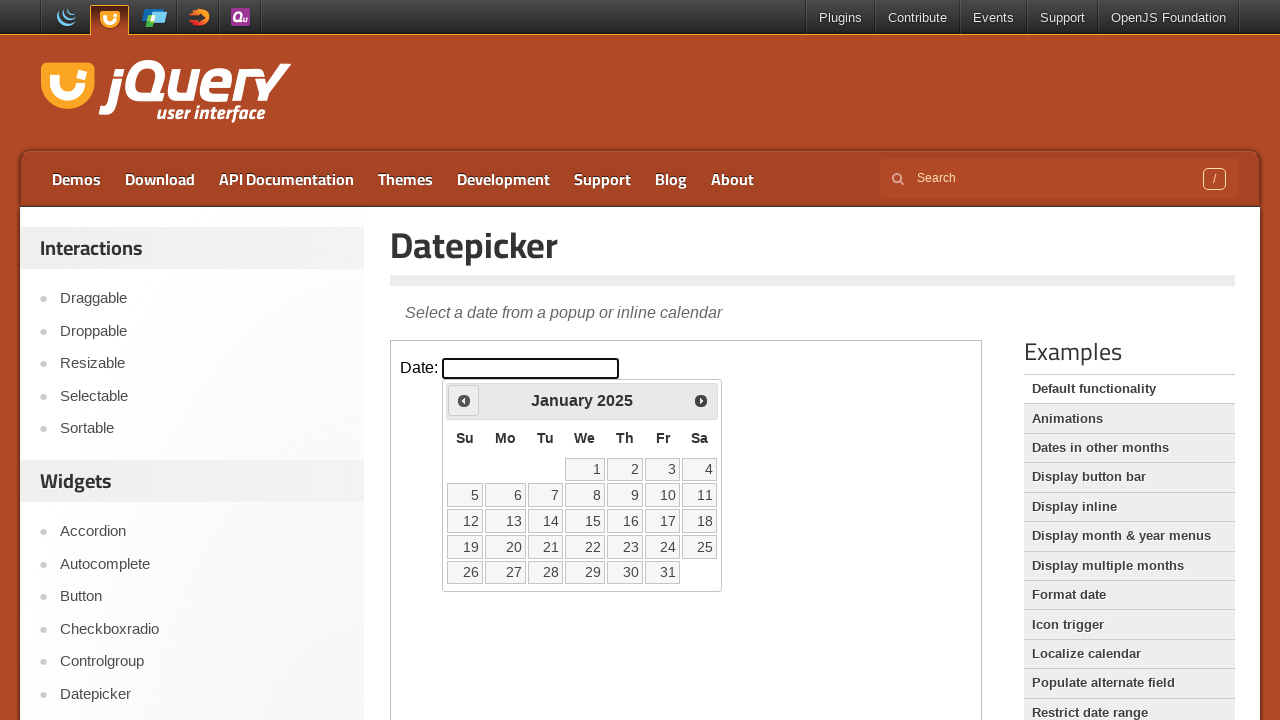

Clicked previous button to navigate back from January 2025 at (464, 400) on iframe >> nth=0 >> internal:control=enter-frame >> xpath=//span[@class='ui-icon 
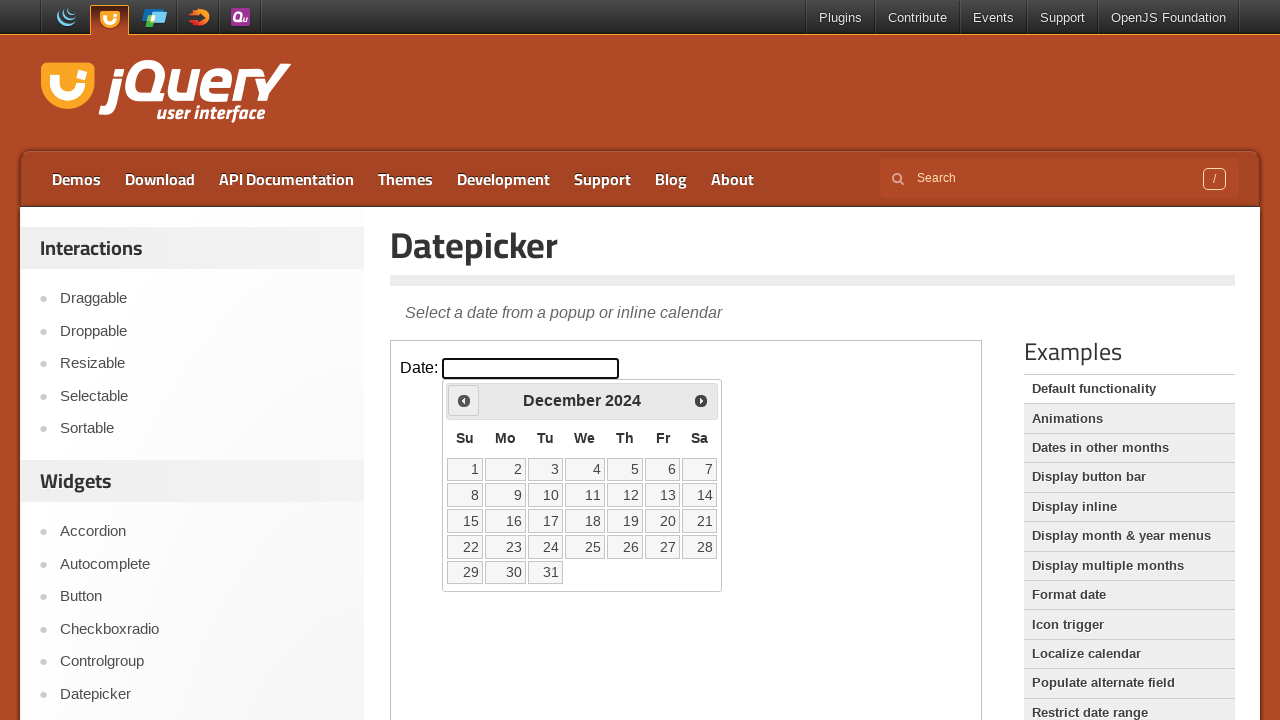

Waited 500ms for calendar to update
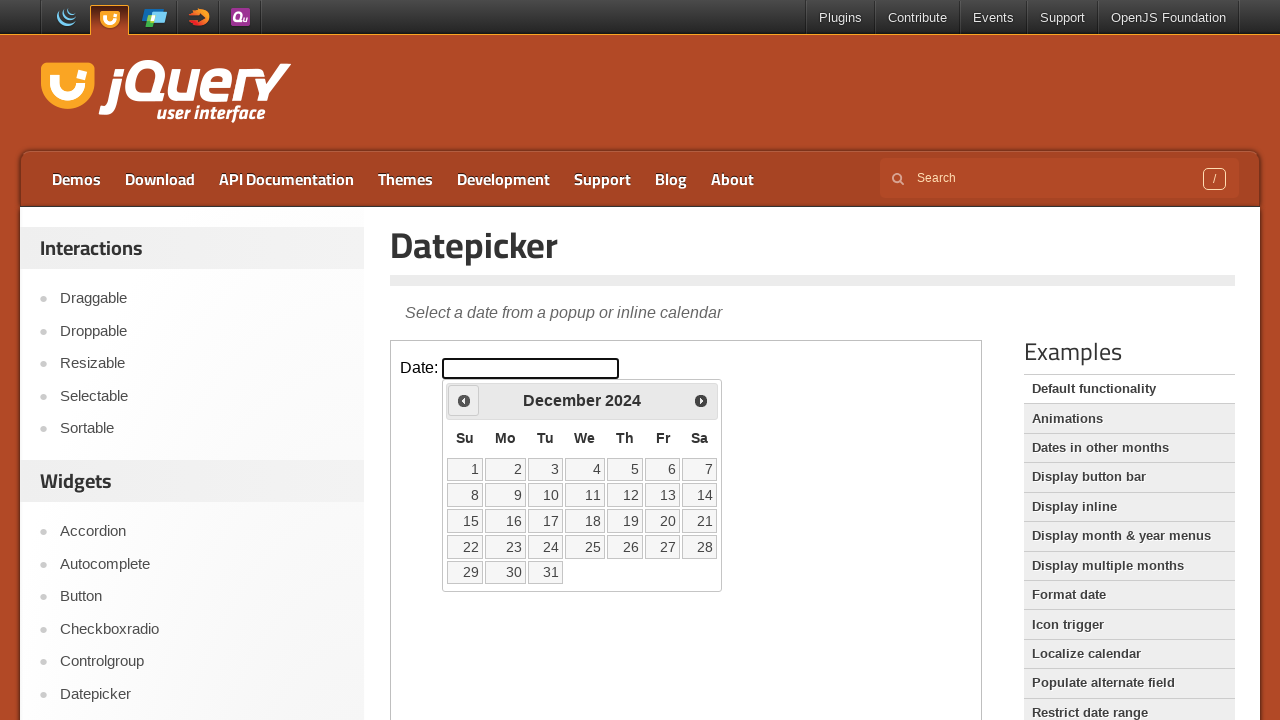

Retrieved current month: December
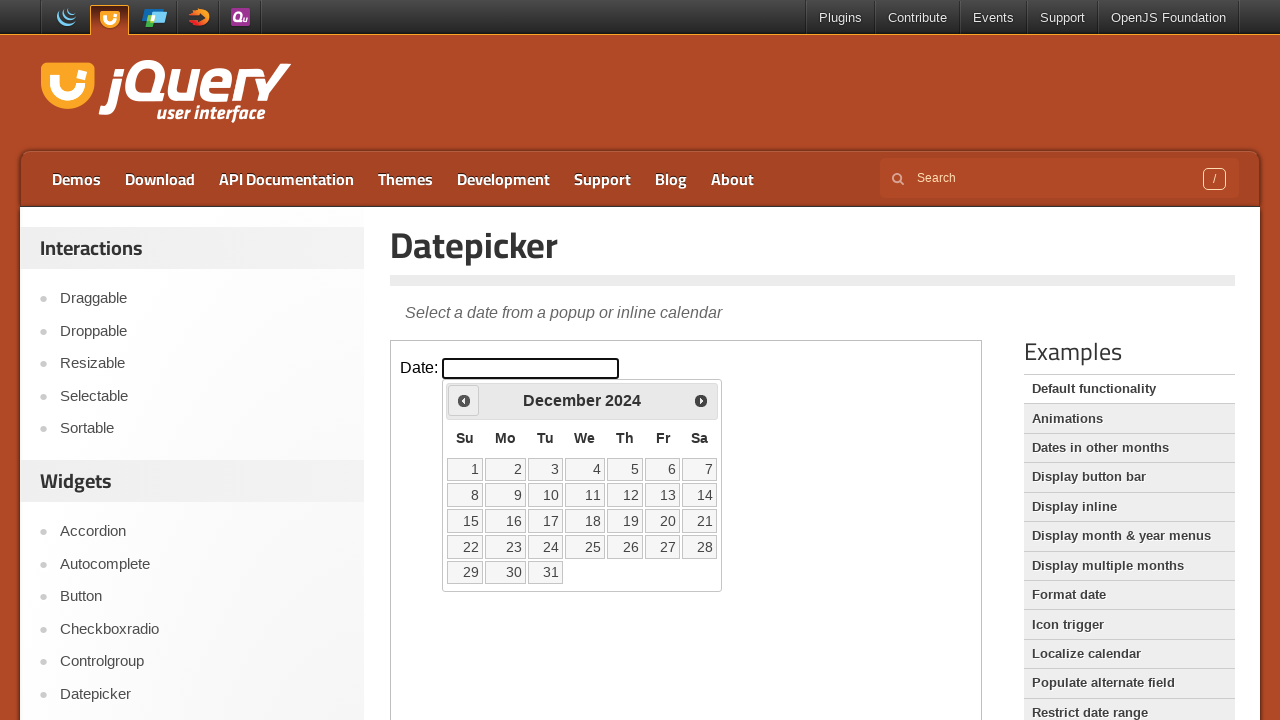

Retrieved current year: 2024
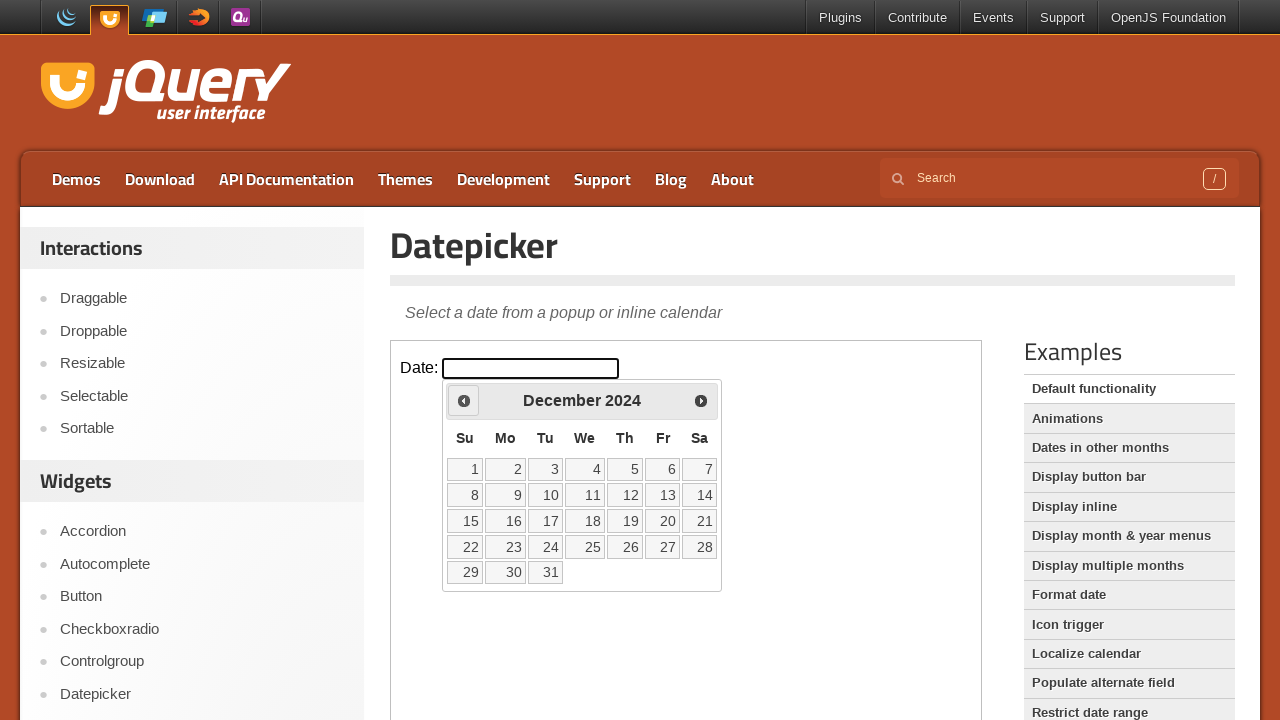

Clicked previous button to navigate back from December 2024 at (464, 400) on iframe >> nth=0 >> internal:control=enter-frame >> xpath=//span[@class='ui-icon 
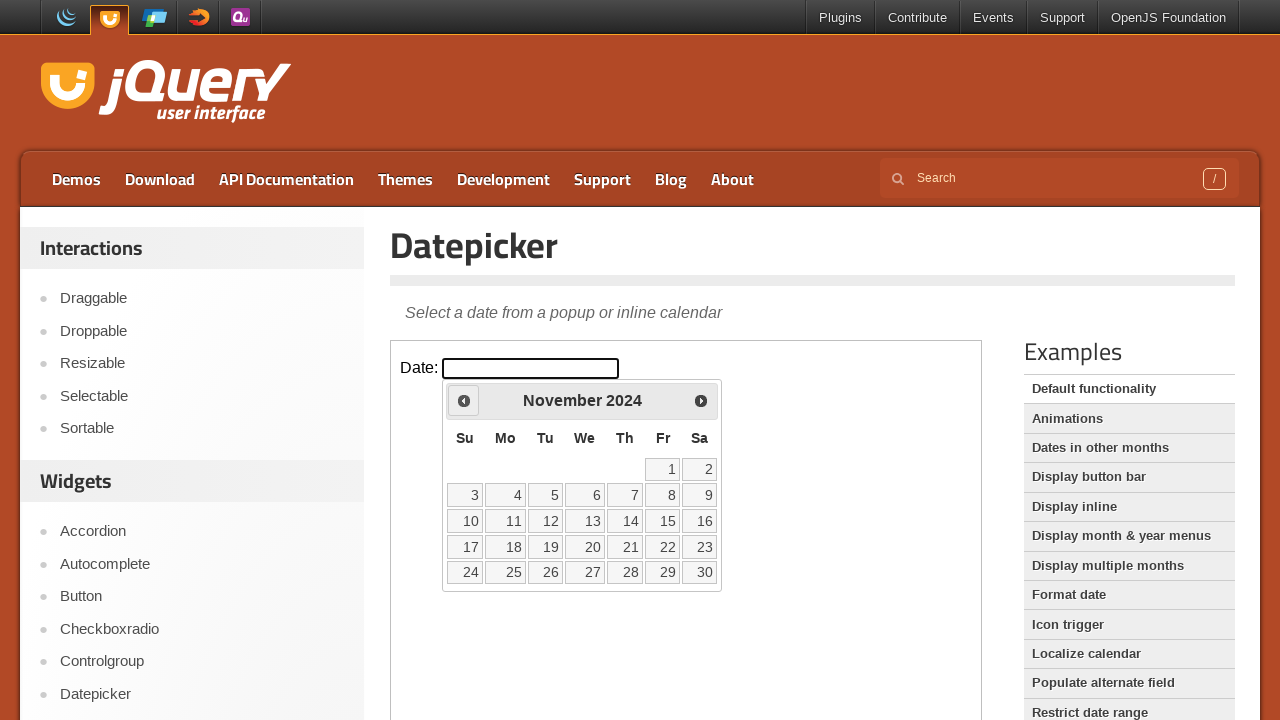

Waited 500ms for calendar to update
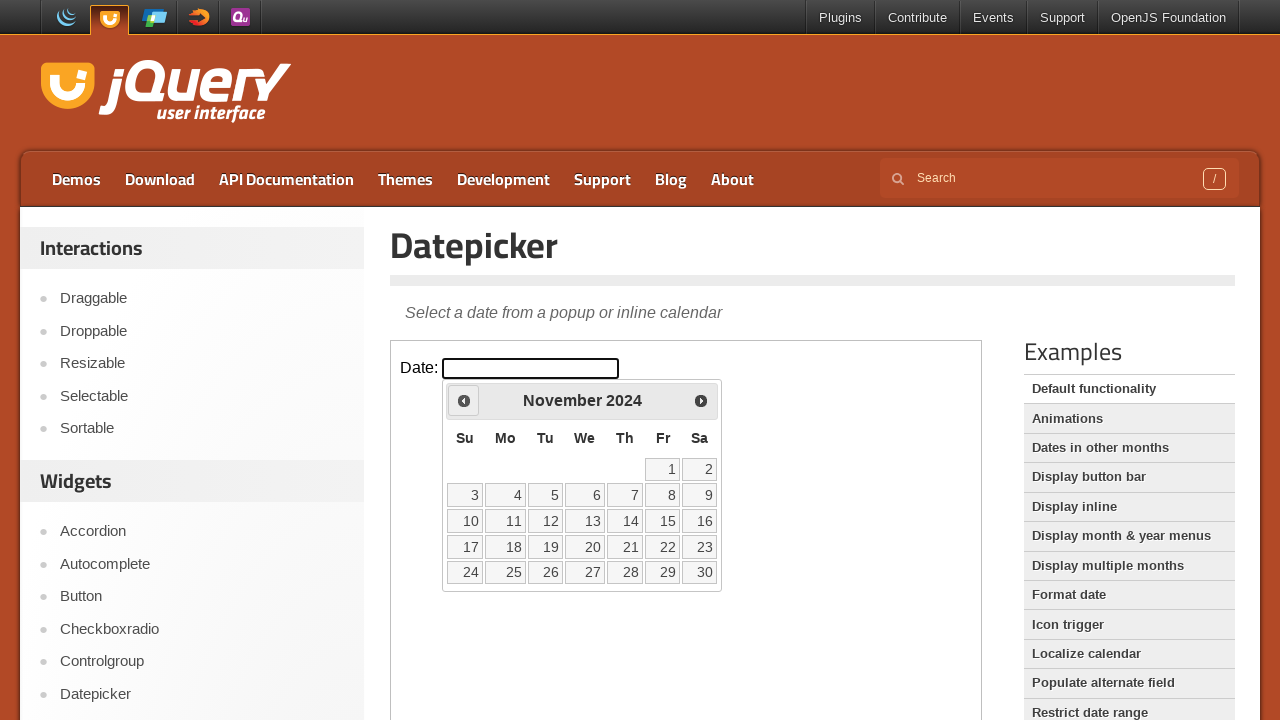

Retrieved current month: November
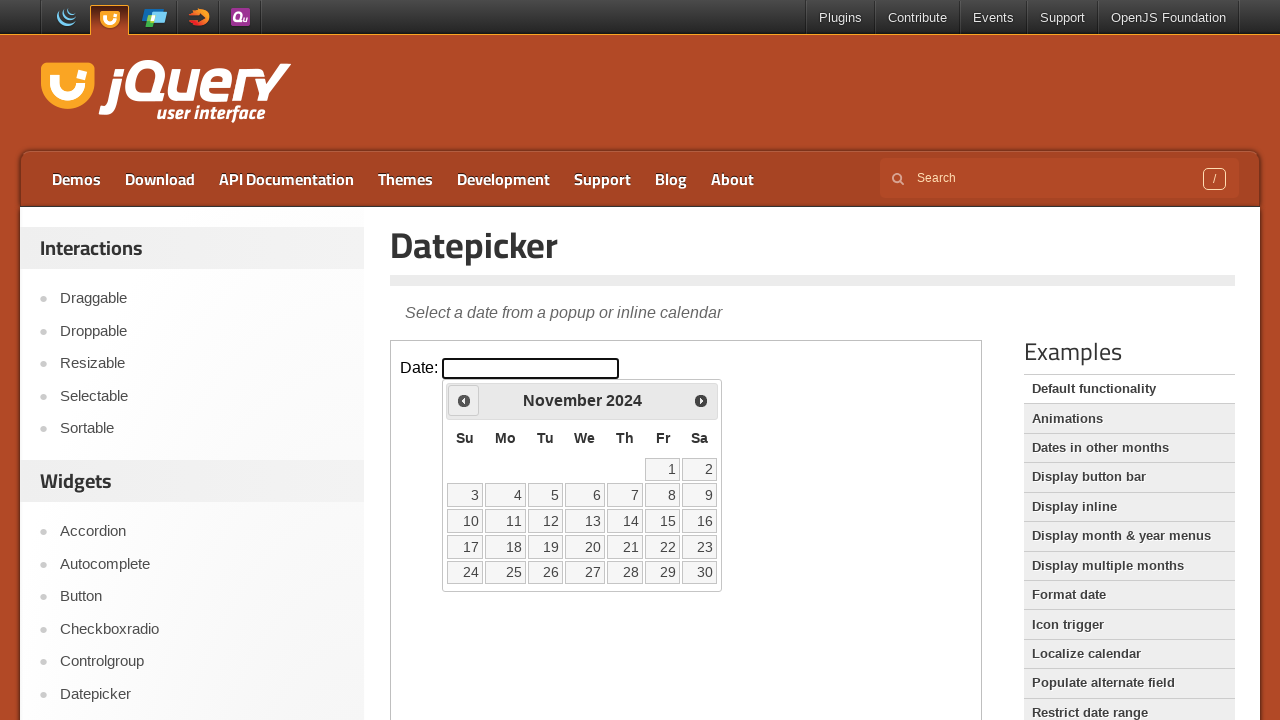

Retrieved current year: 2024
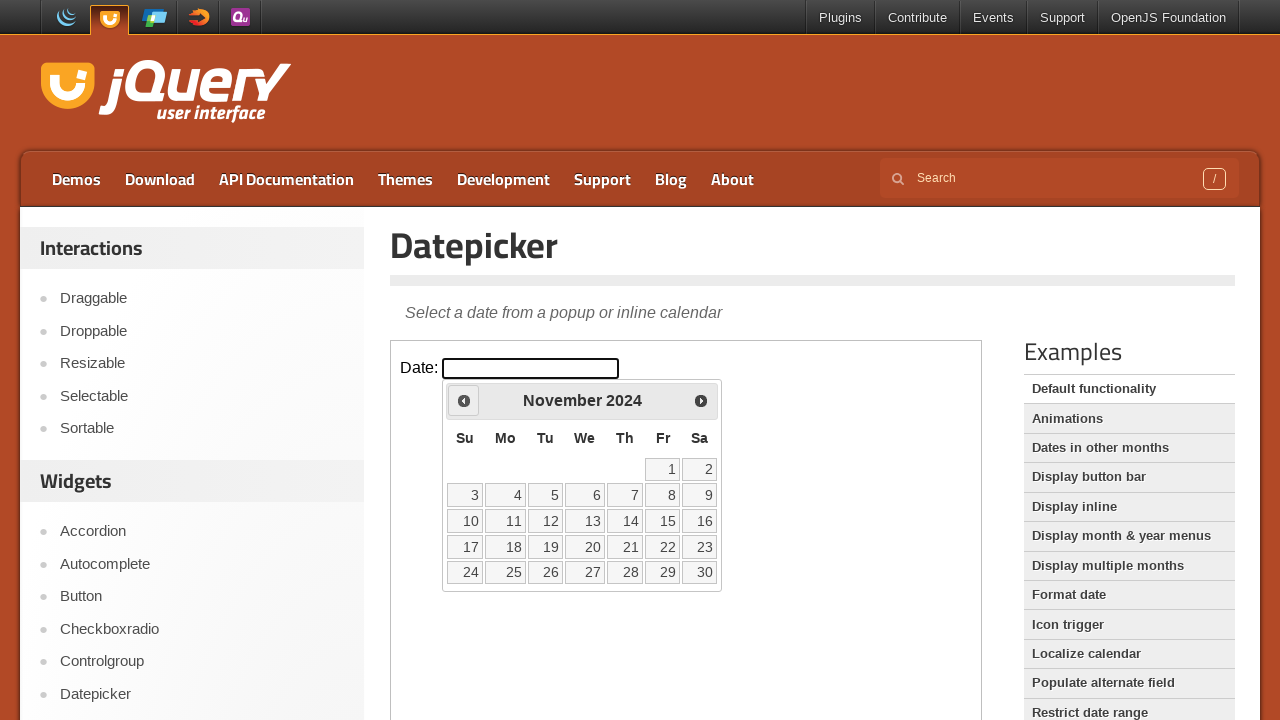

Clicked previous button to navigate back from November 2024 at (464, 400) on iframe >> nth=0 >> internal:control=enter-frame >> xpath=//span[@class='ui-icon 
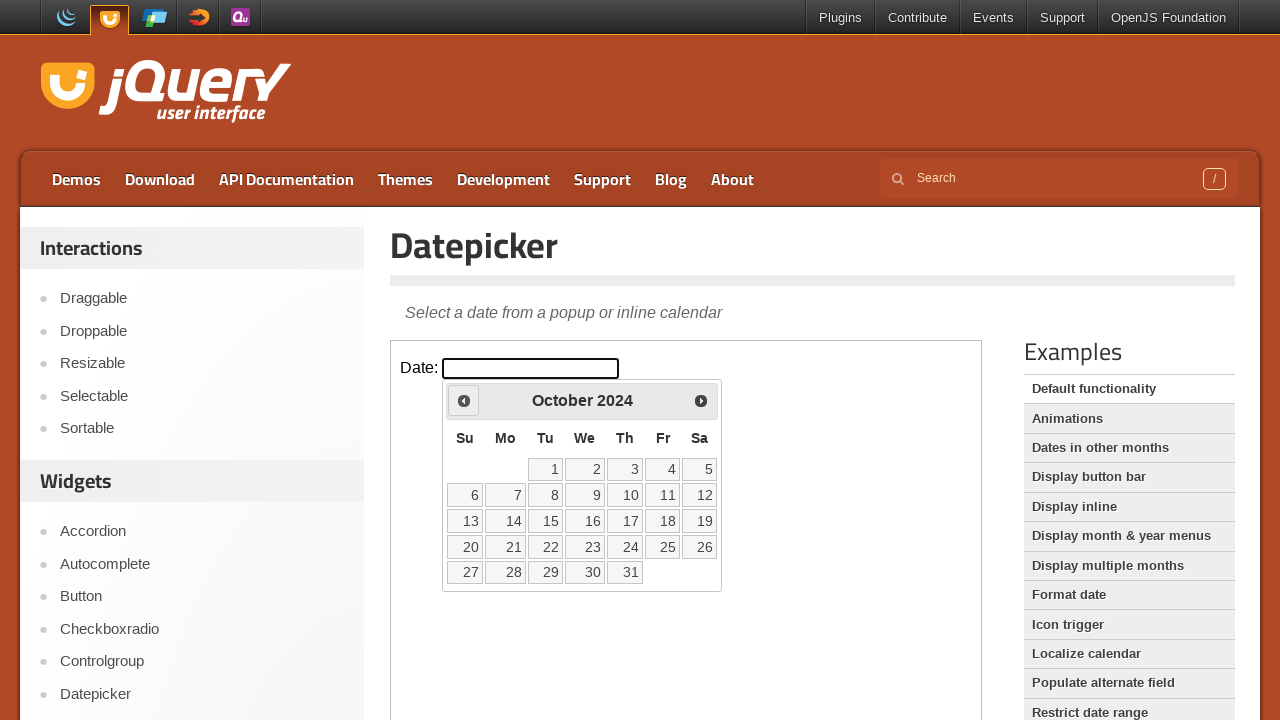

Waited 500ms for calendar to update
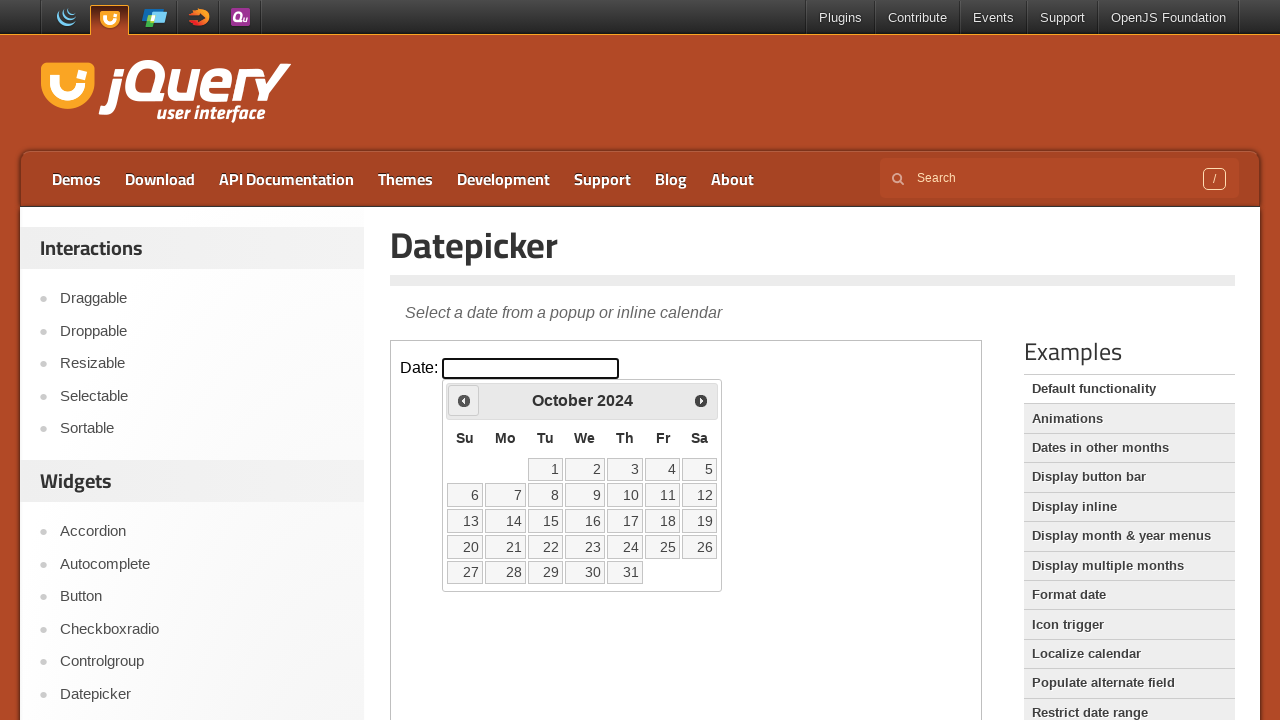

Retrieved current month: October
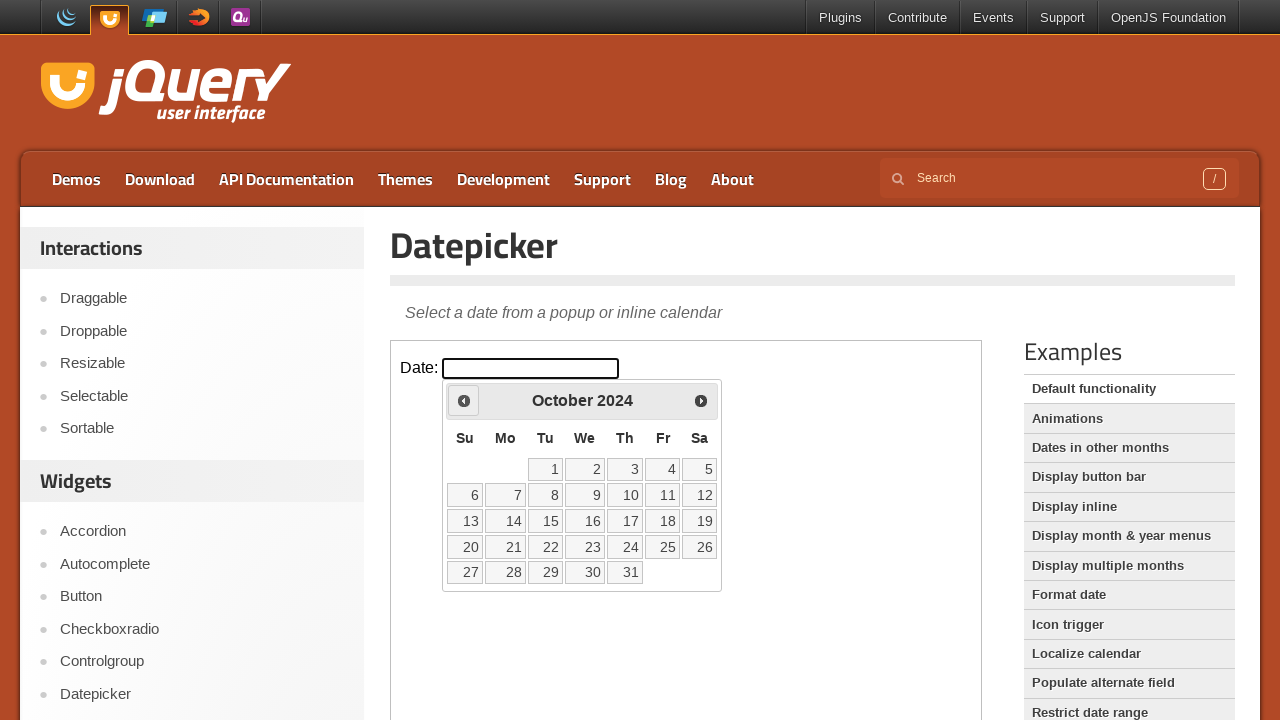

Retrieved current year: 2024
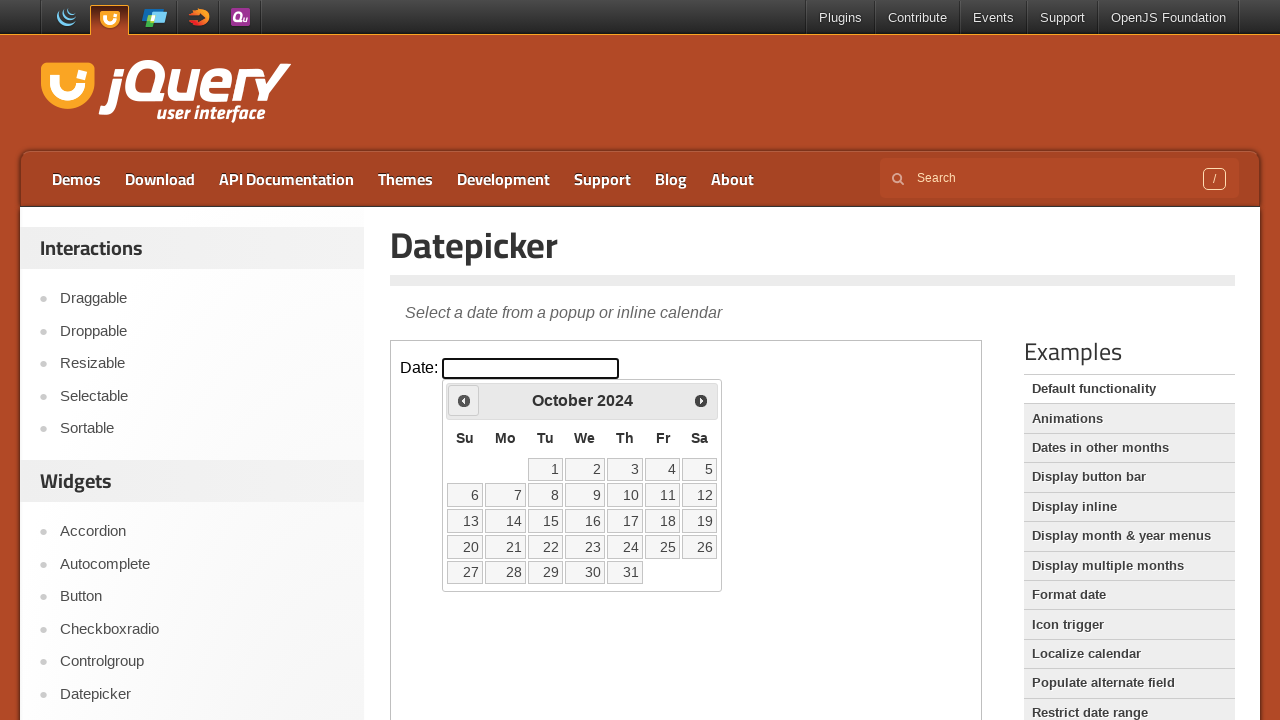

Clicked previous button to navigate back from October 2024 at (464, 400) on iframe >> nth=0 >> internal:control=enter-frame >> xpath=//span[@class='ui-icon 
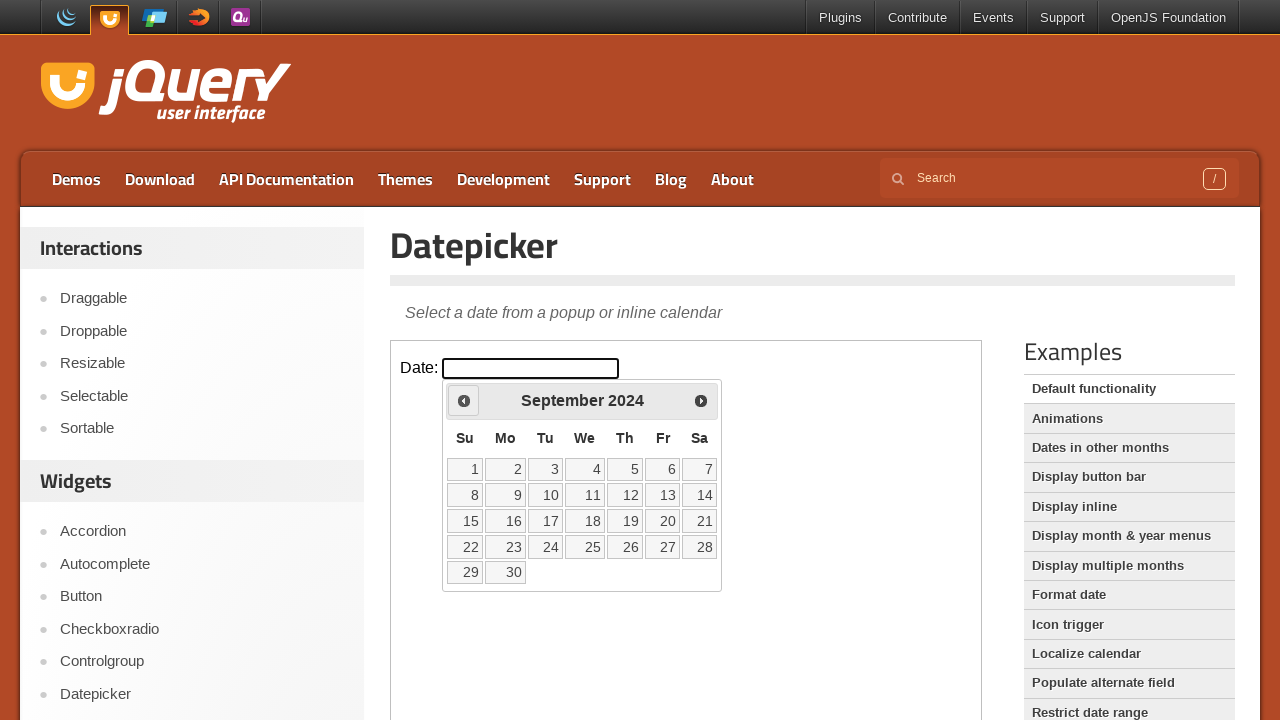

Waited 500ms for calendar to update
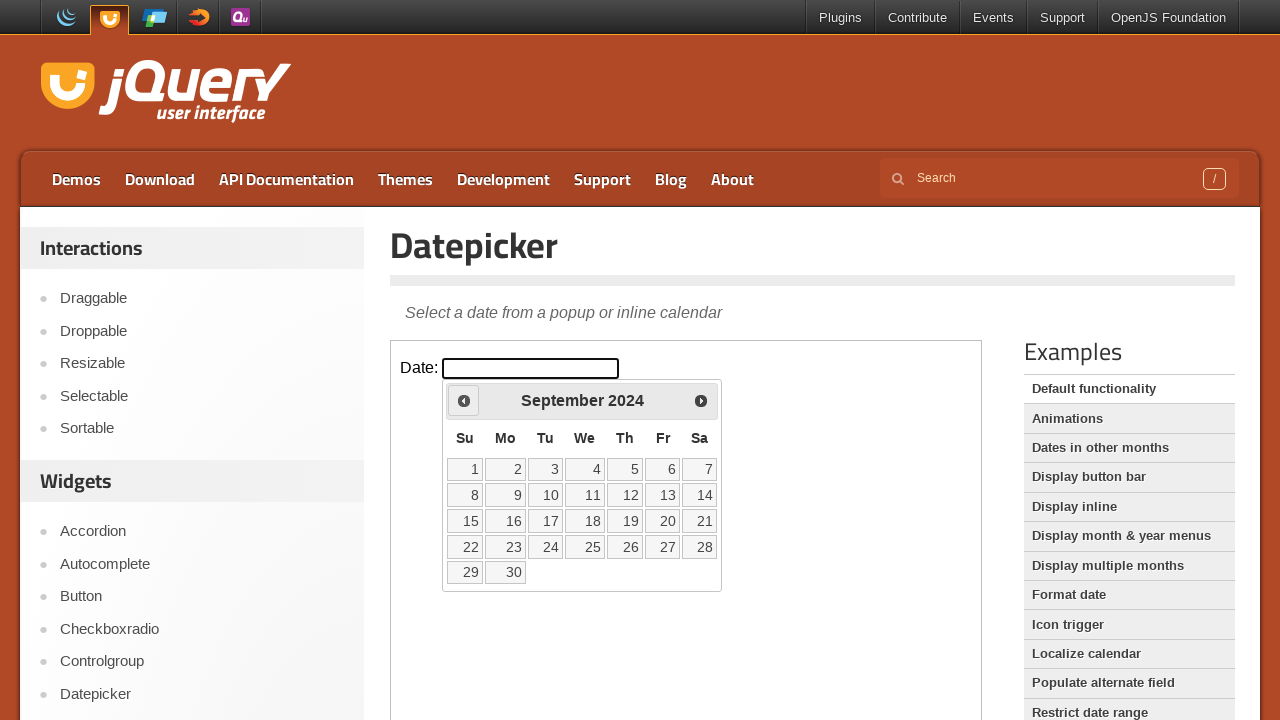

Retrieved current month: September
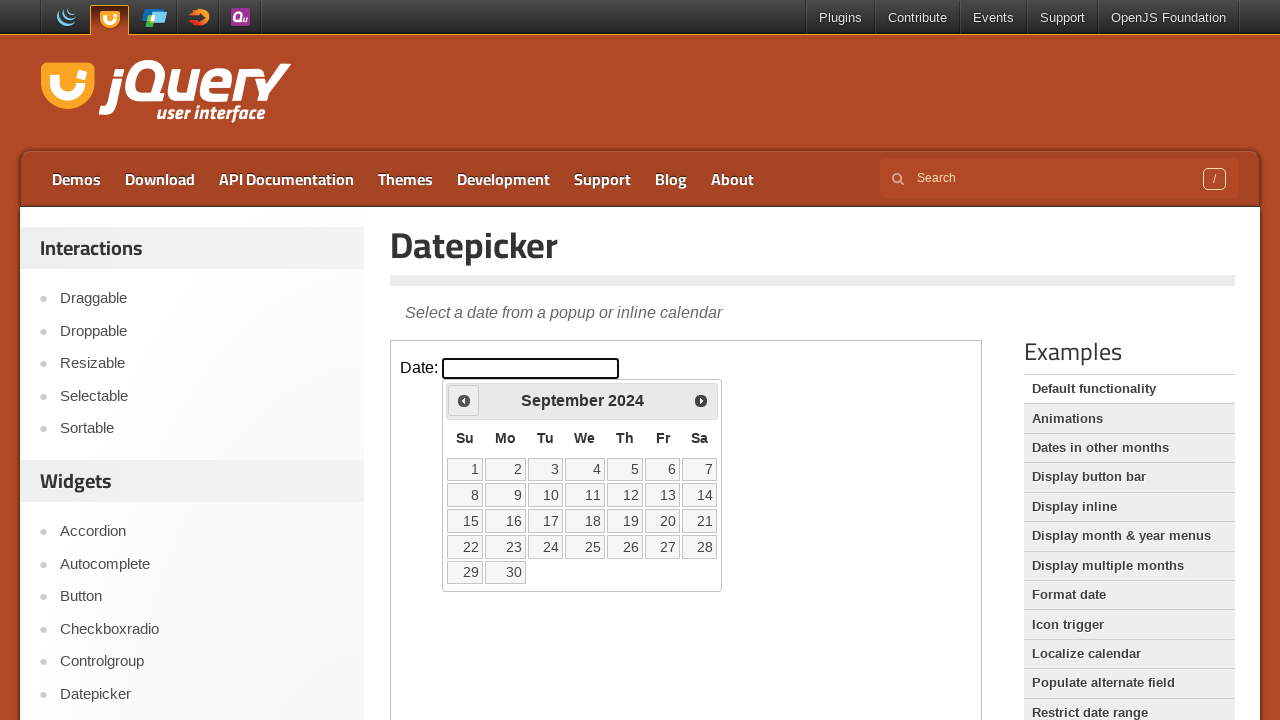

Retrieved current year: 2024
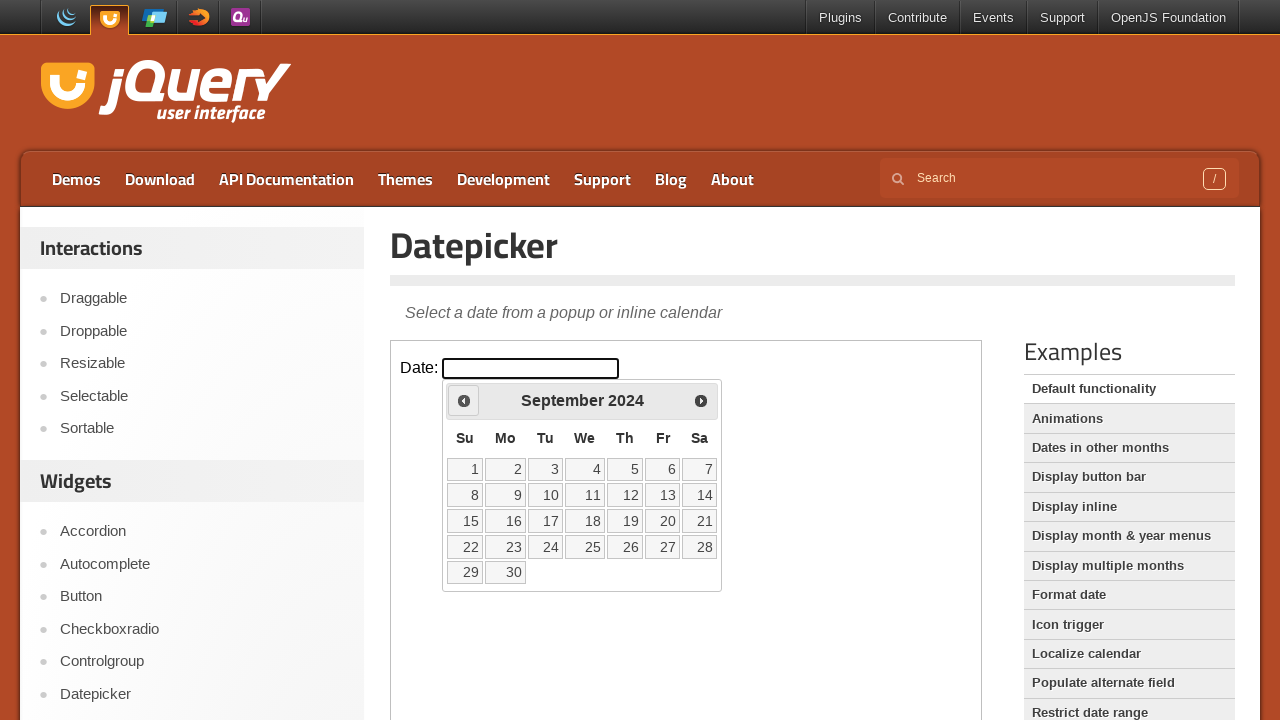

Clicked previous button to navigate back from September 2024 at (464, 400) on iframe >> nth=0 >> internal:control=enter-frame >> xpath=//span[@class='ui-icon 
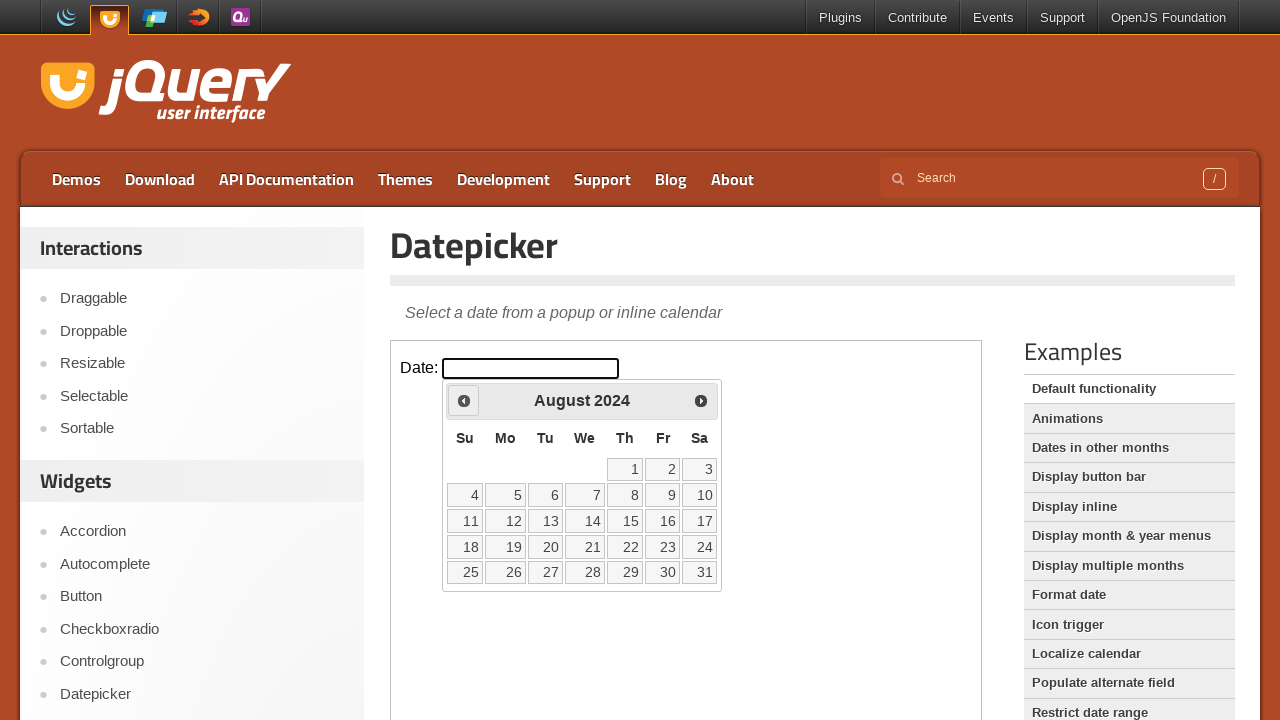

Waited 500ms for calendar to update
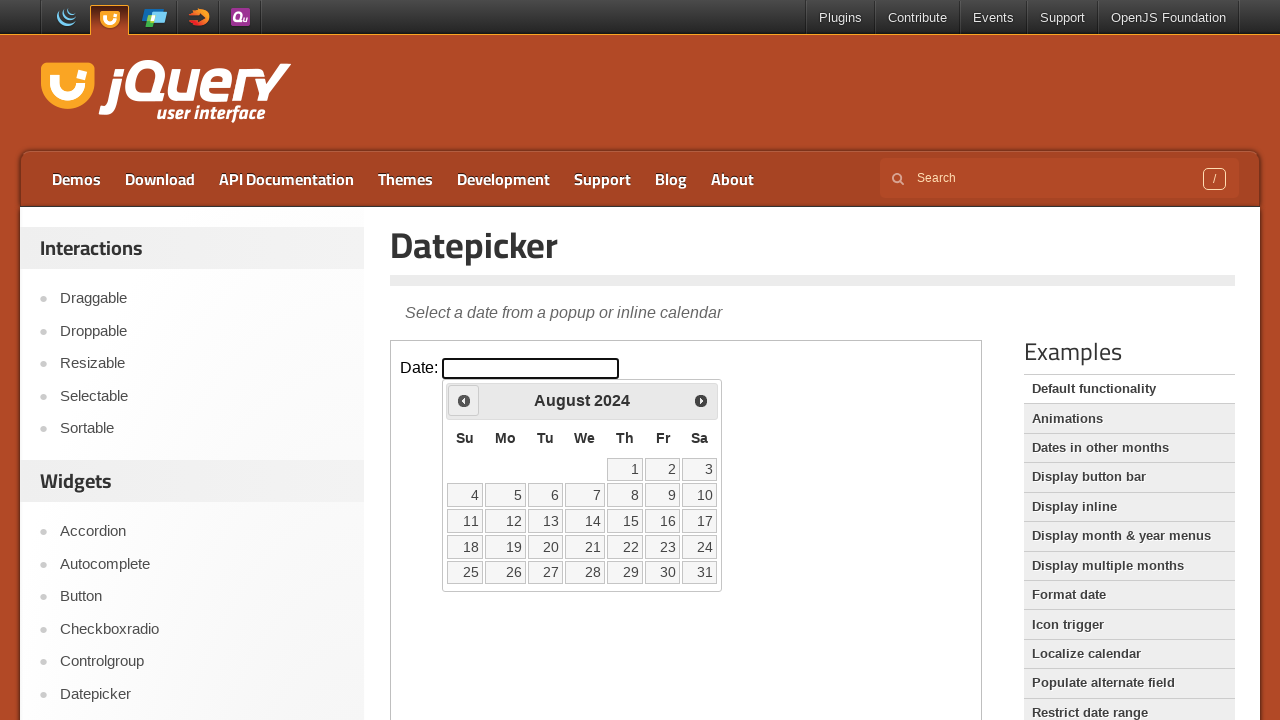

Retrieved current month: August
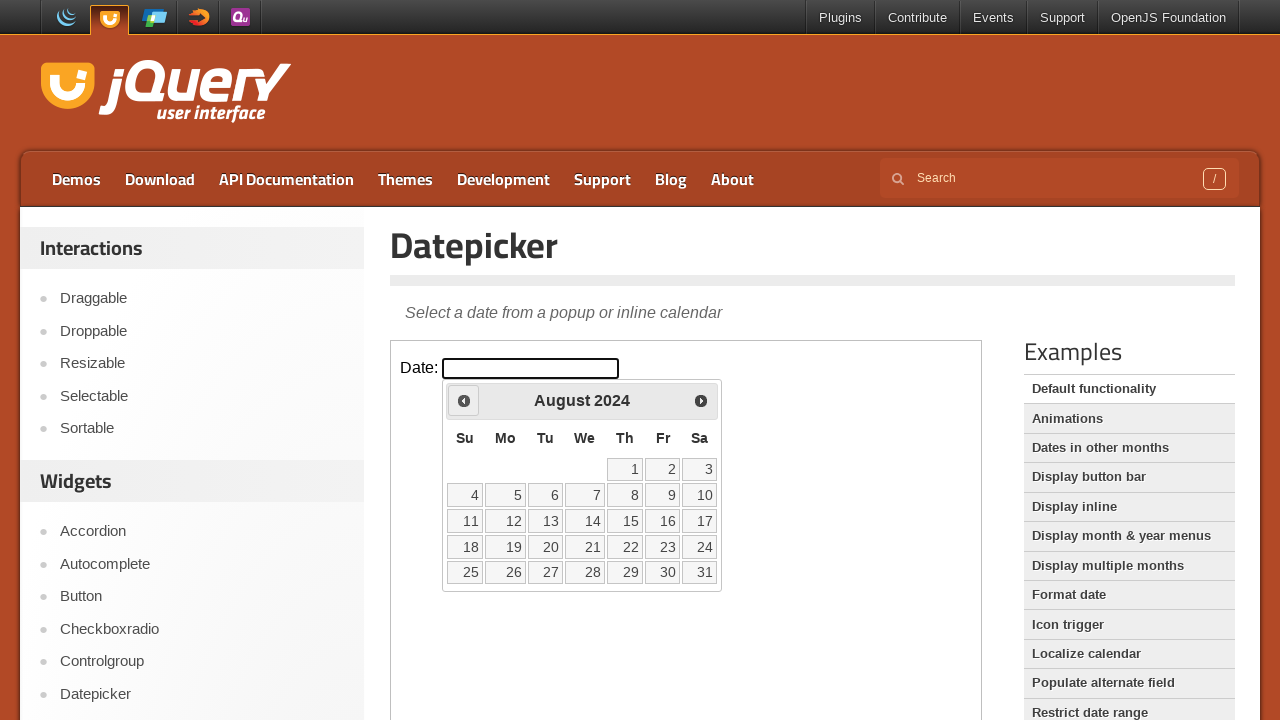

Retrieved current year: 2024
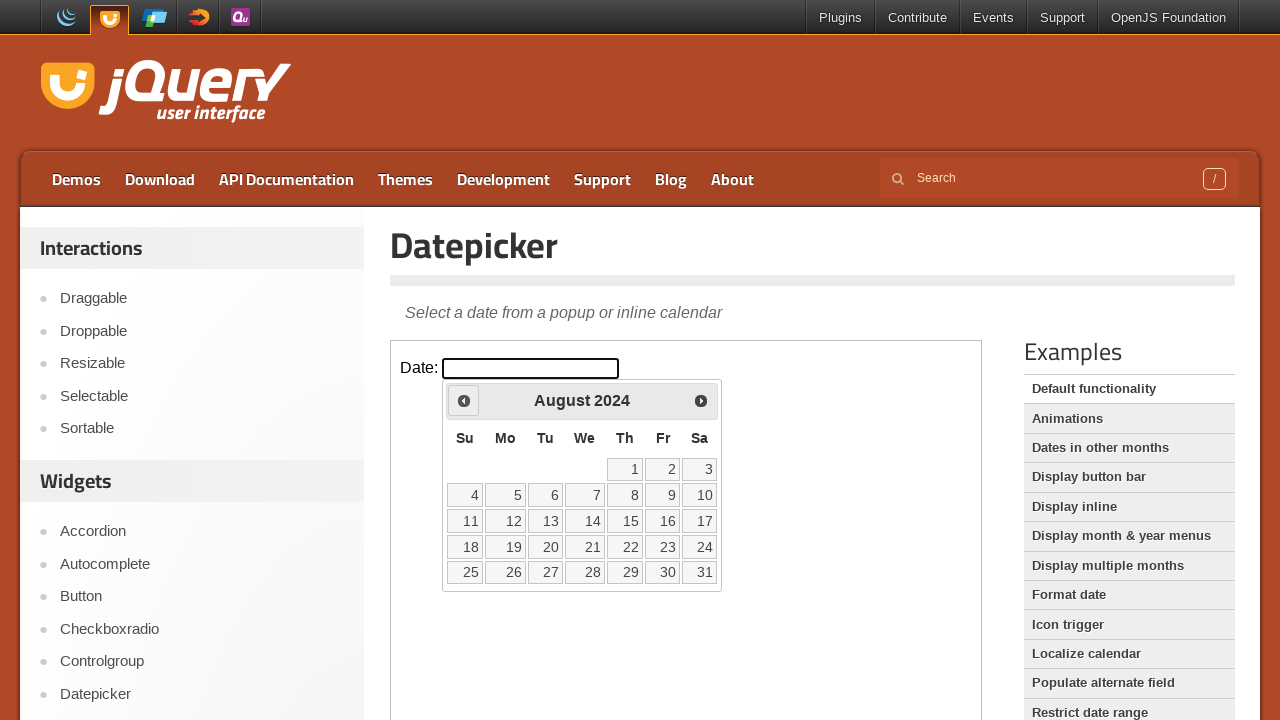

Clicked previous button to navigate back from August 2024 at (464, 400) on iframe >> nth=0 >> internal:control=enter-frame >> xpath=//span[@class='ui-icon 
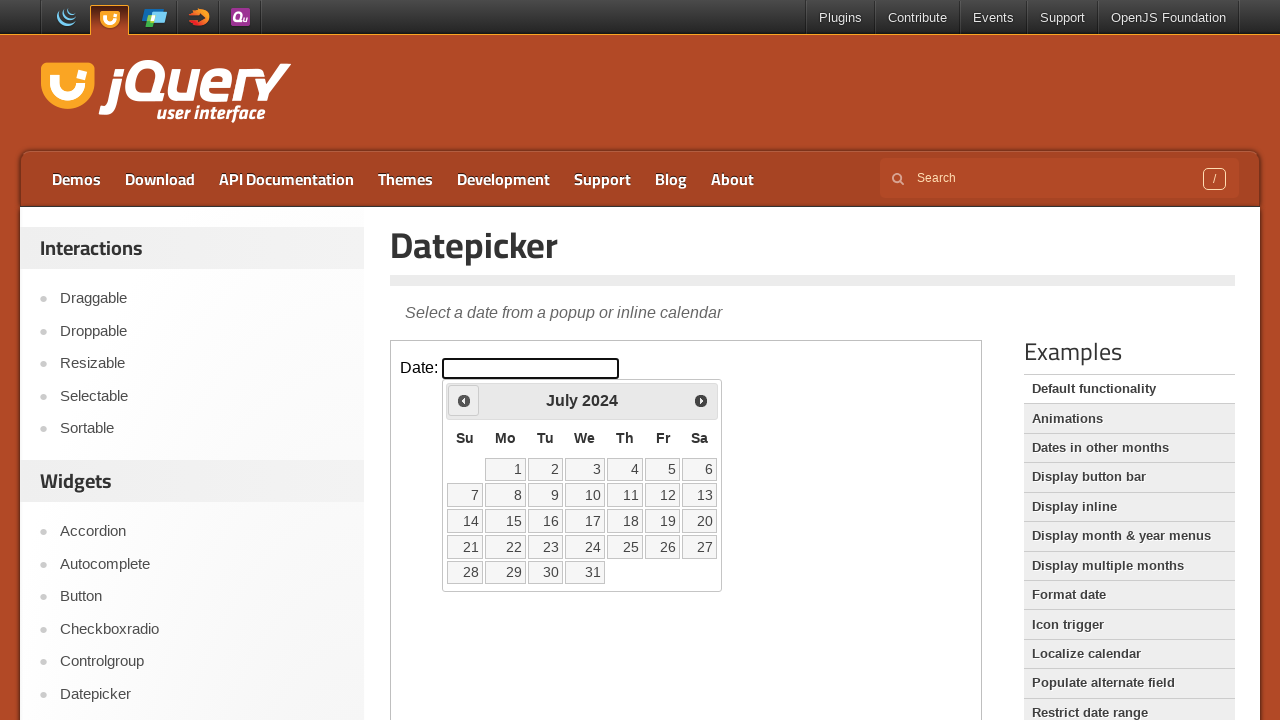

Waited 500ms for calendar to update
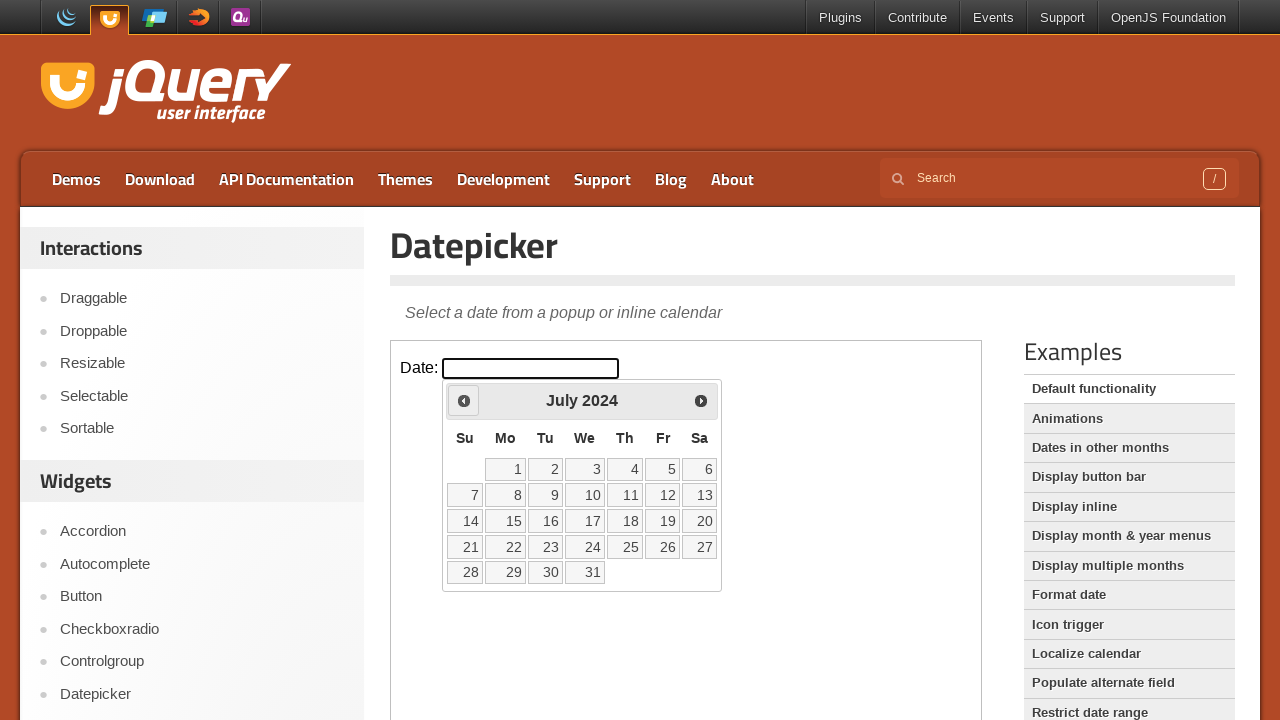

Retrieved current month: July
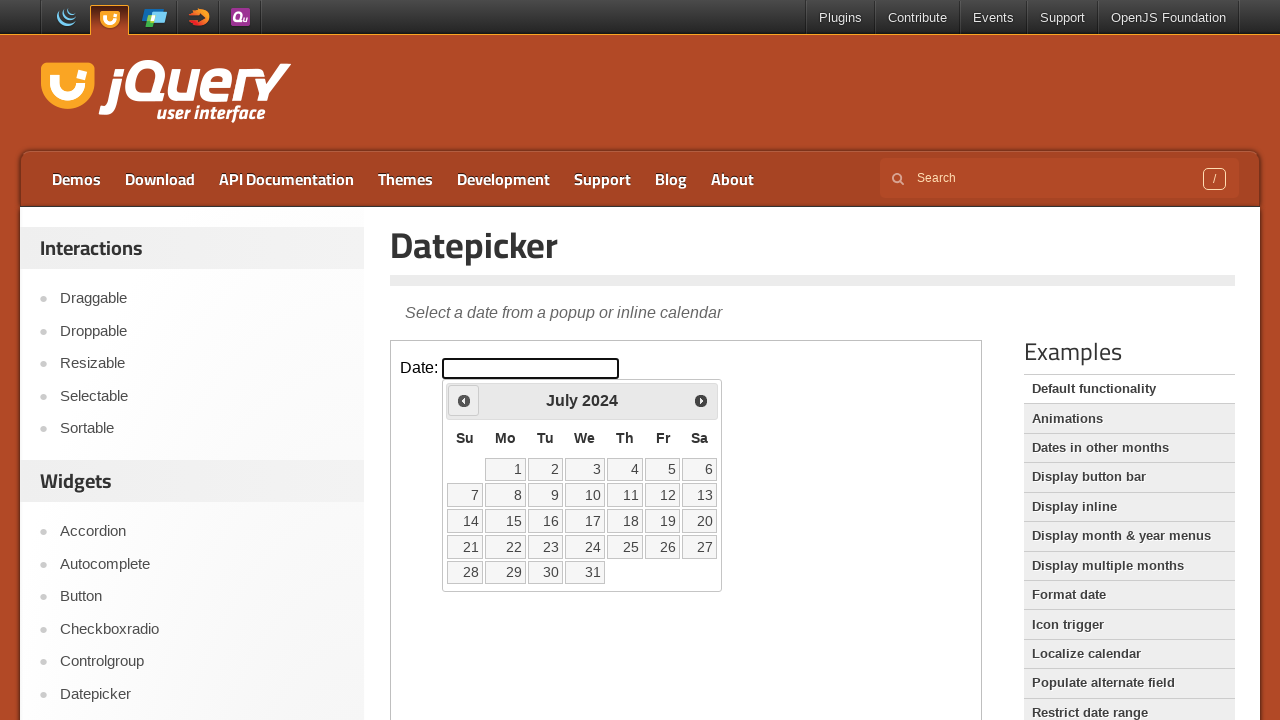

Retrieved current year: 2024
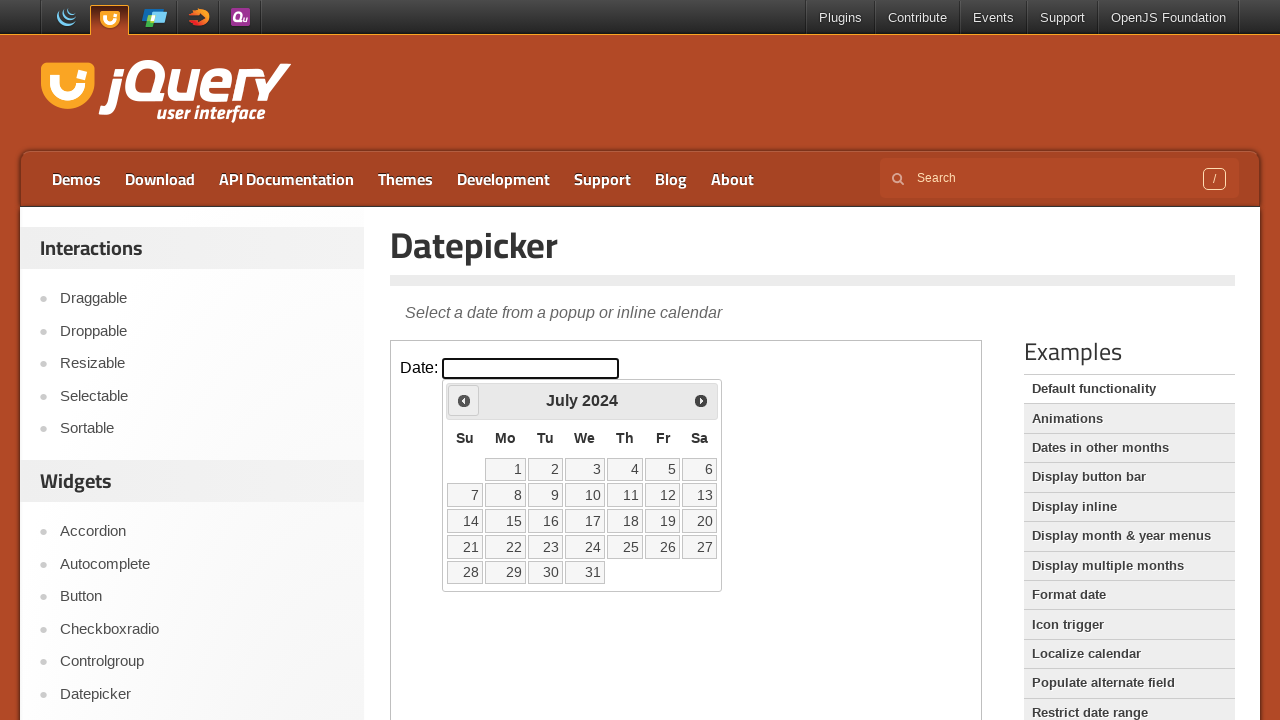

Clicked previous button to navigate back from July 2024 at (464, 400) on iframe >> nth=0 >> internal:control=enter-frame >> xpath=//span[@class='ui-icon 
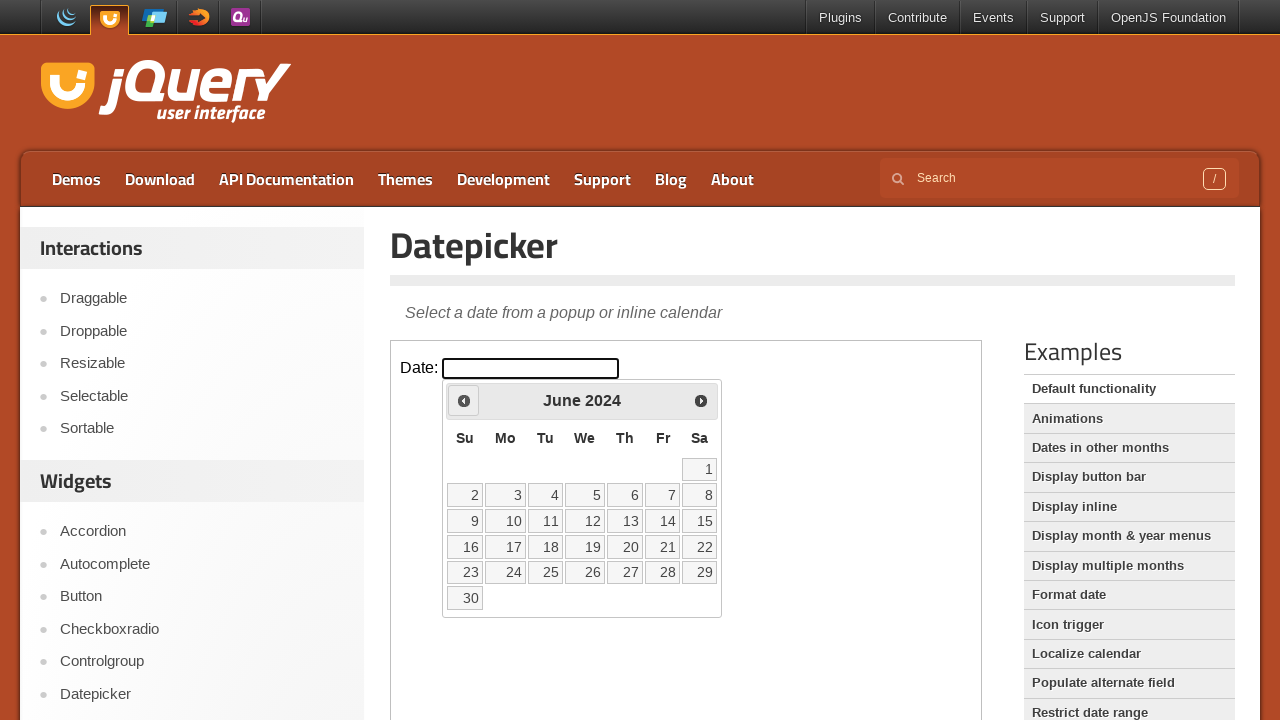

Waited 500ms for calendar to update
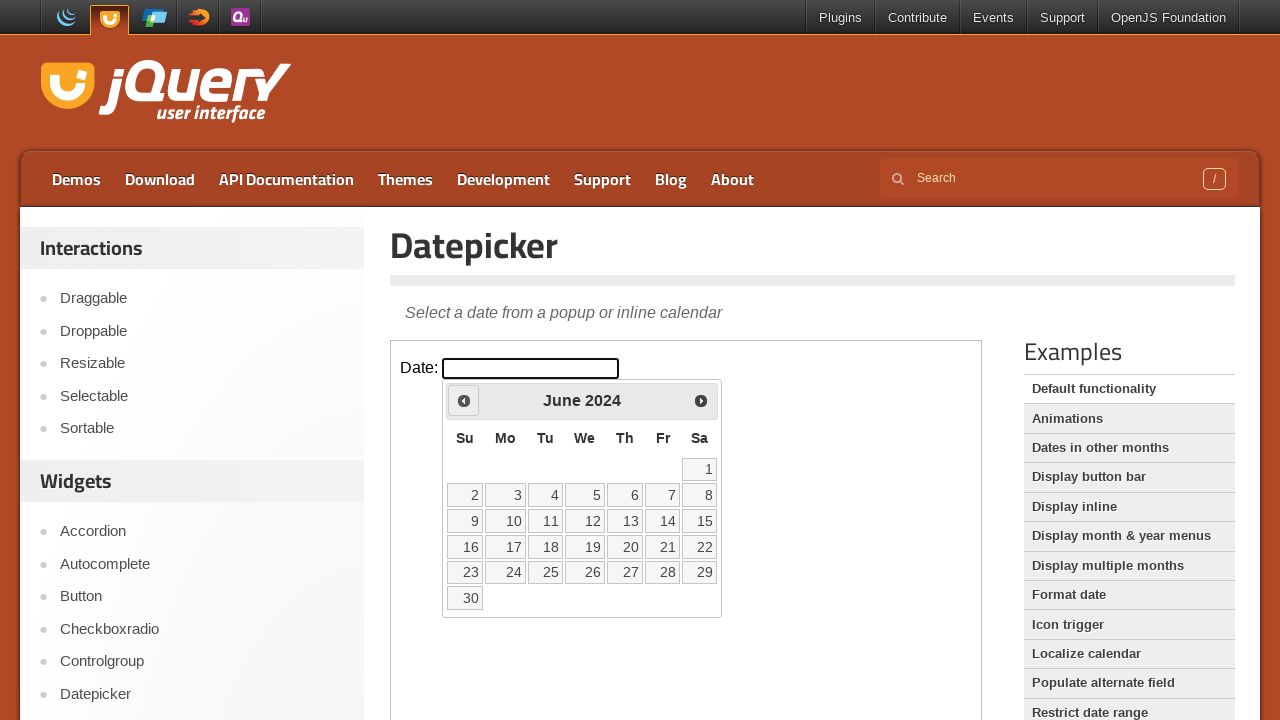

Retrieved current month: June
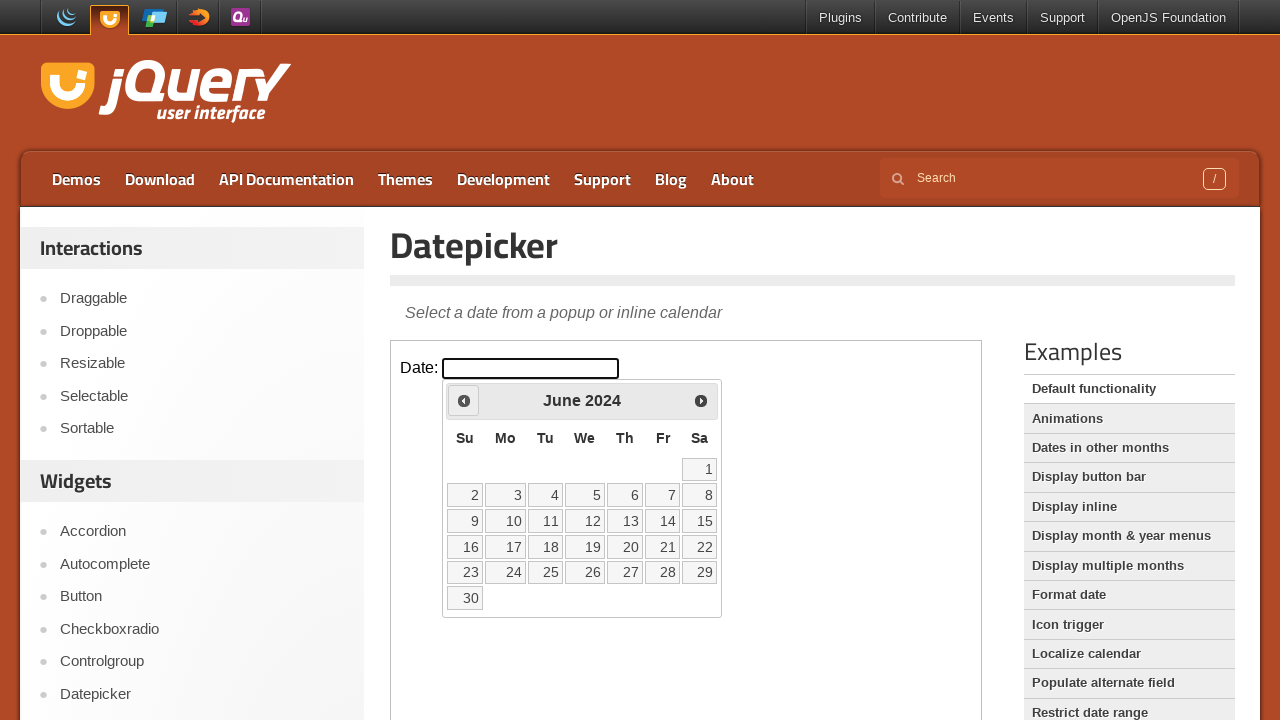

Retrieved current year: 2024
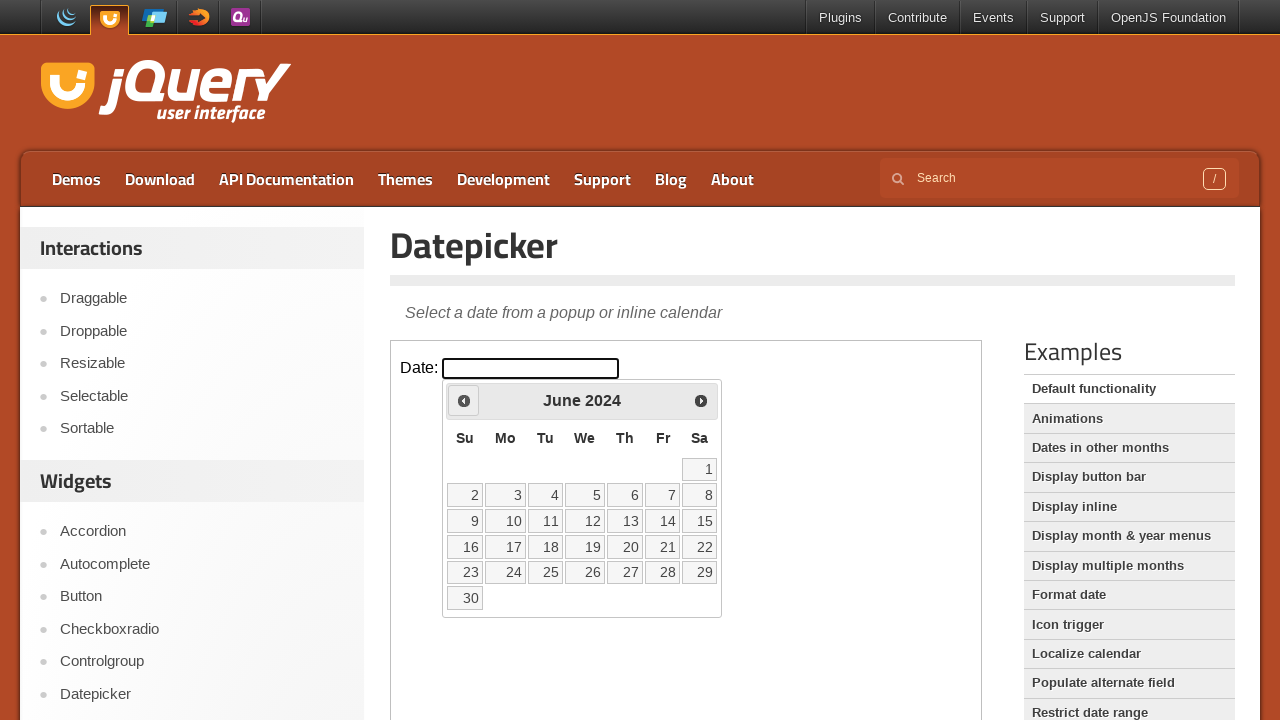

Clicked previous button to navigate back from June 2024 at (464, 400) on iframe >> nth=0 >> internal:control=enter-frame >> xpath=//span[@class='ui-icon 
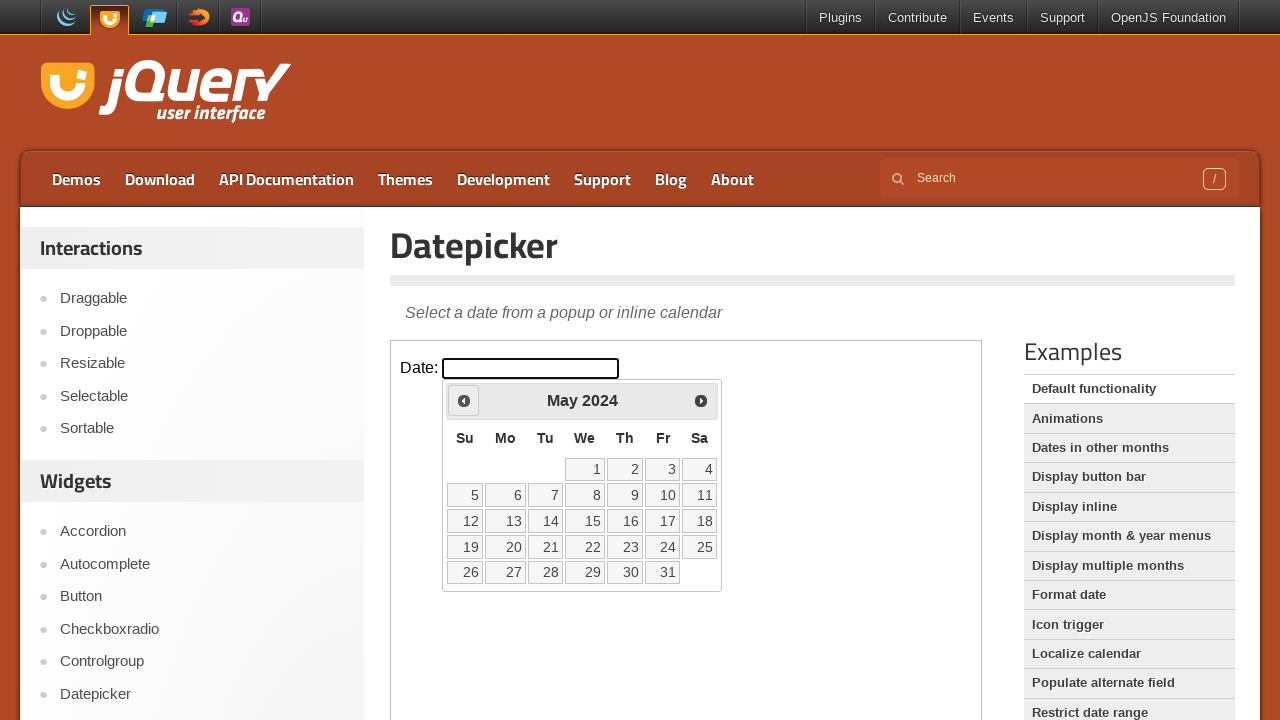

Waited 500ms for calendar to update
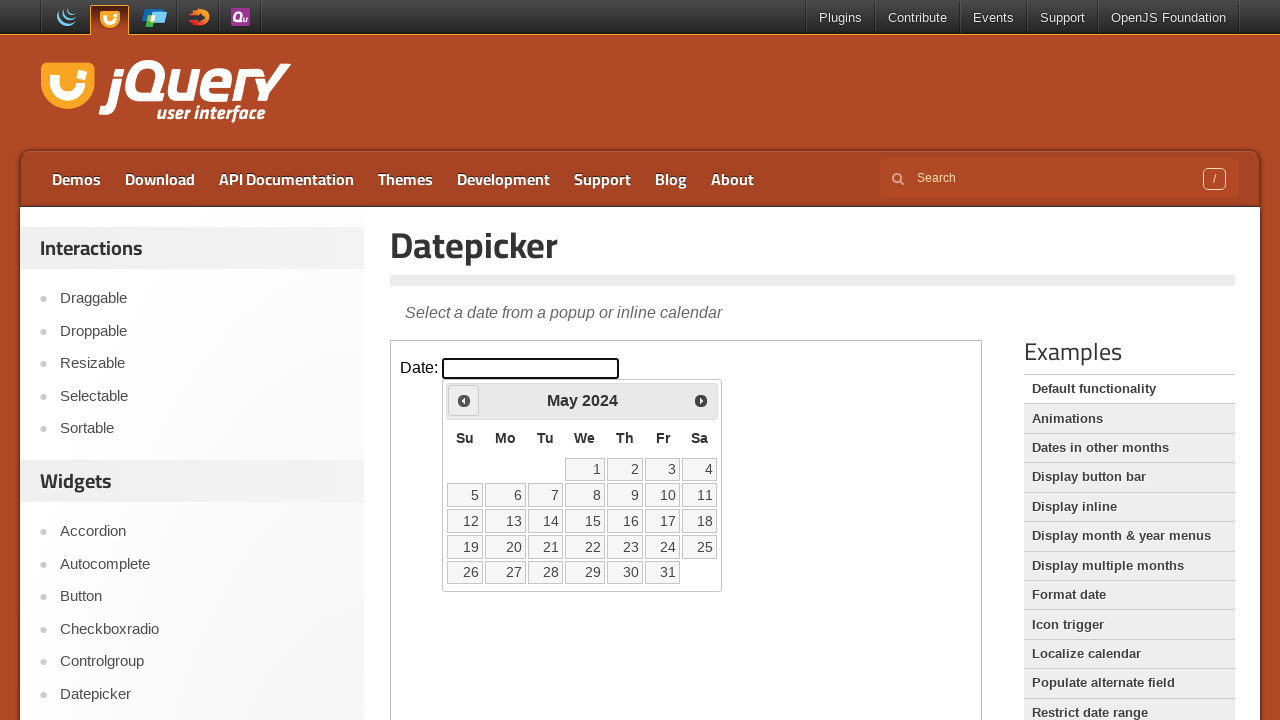

Retrieved current month: May
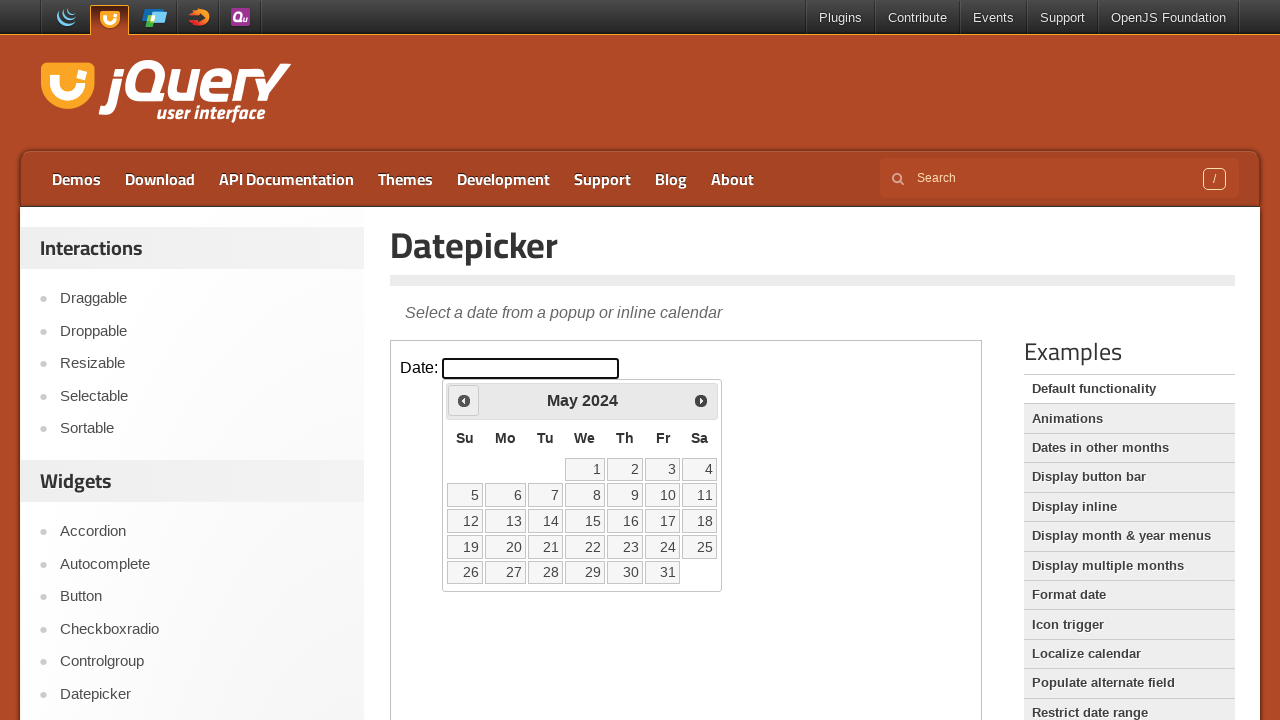

Retrieved current year: 2024
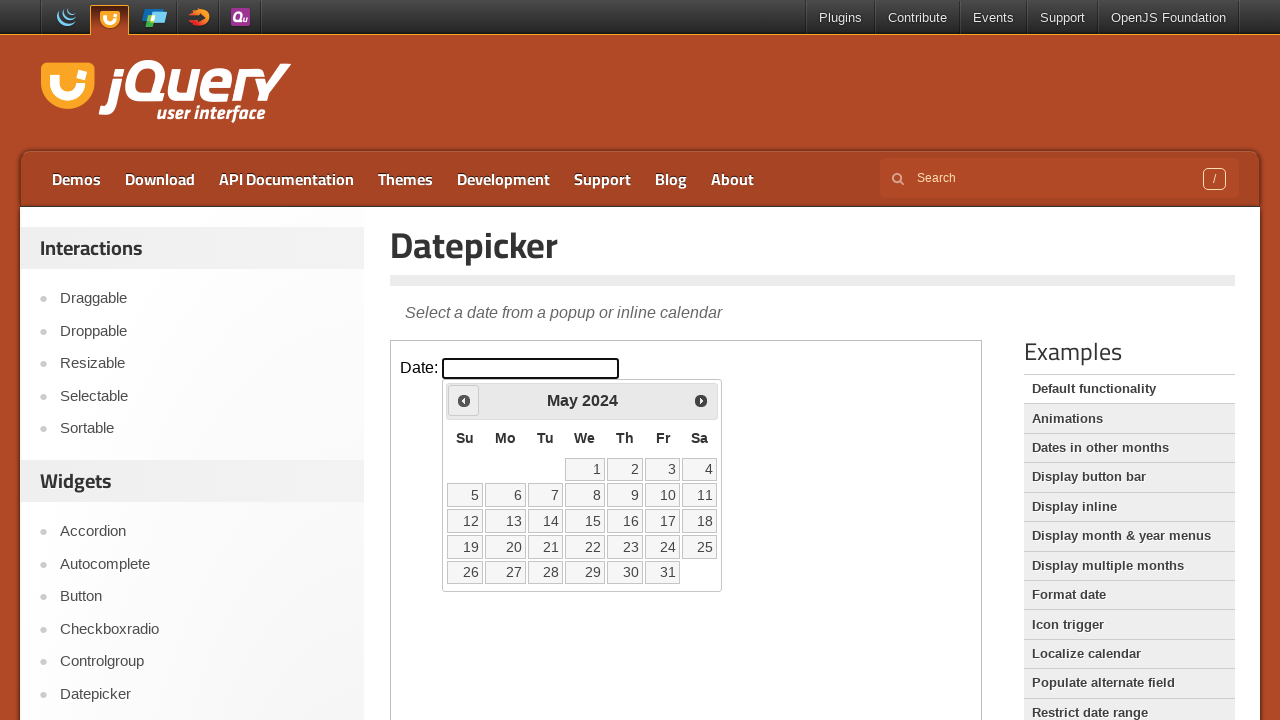

Clicked previous button to navigate back from May 2024 at (464, 400) on iframe >> nth=0 >> internal:control=enter-frame >> xpath=//span[@class='ui-icon 
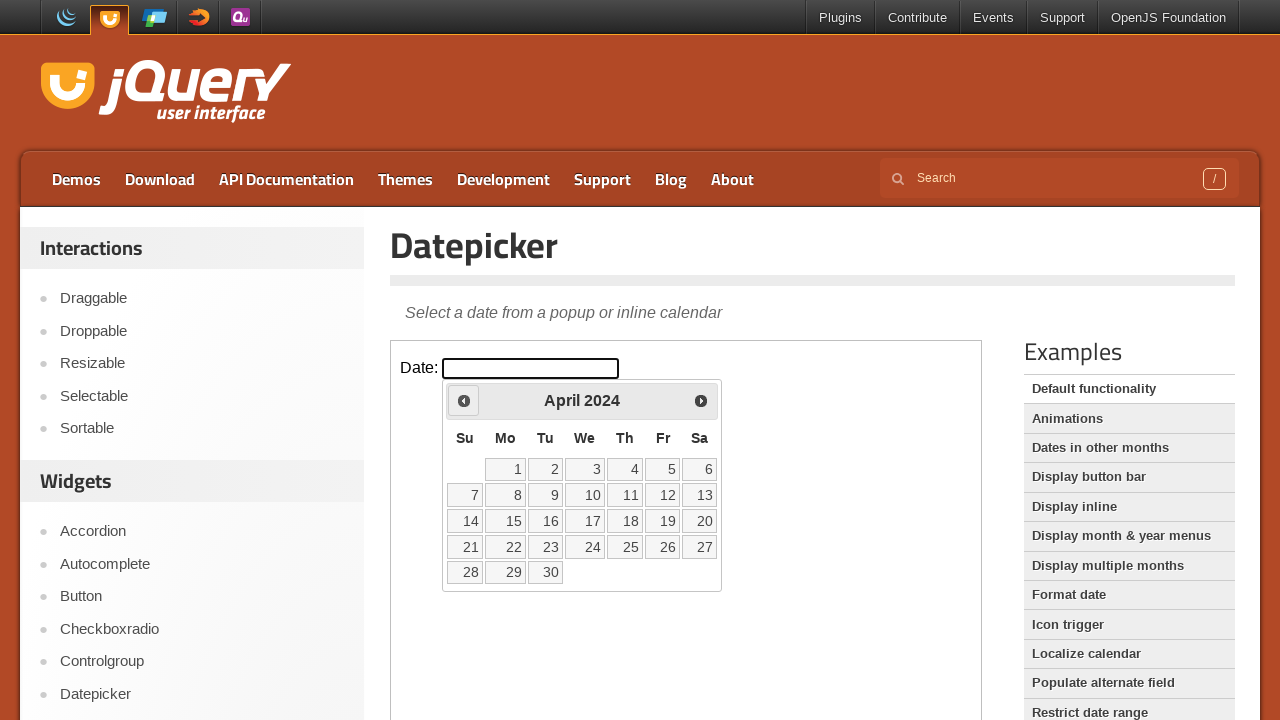

Waited 500ms for calendar to update
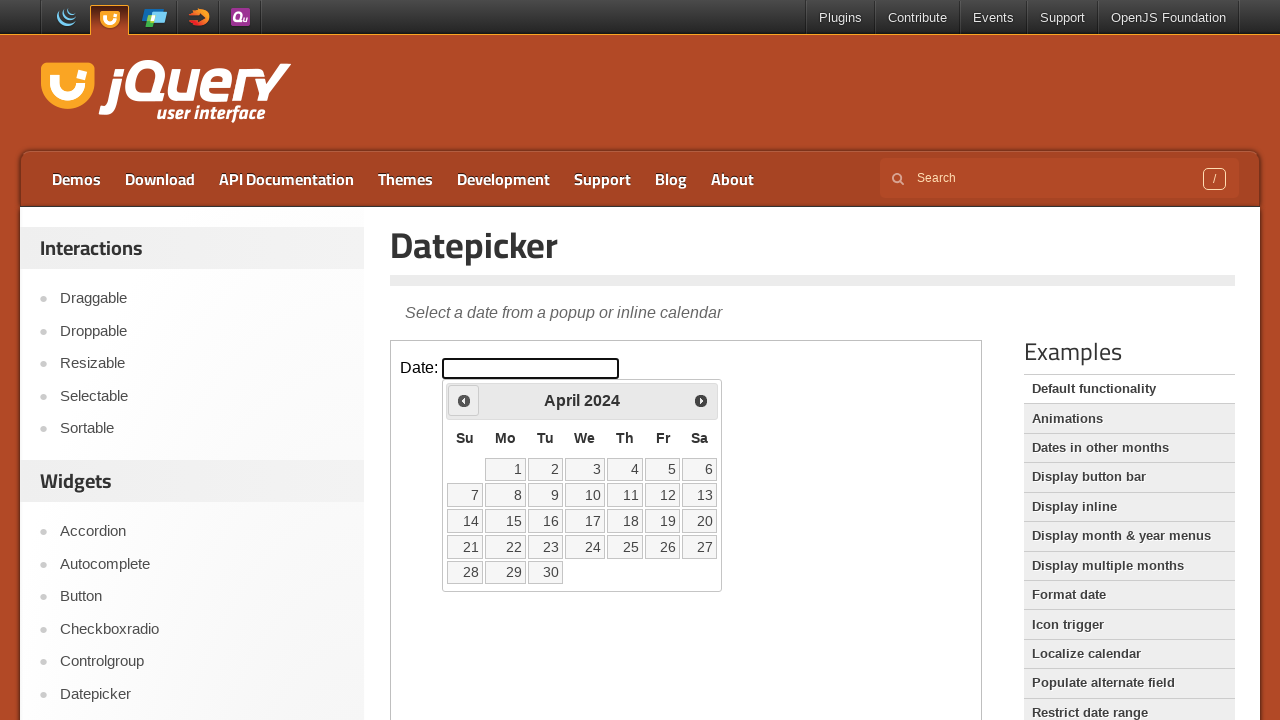

Retrieved current month: April
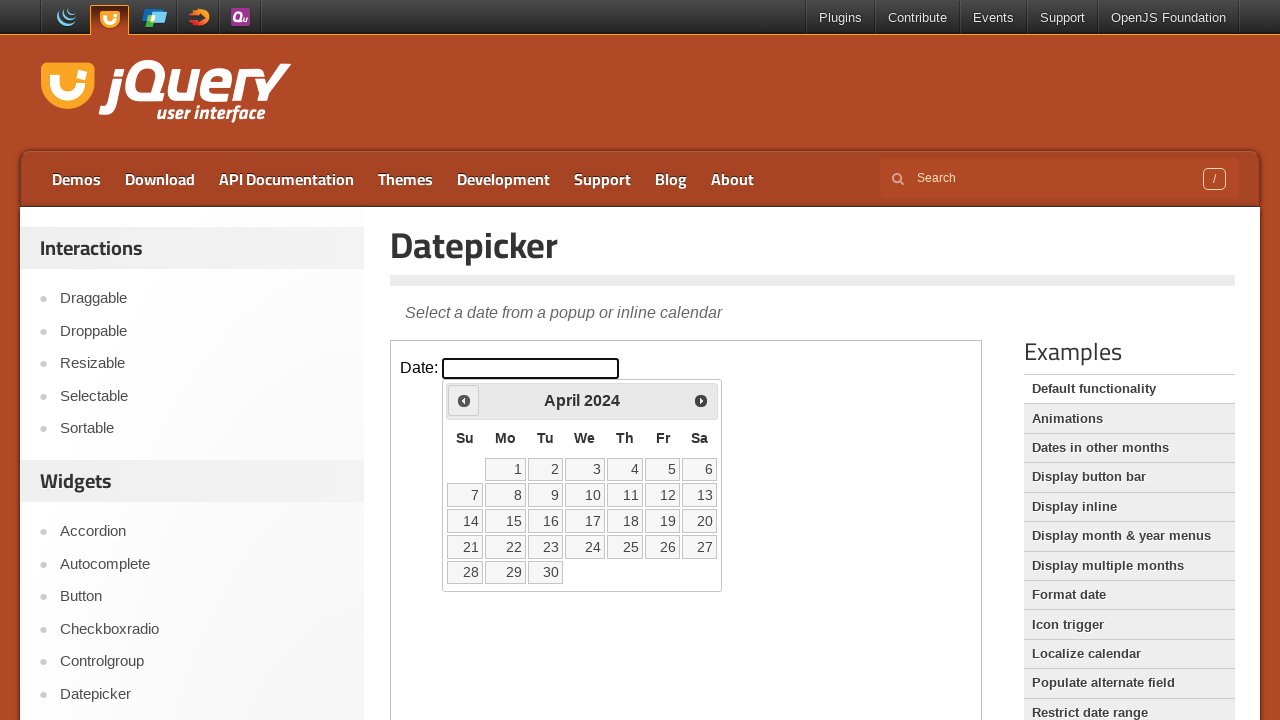

Retrieved current year: 2024
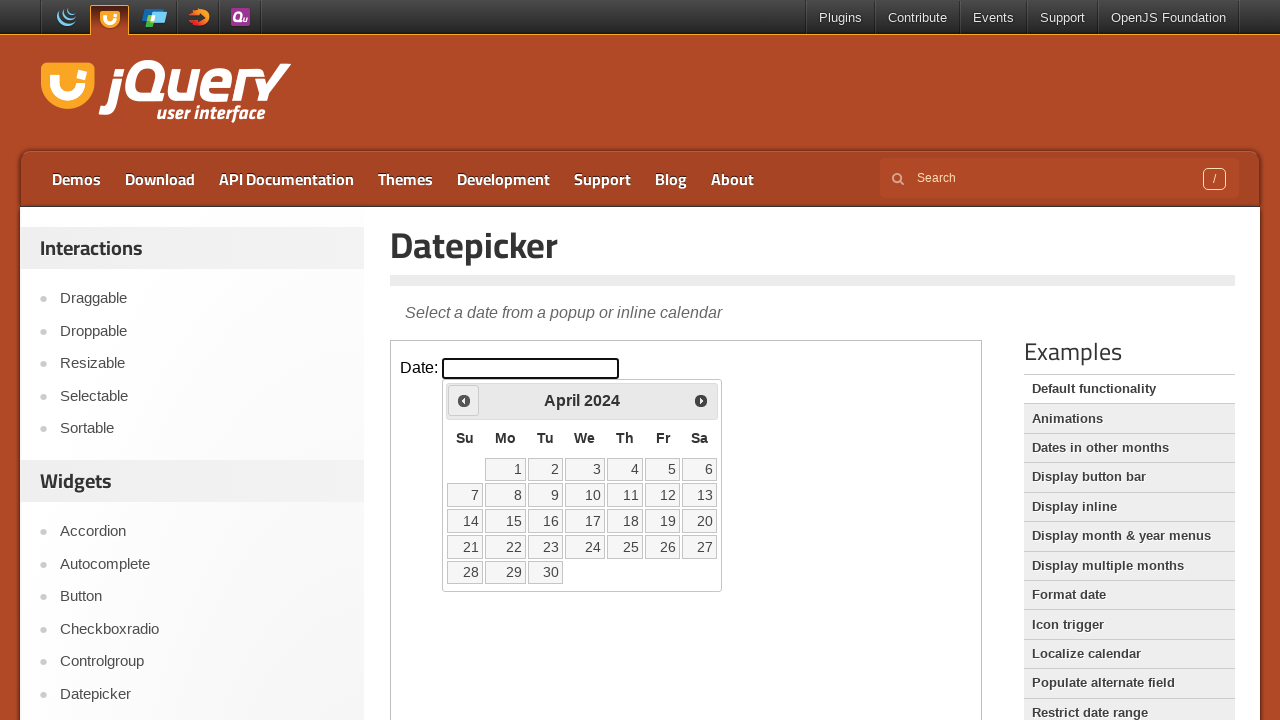

Clicked previous button to navigate back from April 2024 at (464, 400) on iframe >> nth=0 >> internal:control=enter-frame >> xpath=//span[@class='ui-icon 
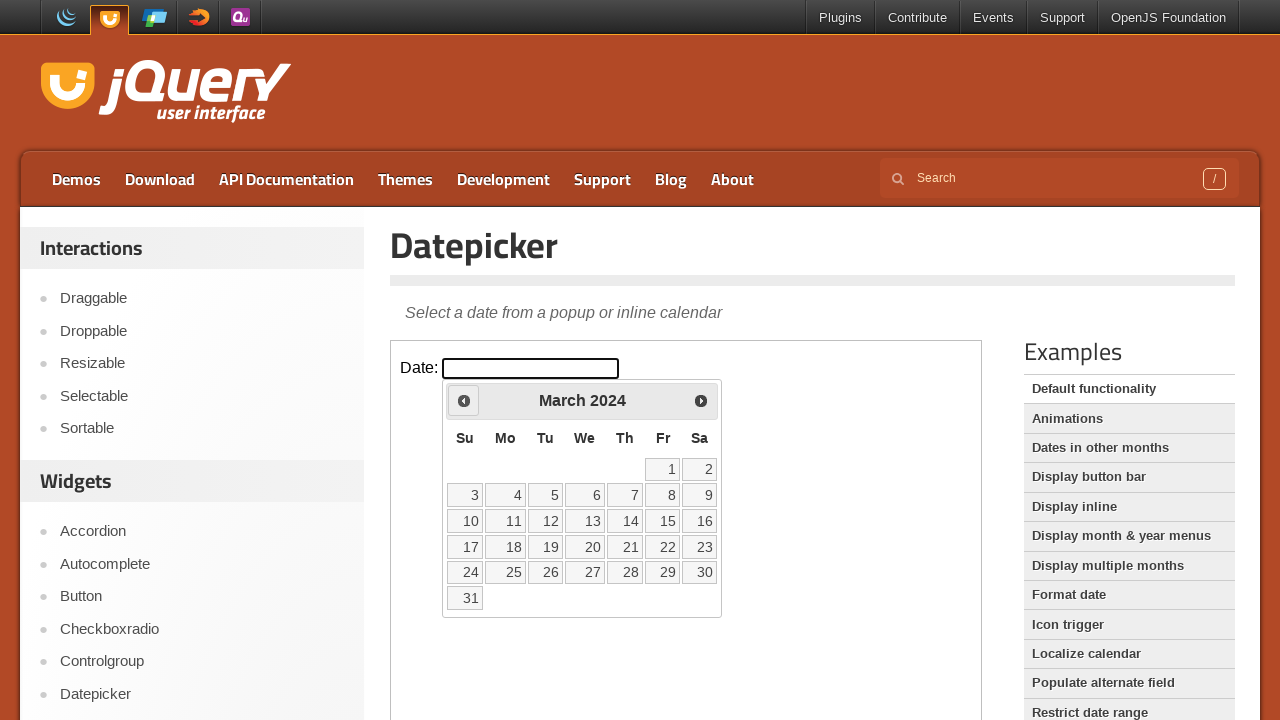

Waited 500ms for calendar to update
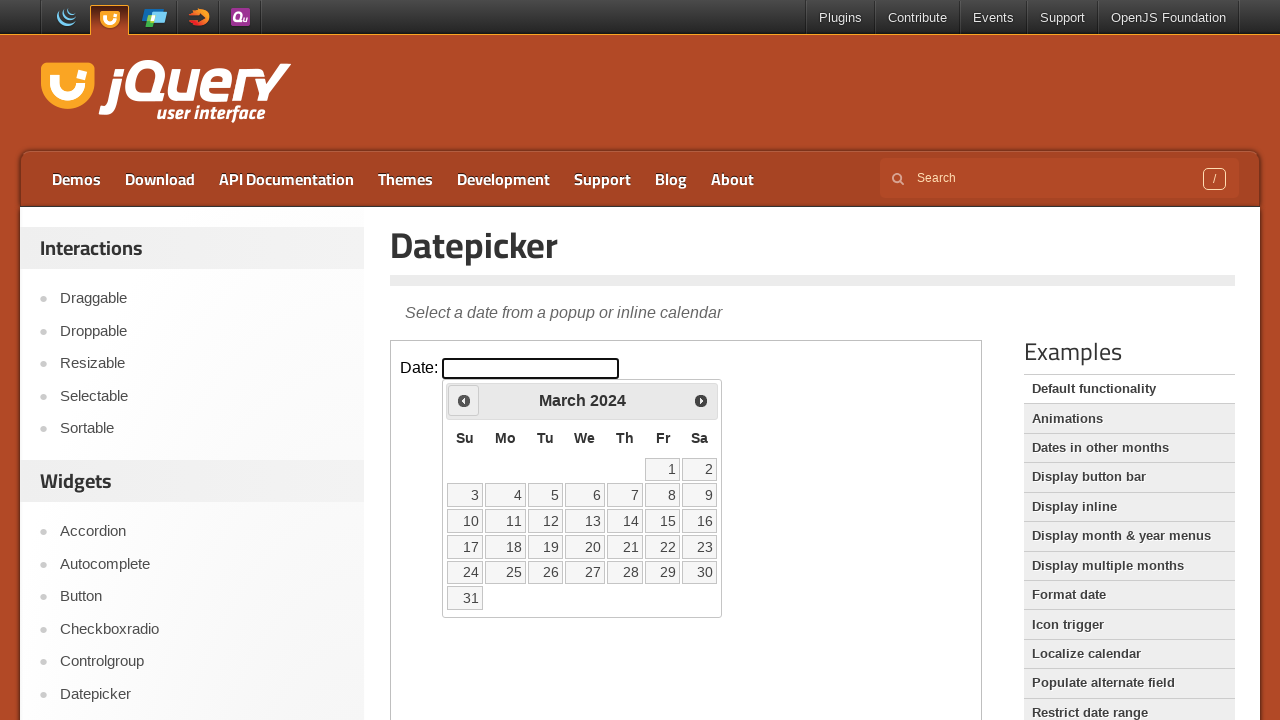

Retrieved current month: March
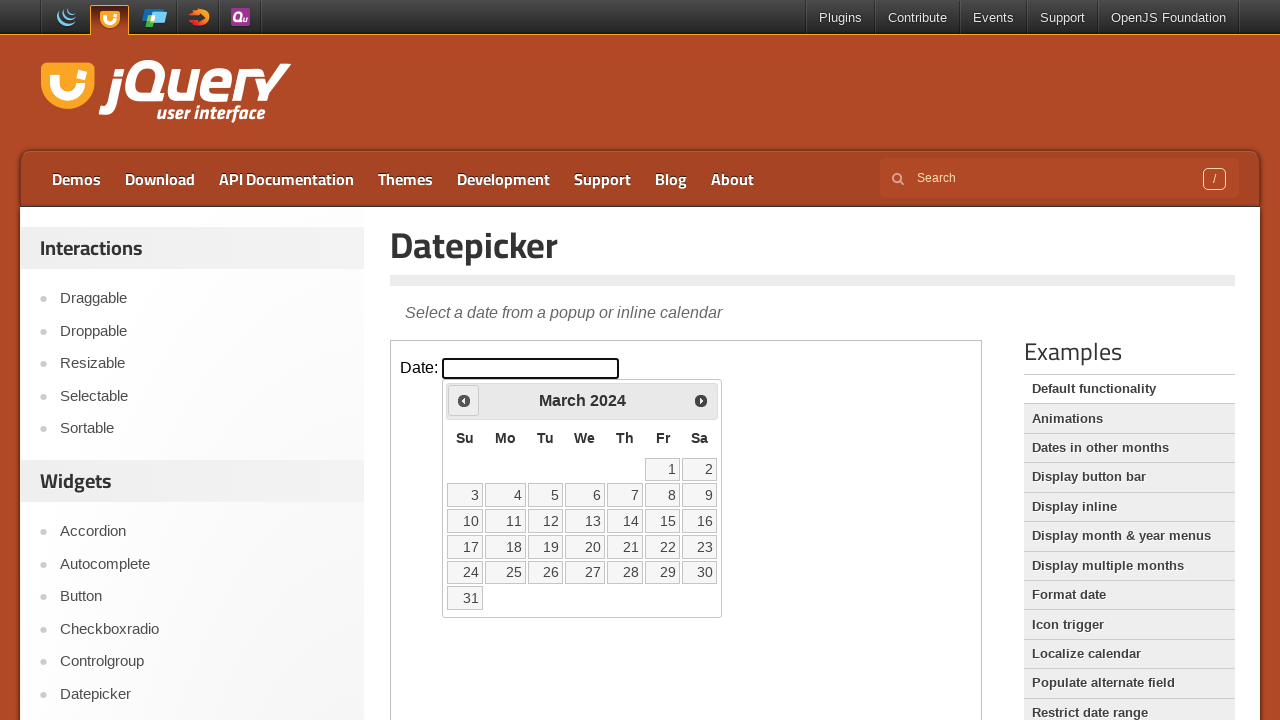

Retrieved current year: 2024
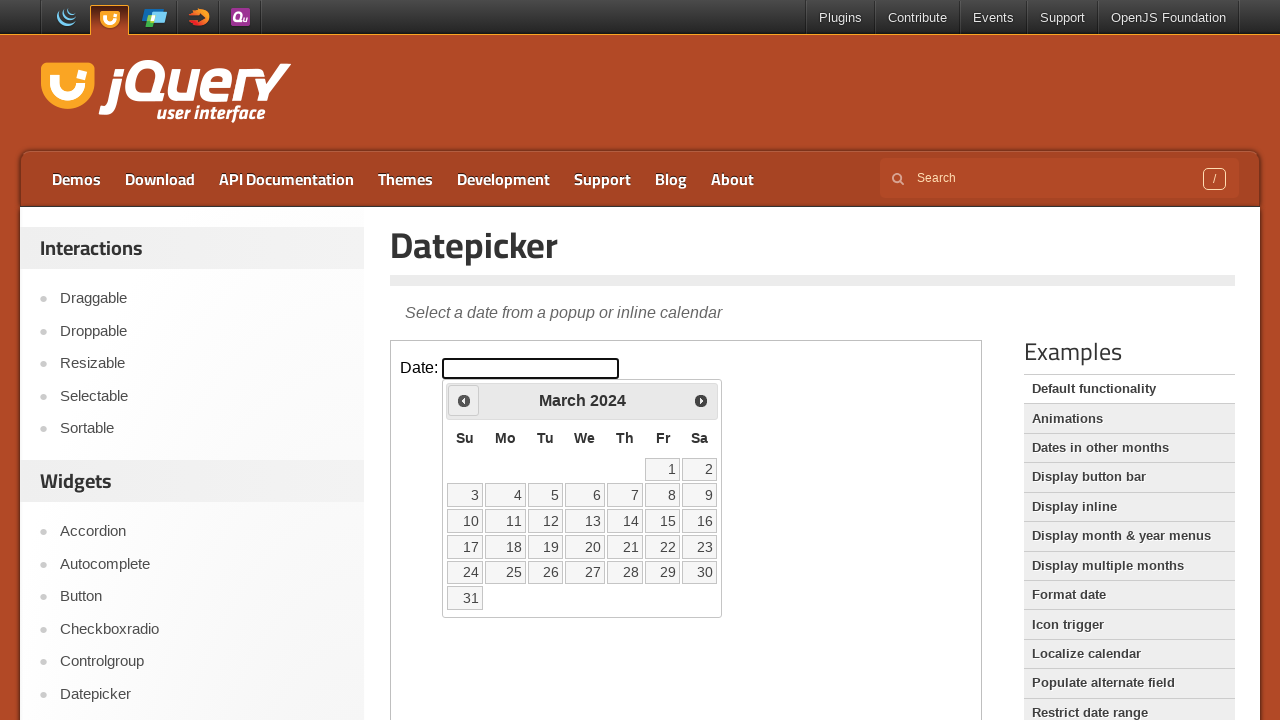

Clicked previous button to navigate back from March 2024 at (464, 400) on iframe >> nth=0 >> internal:control=enter-frame >> xpath=//span[@class='ui-icon 
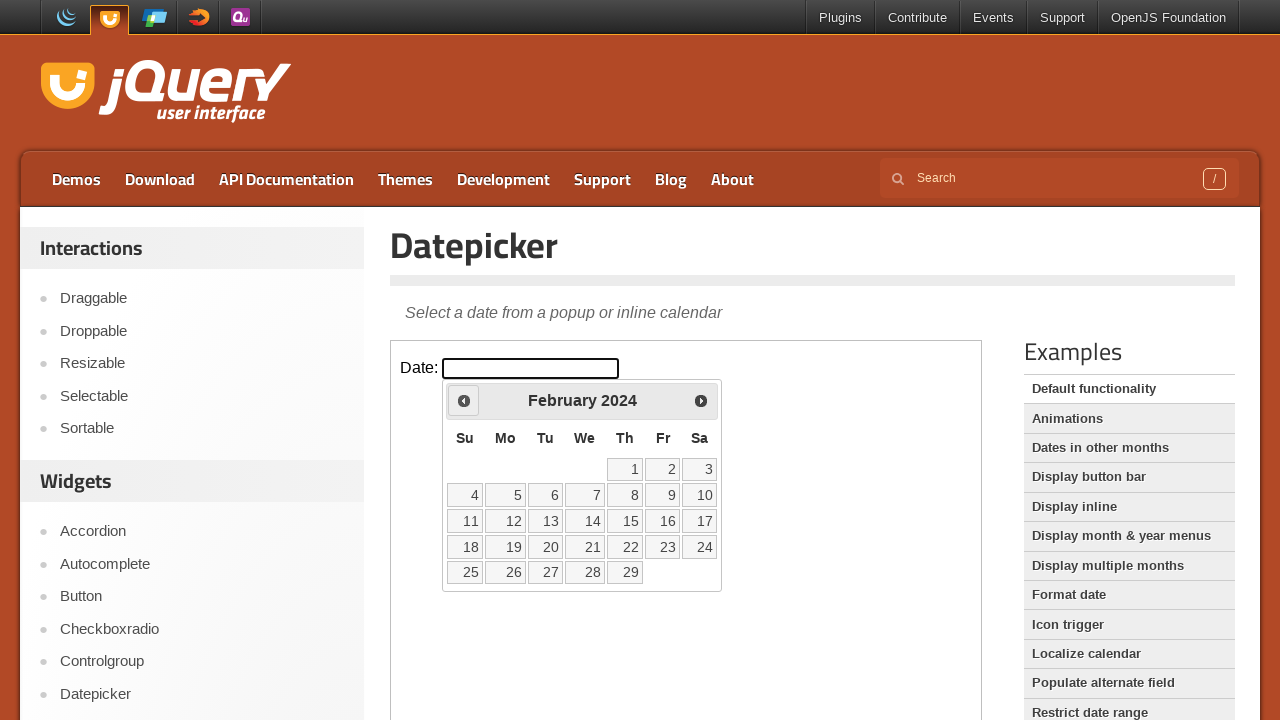

Waited 500ms for calendar to update
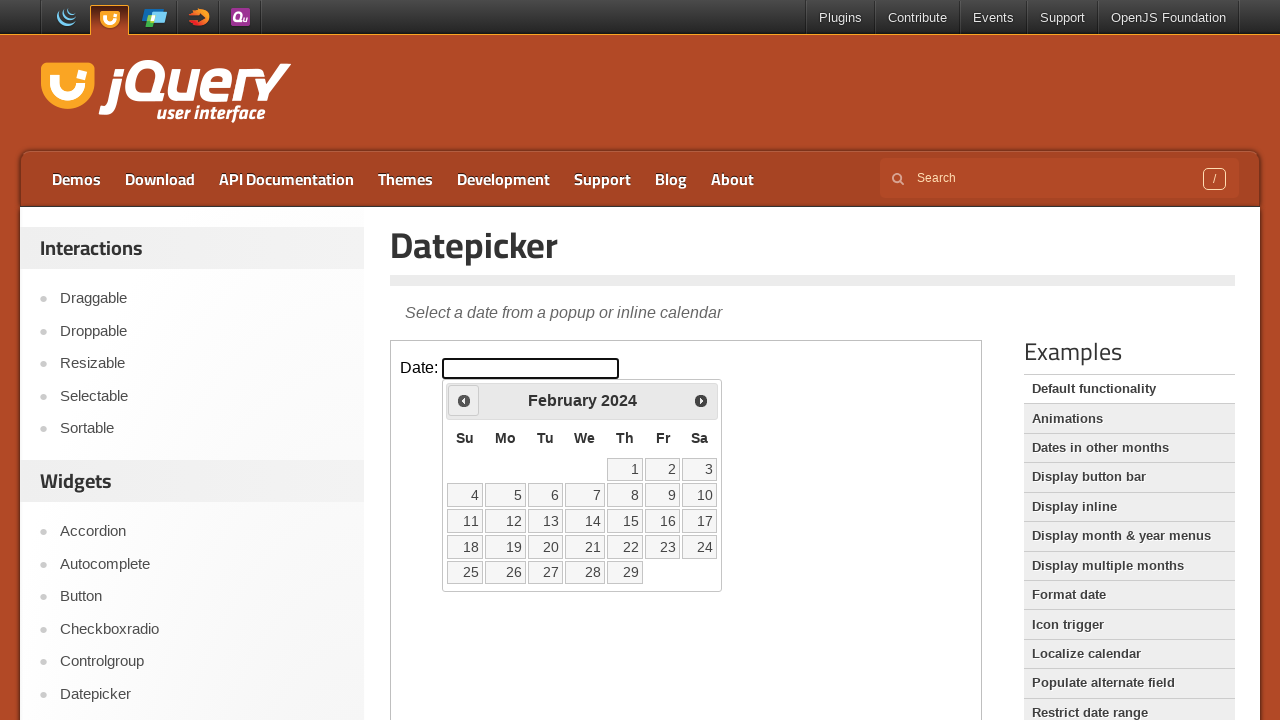

Retrieved current month: February
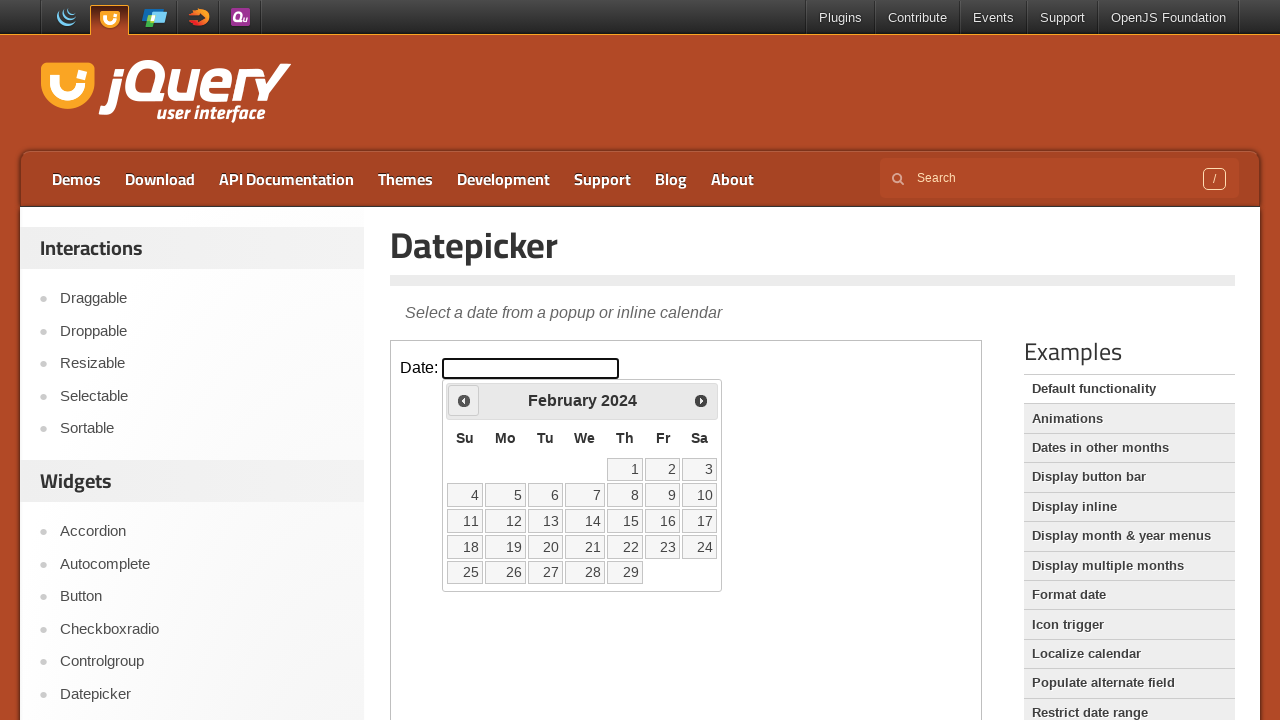

Retrieved current year: 2024
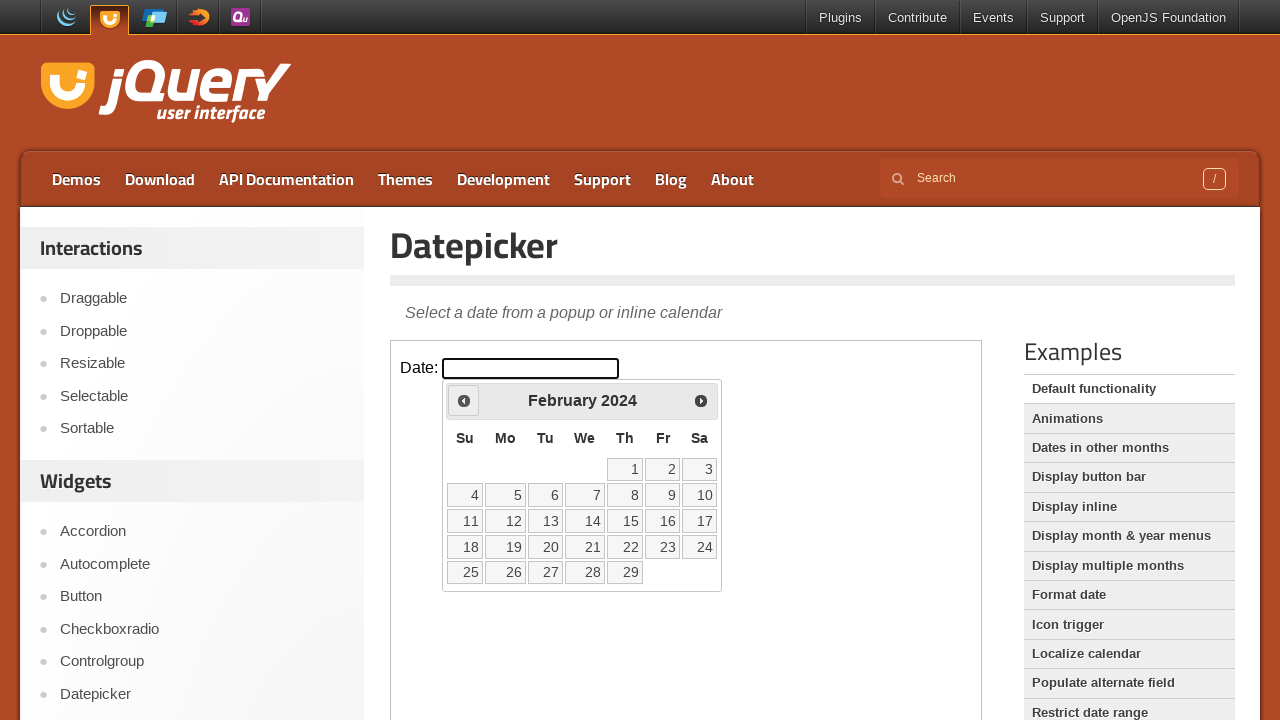

Clicked previous button to navigate back from February 2024 at (464, 400) on iframe >> nth=0 >> internal:control=enter-frame >> xpath=//span[@class='ui-icon 
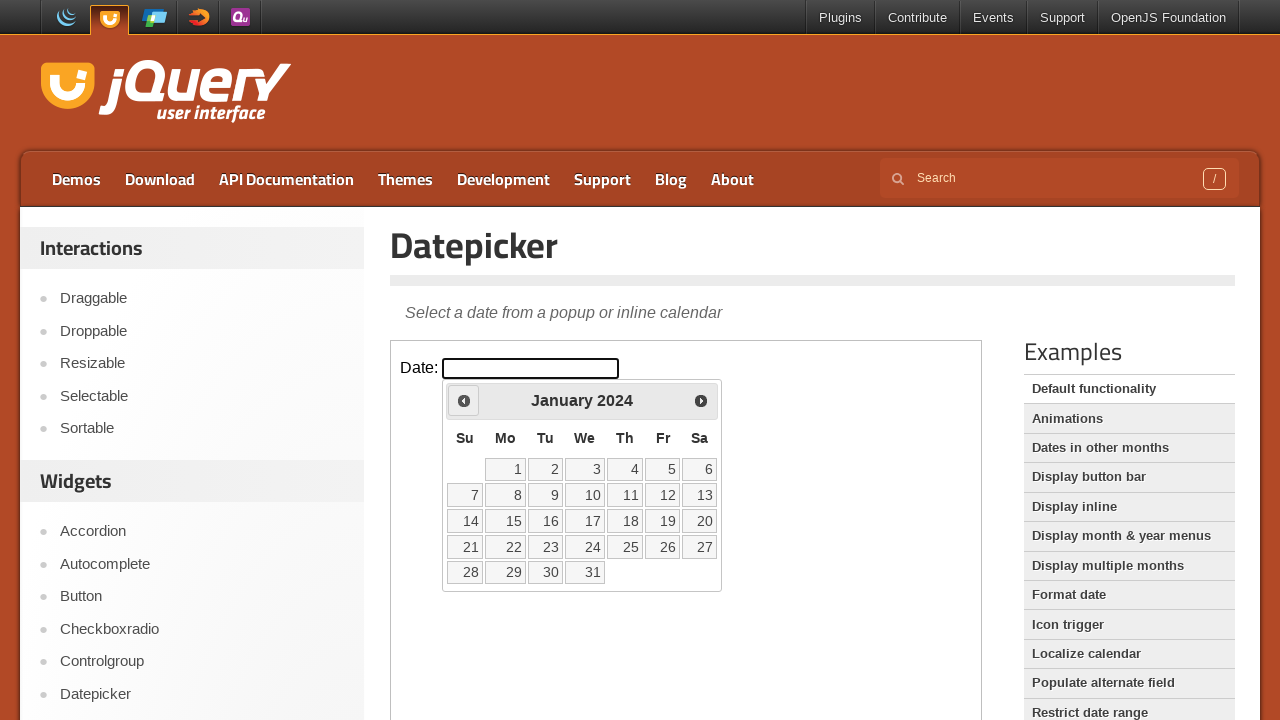

Waited 500ms for calendar to update
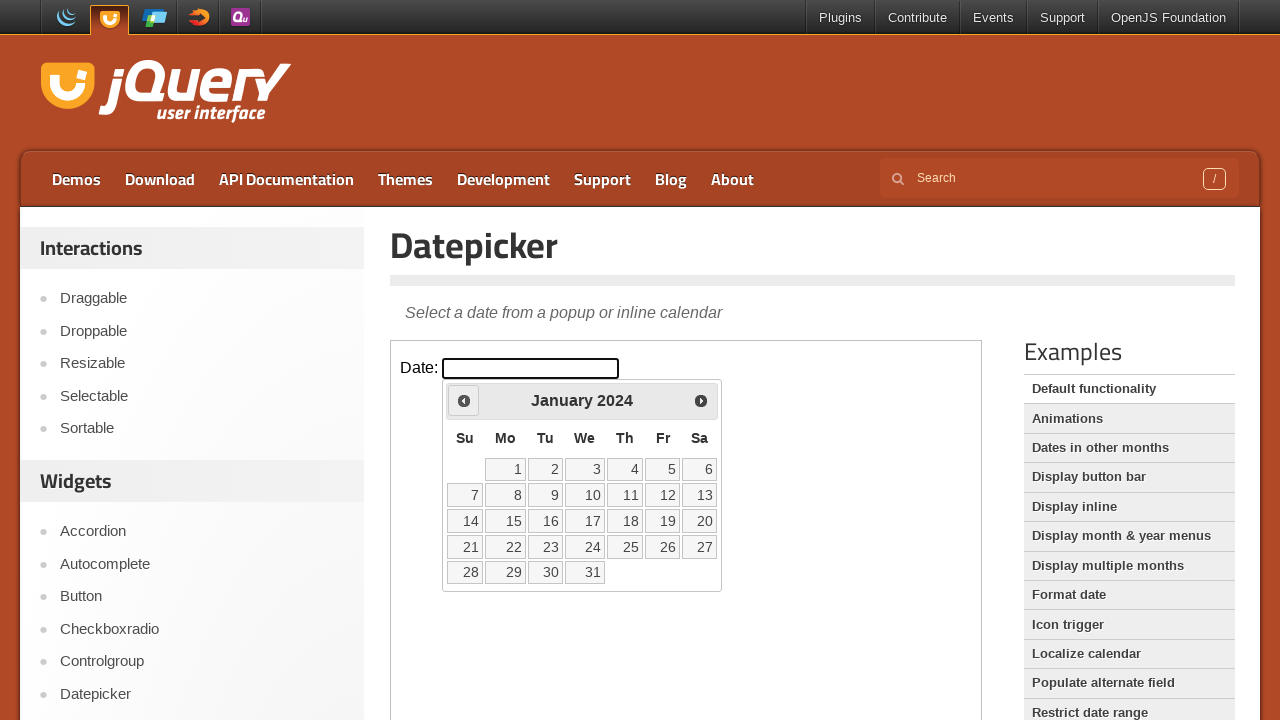

Retrieved current month: January
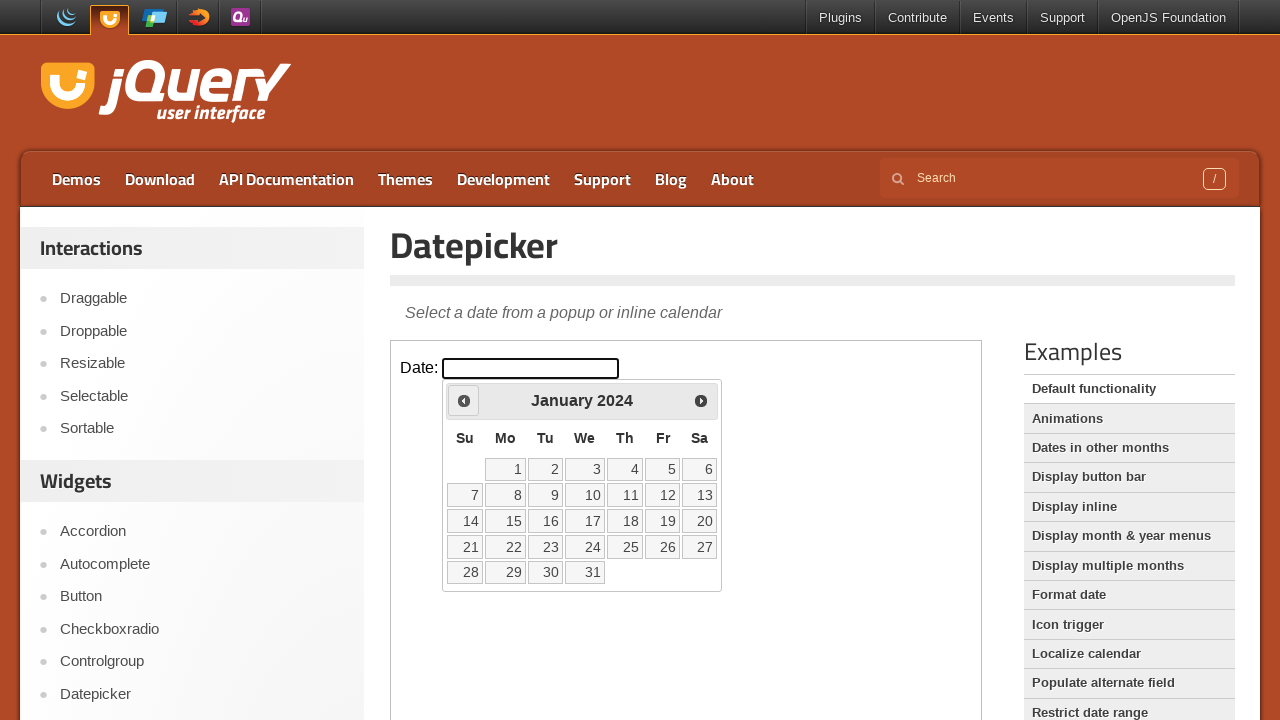

Retrieved current year: 2024
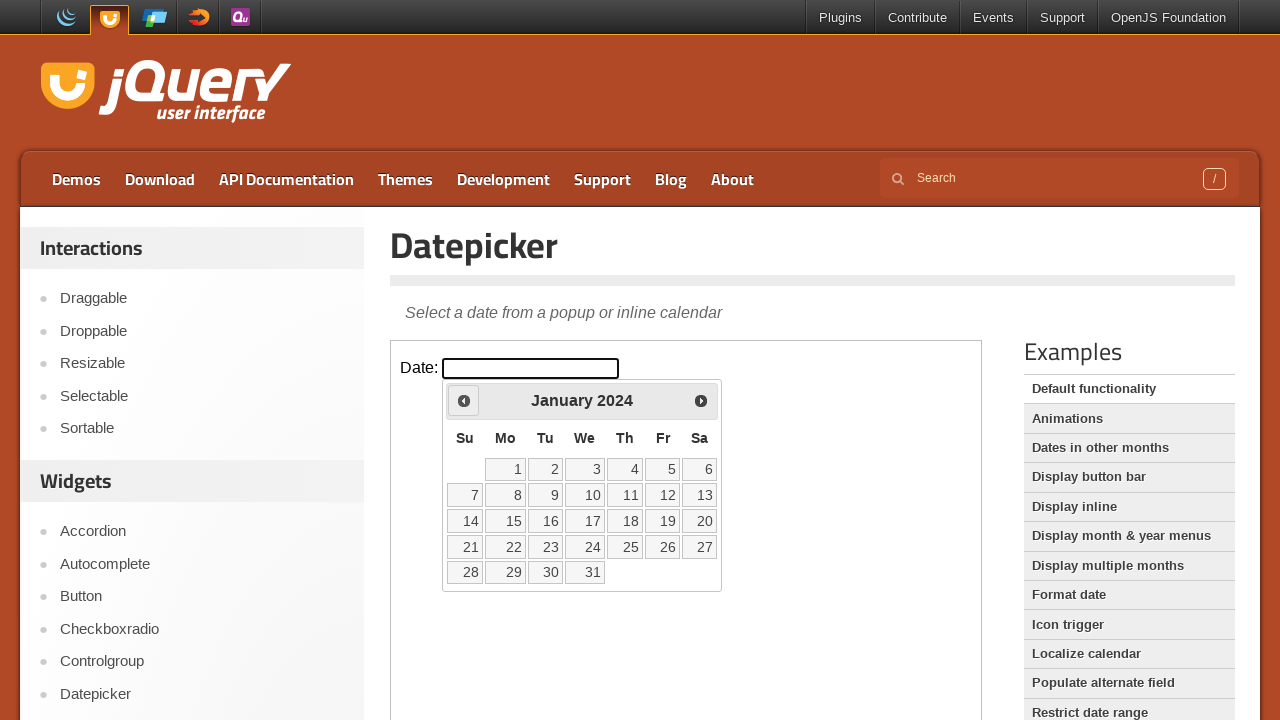

Clicked previous button to navigate back from January 2024 at (464, 400) on iframe >> nth=0 >> internal:control=enter-frame >> xpath=//span[@class='ui-icon 
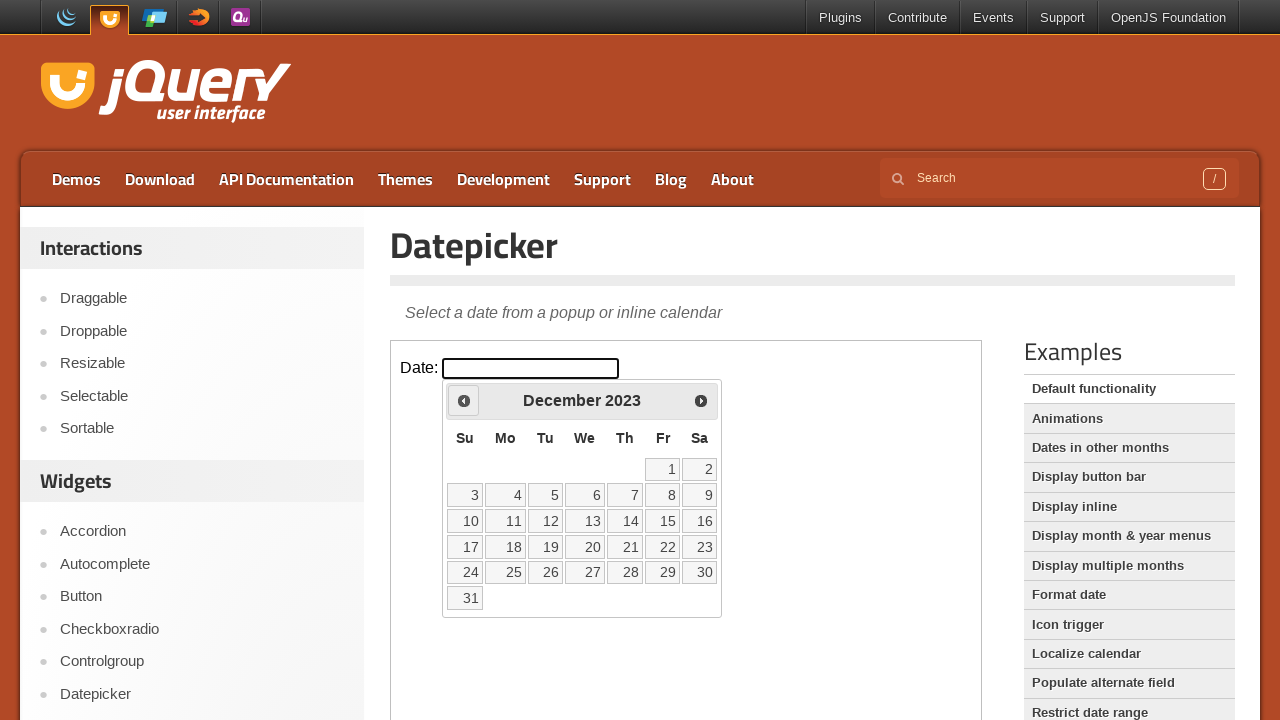

Waited 500ms for calendar to update
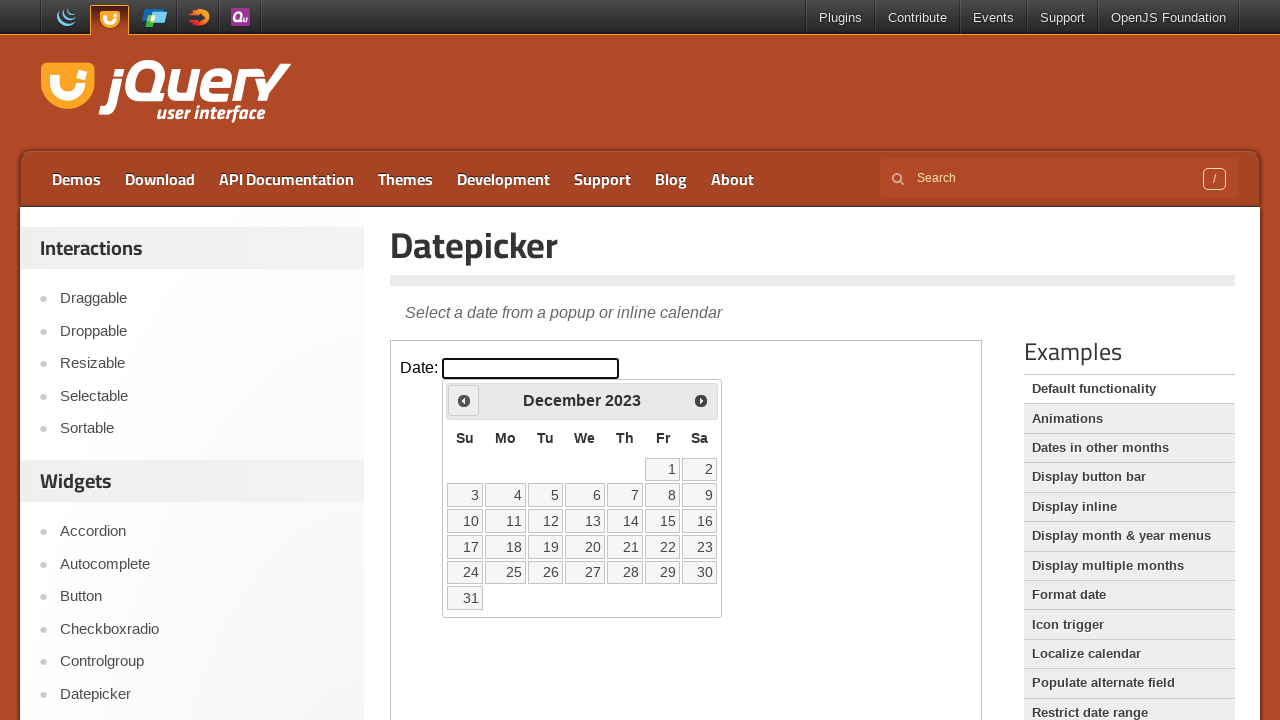

Retrieved current month: December
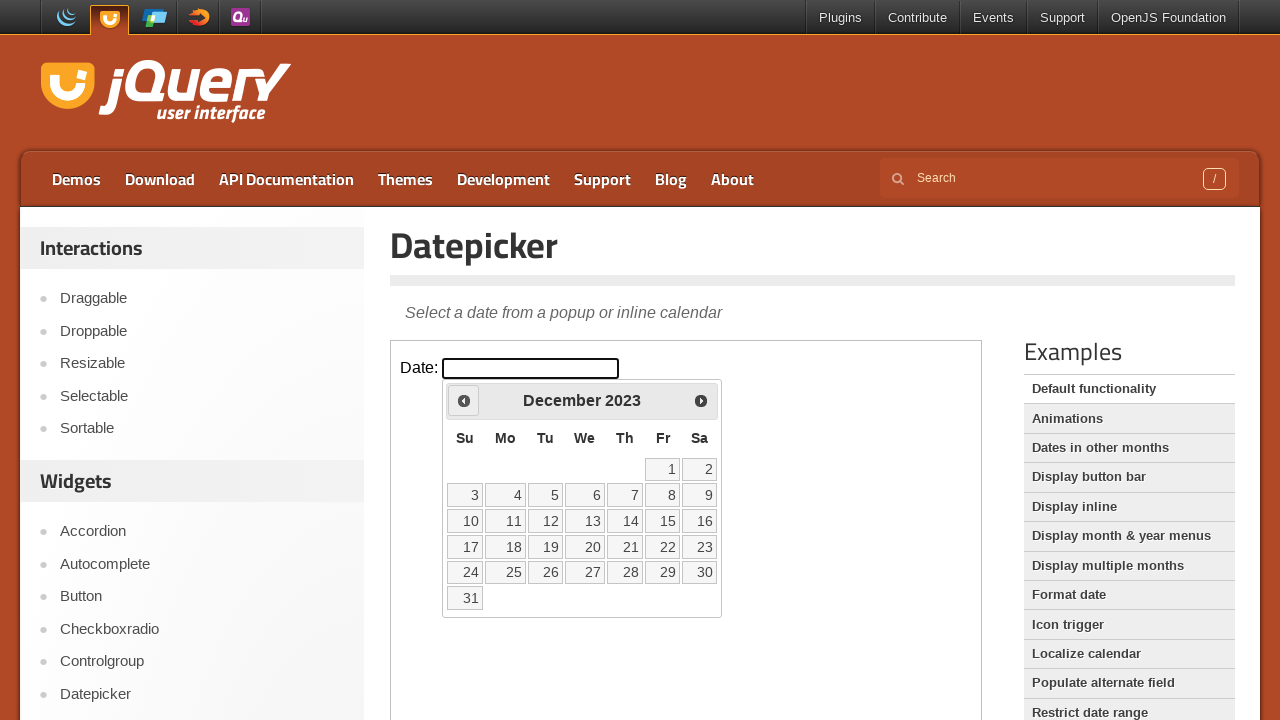

Retrieved current year: 2023
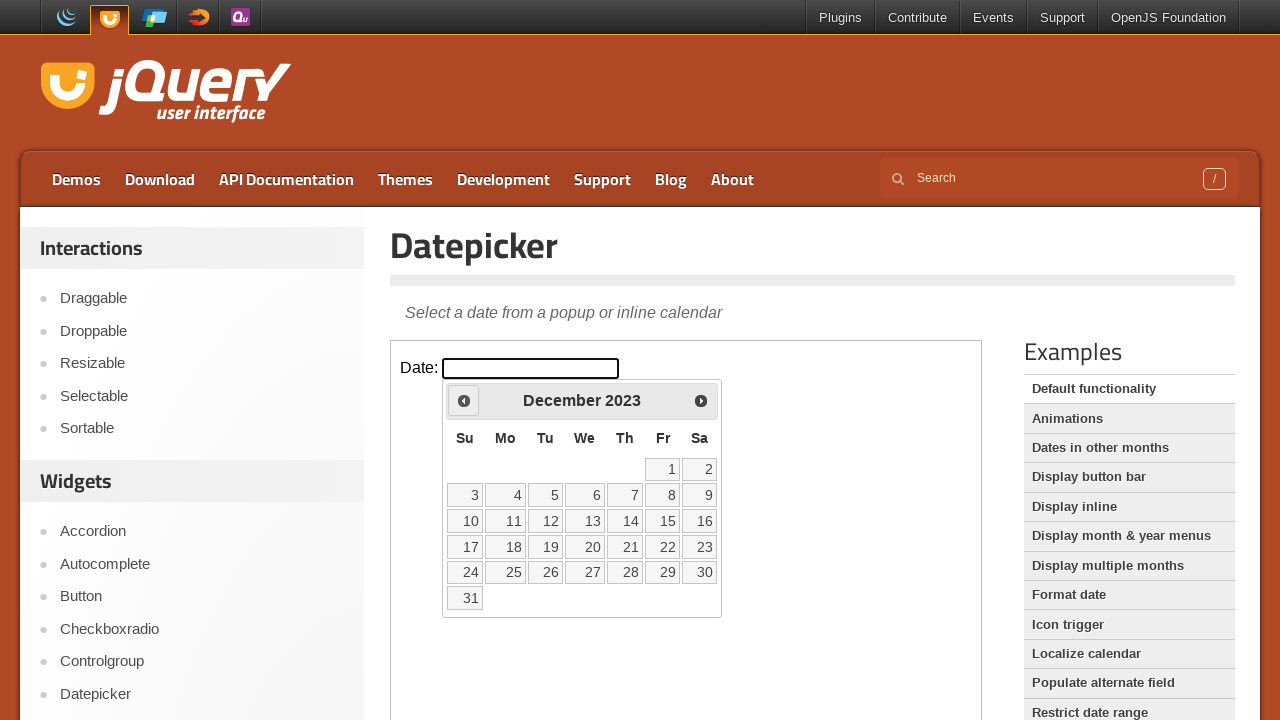

Clicked previous button to navigate back from December 2023 at (464, 400) on iframe >> nth=0 >> internal:control=enter-frame >> xpath=//span[@class='ui-icon 
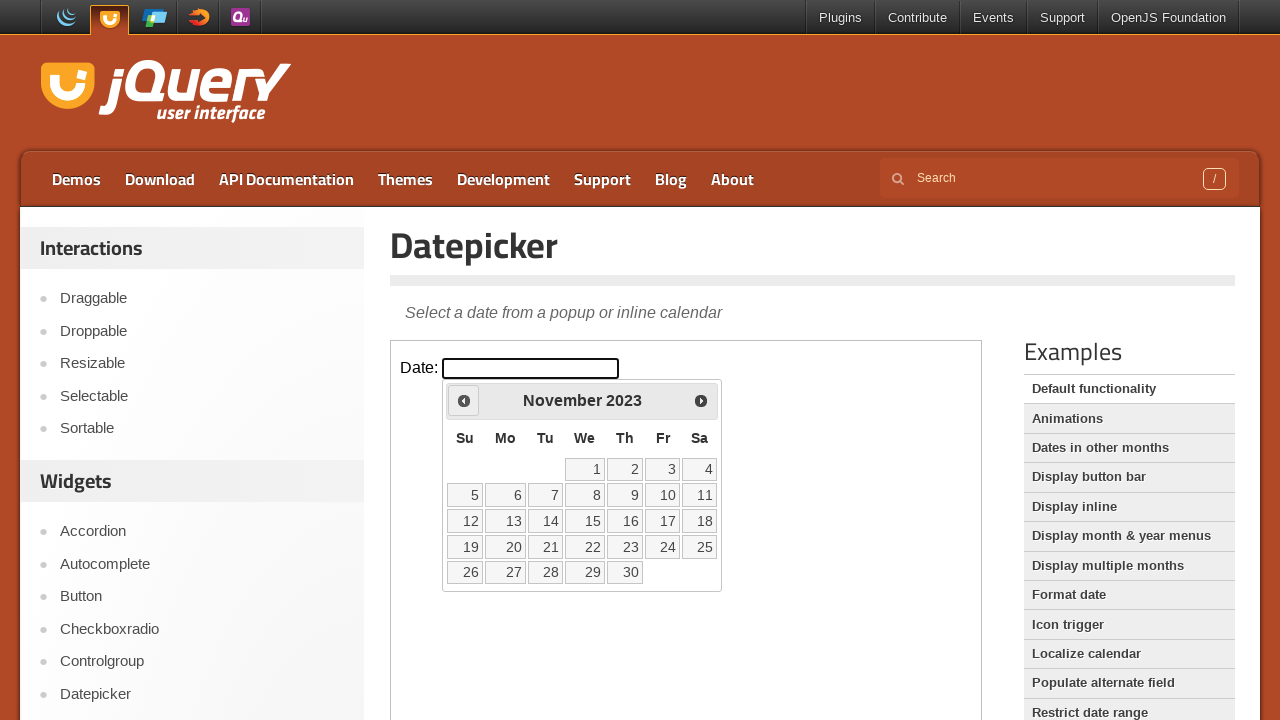

Waited 500ms for calendar to update
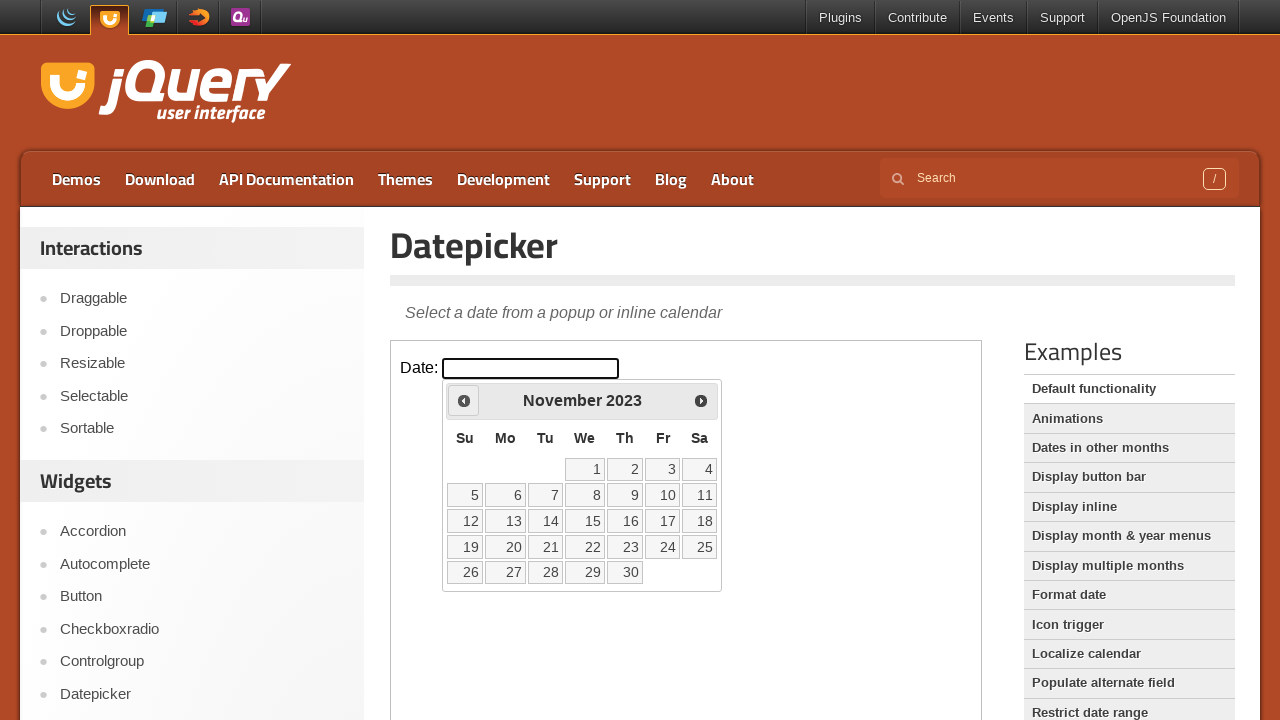

Retrieved current month: November
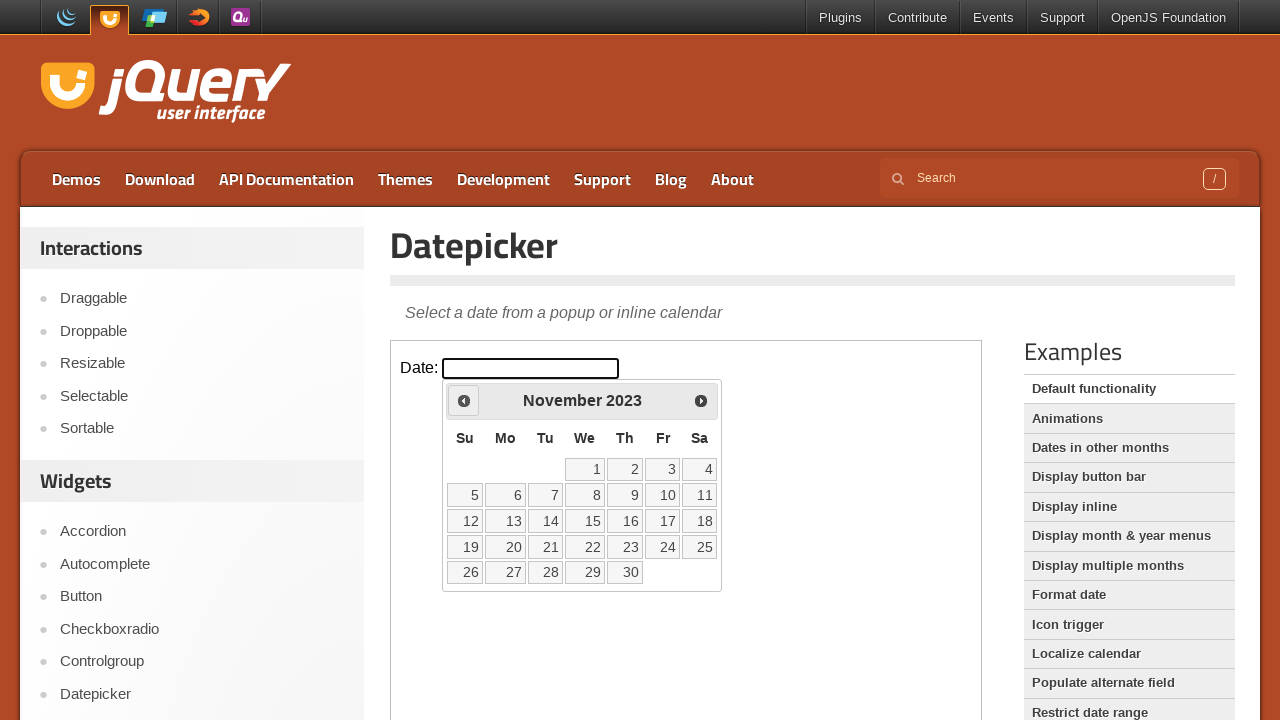

Retrieved current year: 2023
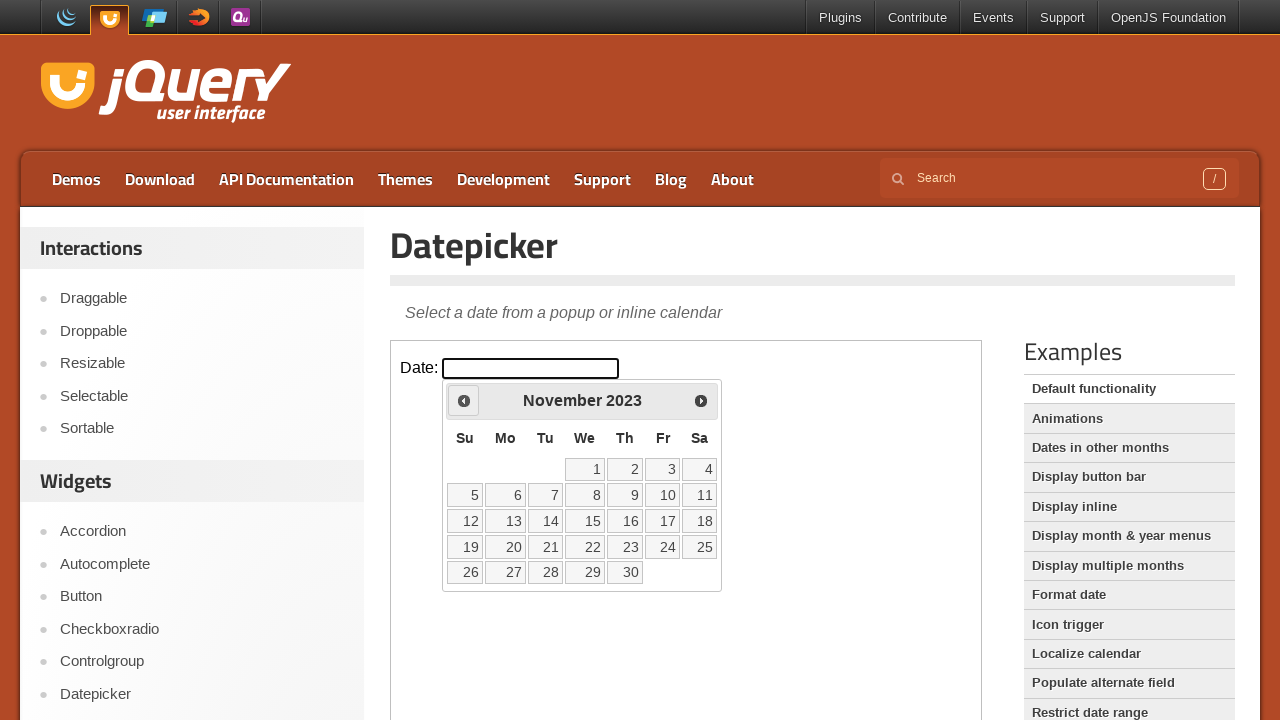

Clicked previous button to navigate back from November 2023 at (464, 400) on iframe >> nth=0 >> internal:control=enter-frame >> xpath=//span[@class='ui-icon 
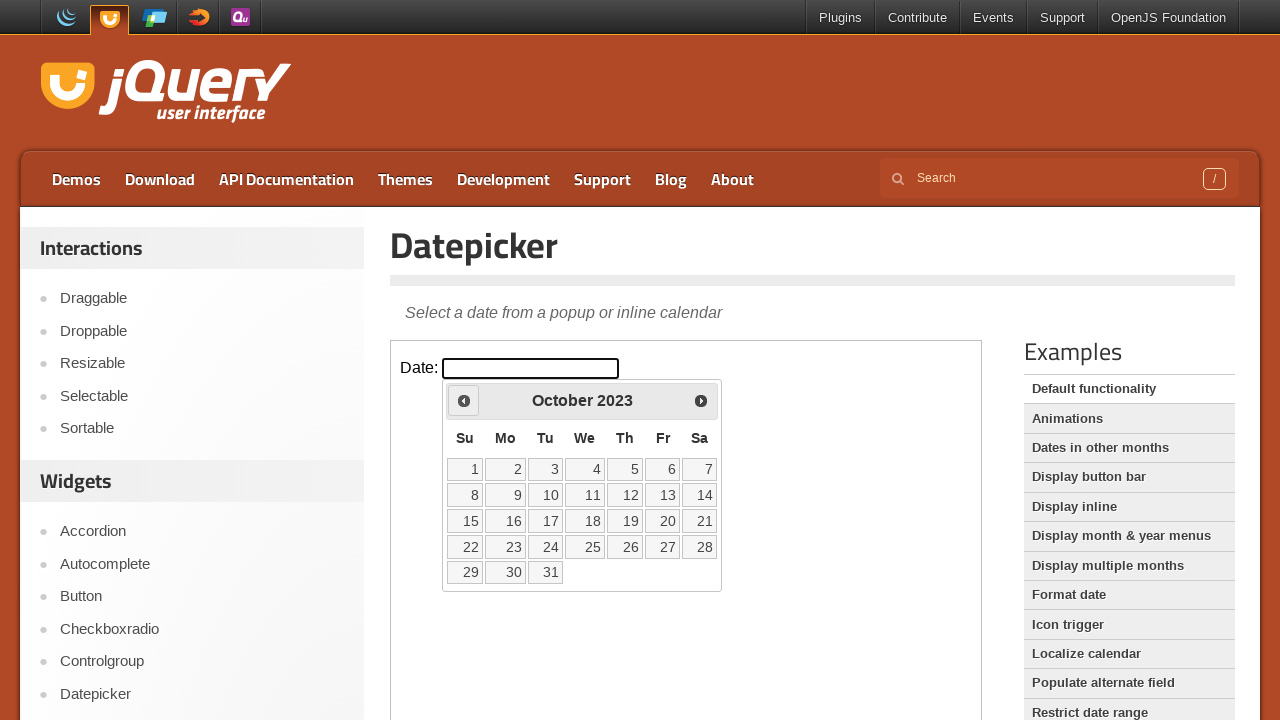

Waited 500ms for calendar to update
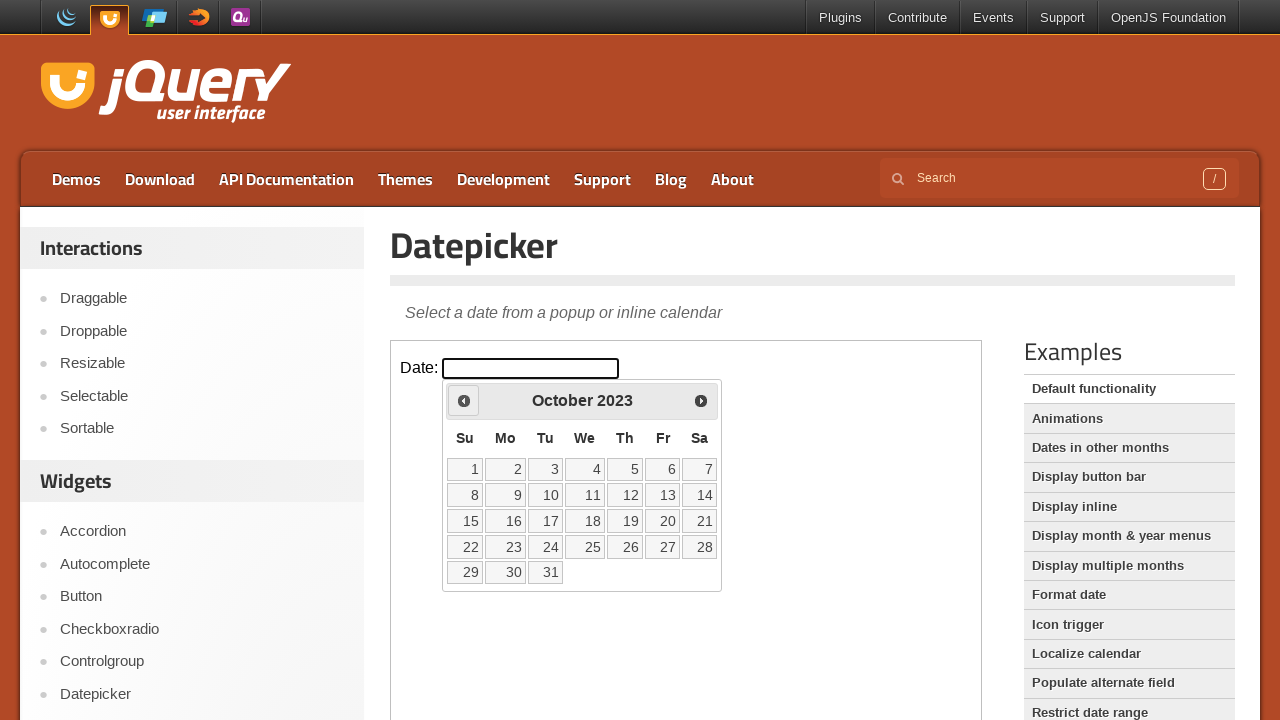

Retrieved current month: October
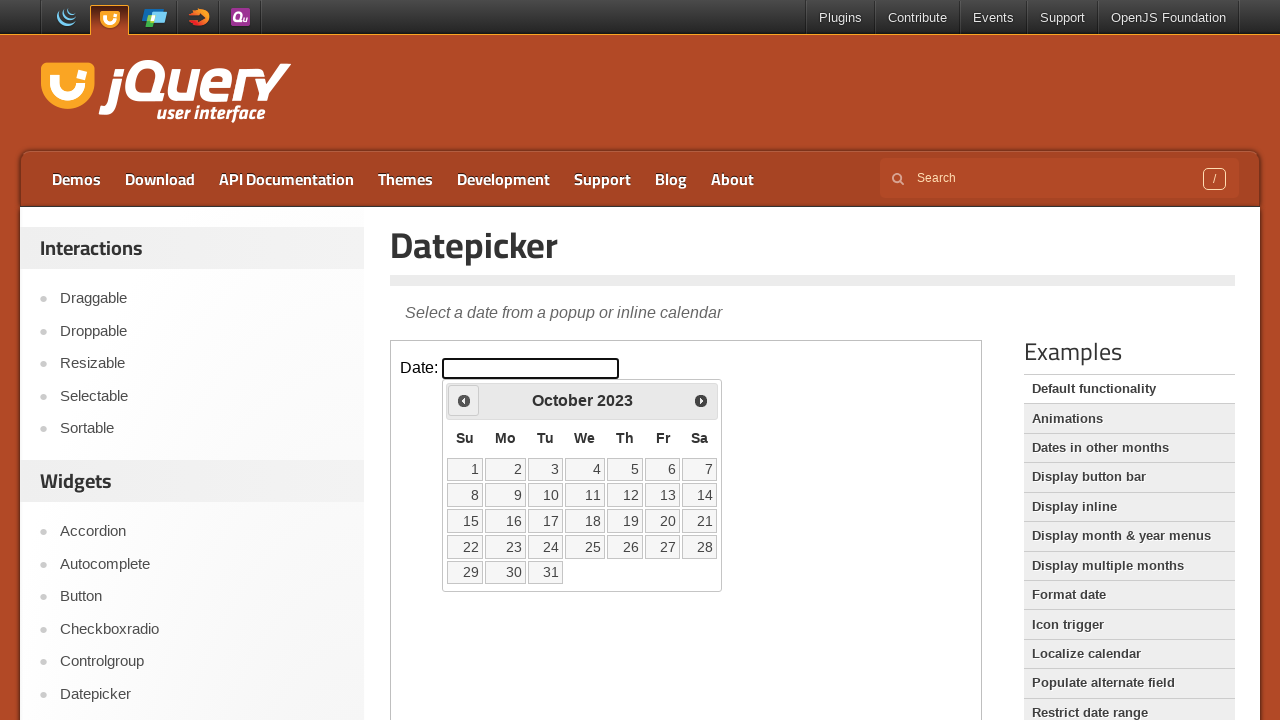

Retrieved current year: 2023
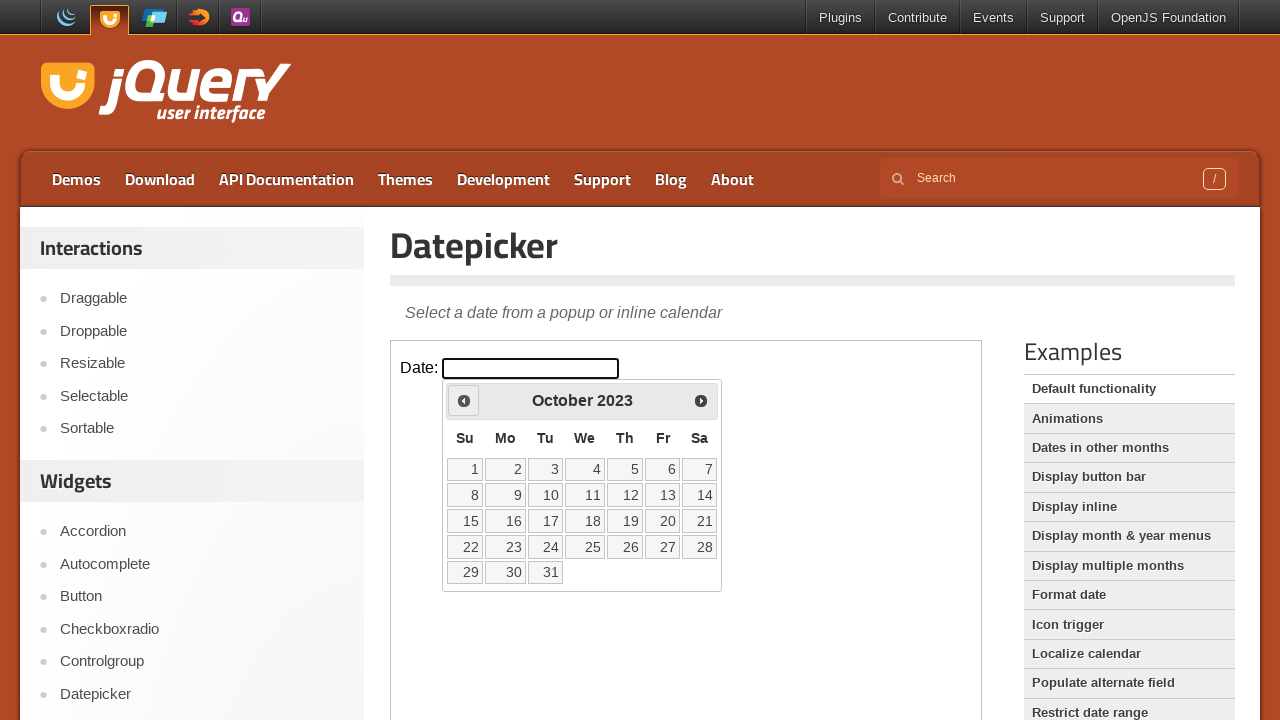

Clicked previous button to navigate back from October 2023 at (464, 400) on iframe >> nth=0 >> internal:control=enter-frame >> xpath=//span[@class='ui-icon 
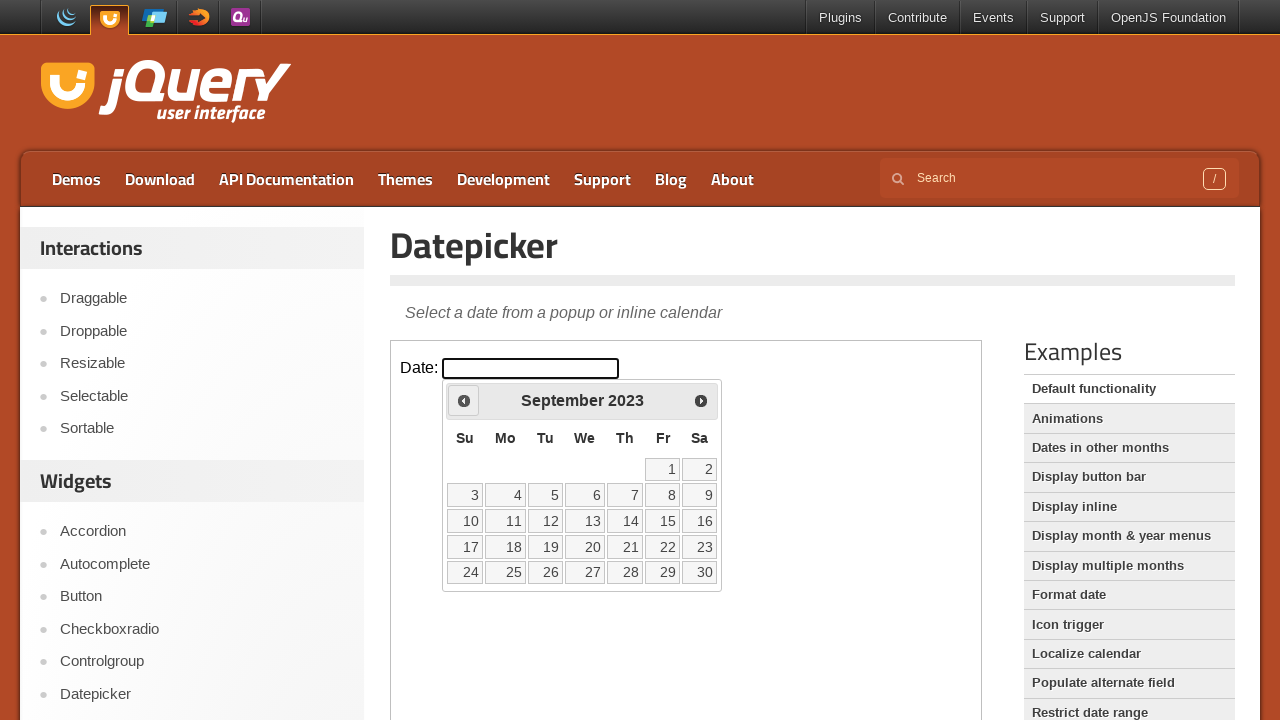

Waited 500ms for calendar to update
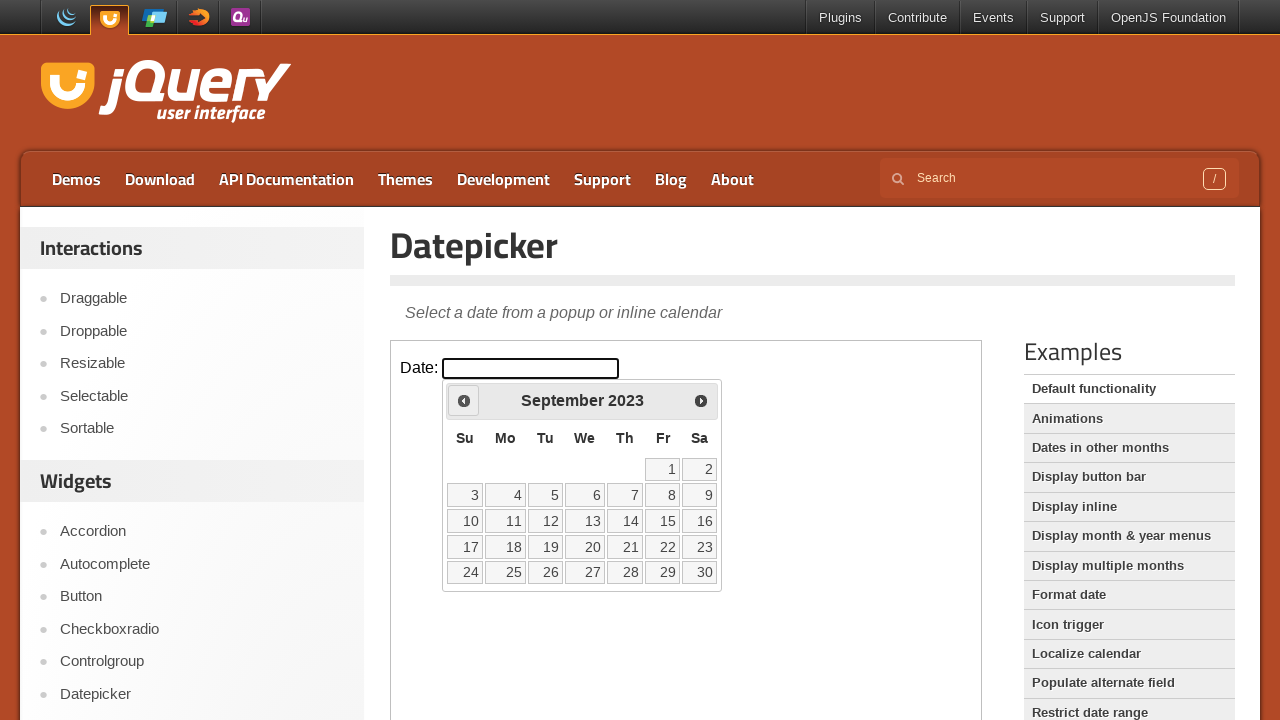

Retrieved current month: September
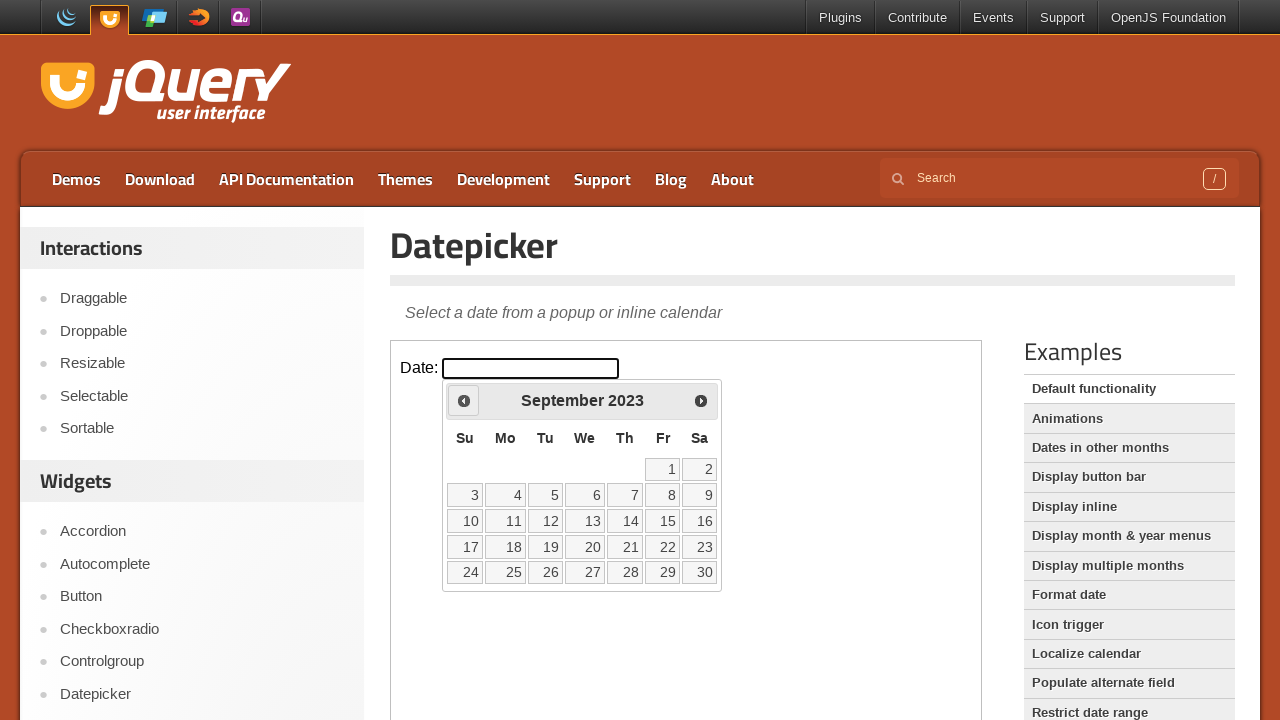

Retrieved current year: 2023
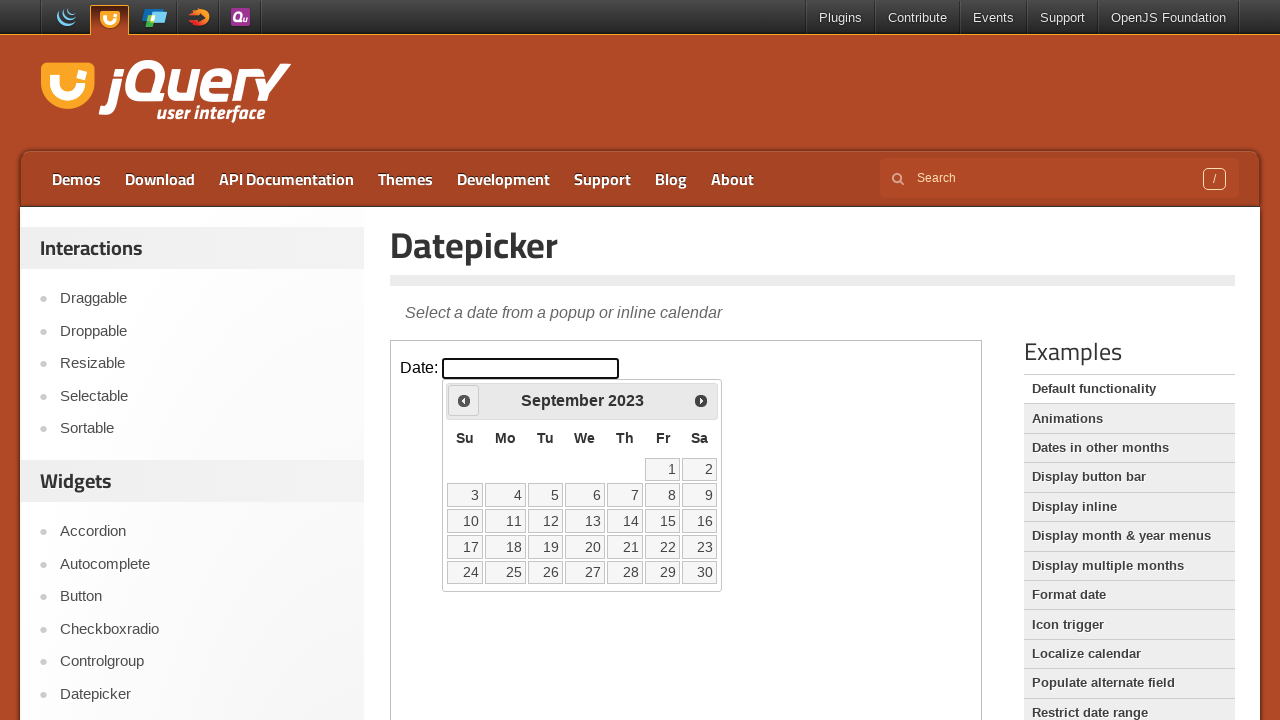

Clicked previous button to navigate back from September 2023 at (464, 400) on iframe >> nth=0 >> internal:control=enter-frame >> xpath=//span[@class='ui-icon 
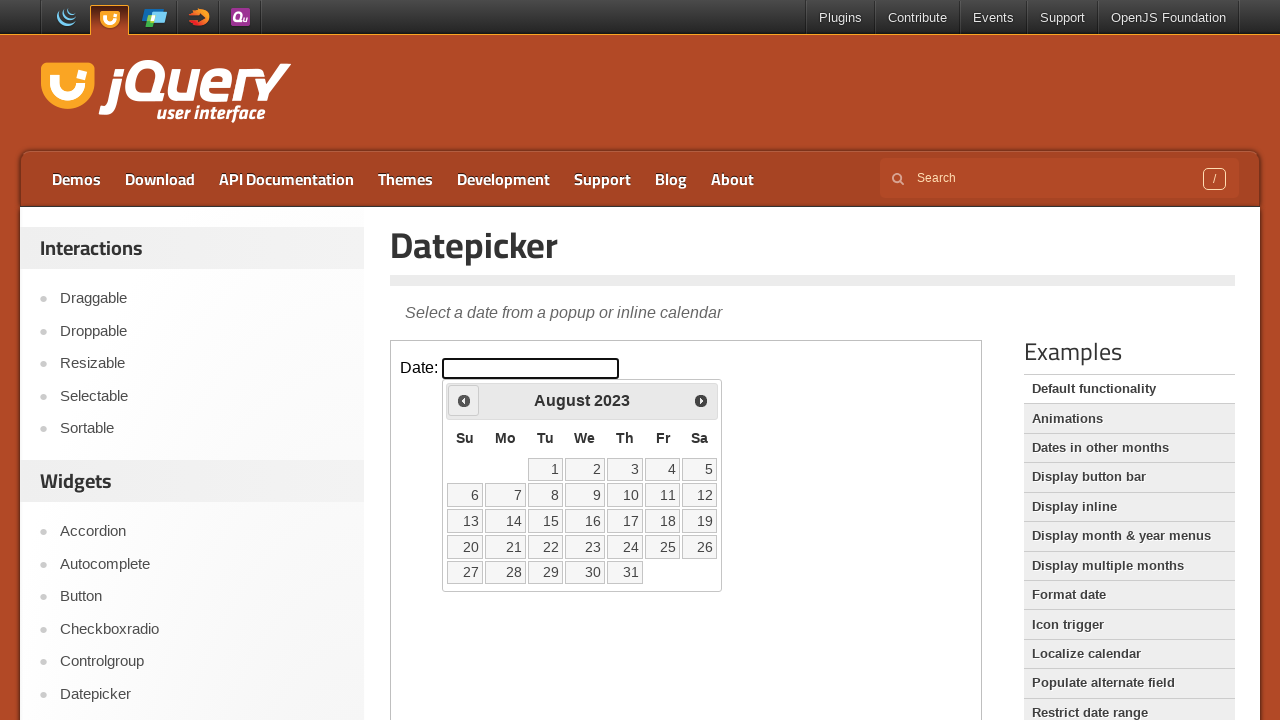

Waited 500ms for calendar to update
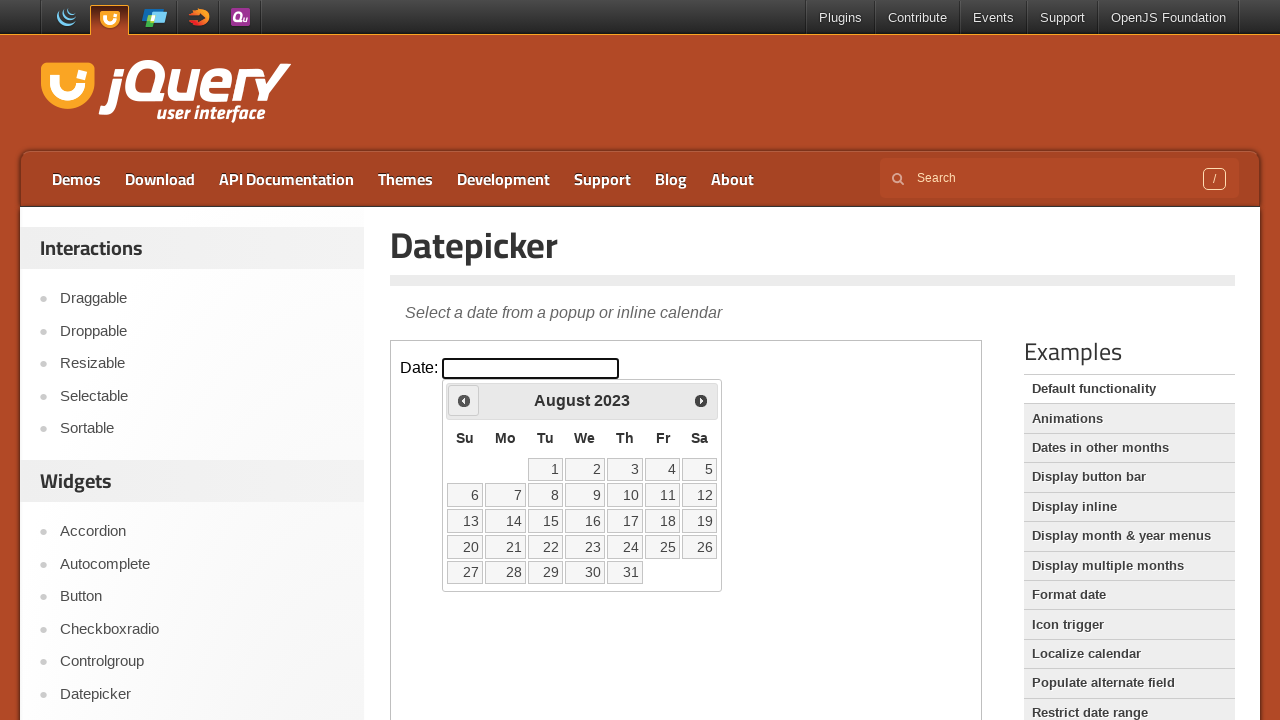

Retrieved current month: August
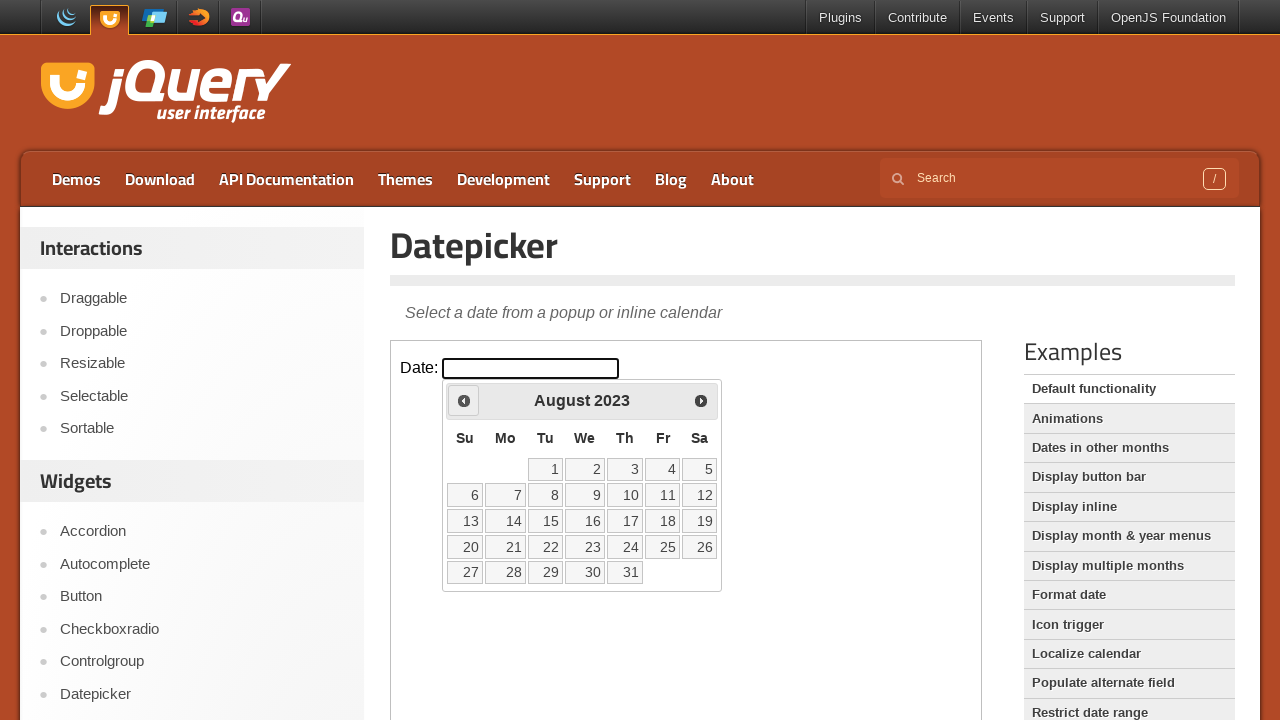

Retrieved current year: 2023
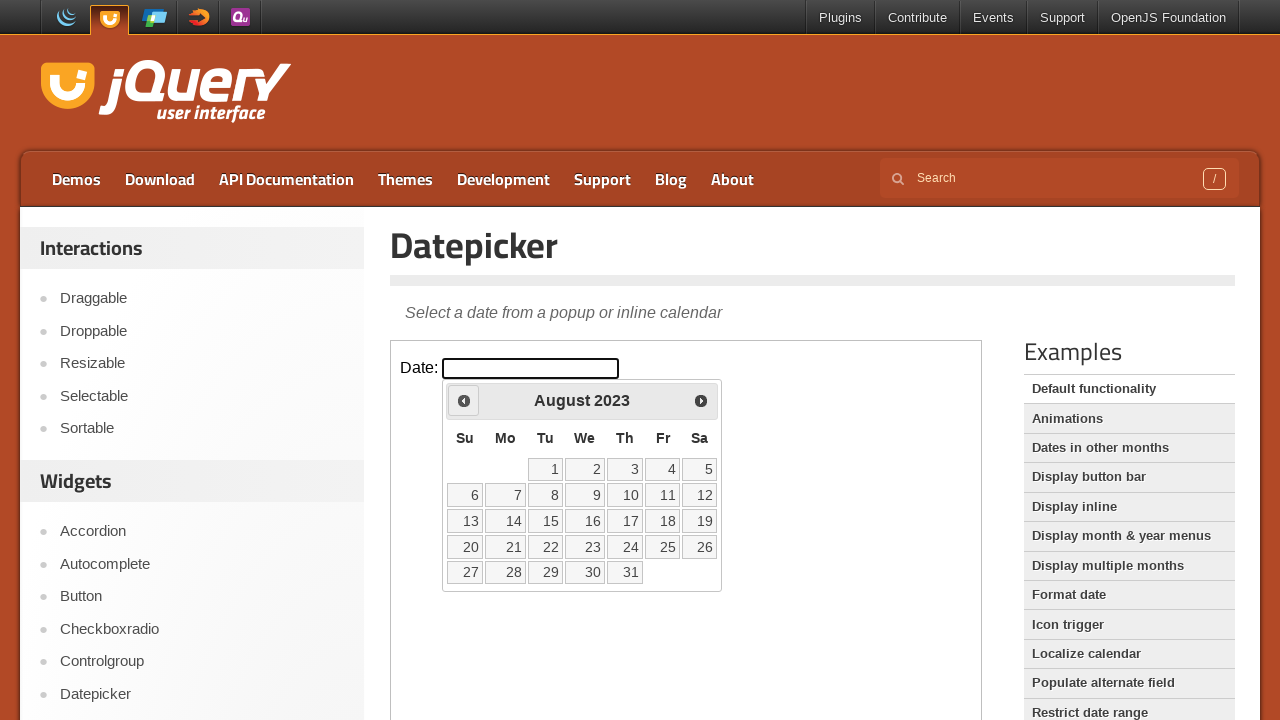

Clicked previous button to navigate back from August 2023 at (464, 400) on iframe >> nth=0 >> internal:control=enter-frame >> xpath=//span[@class='ui-icon 
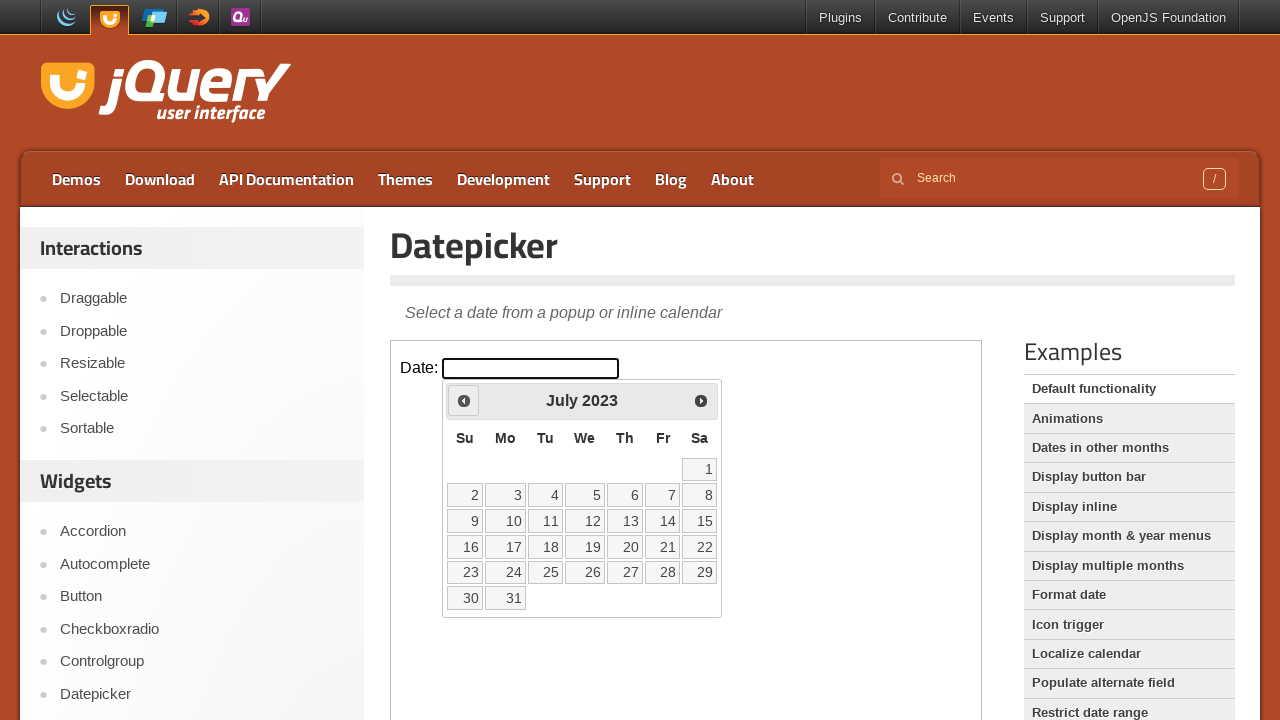

Waited 500ms for calendar to update
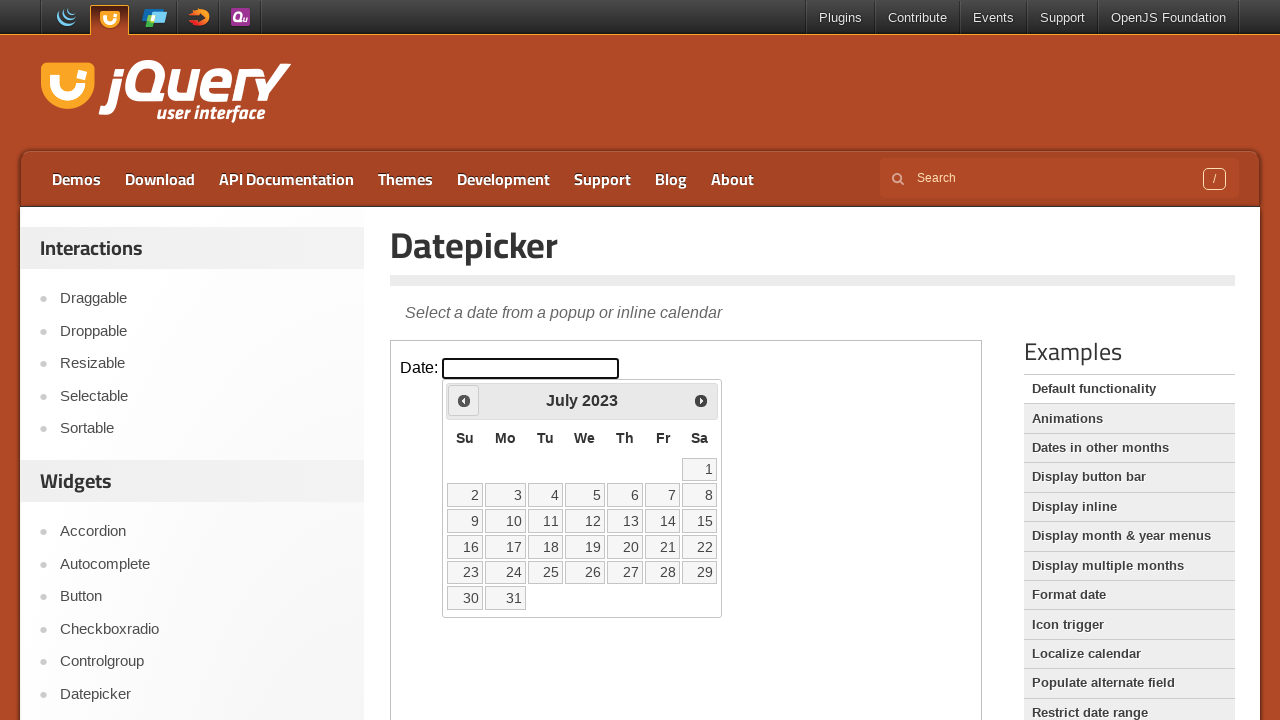

Retrieved current month: July
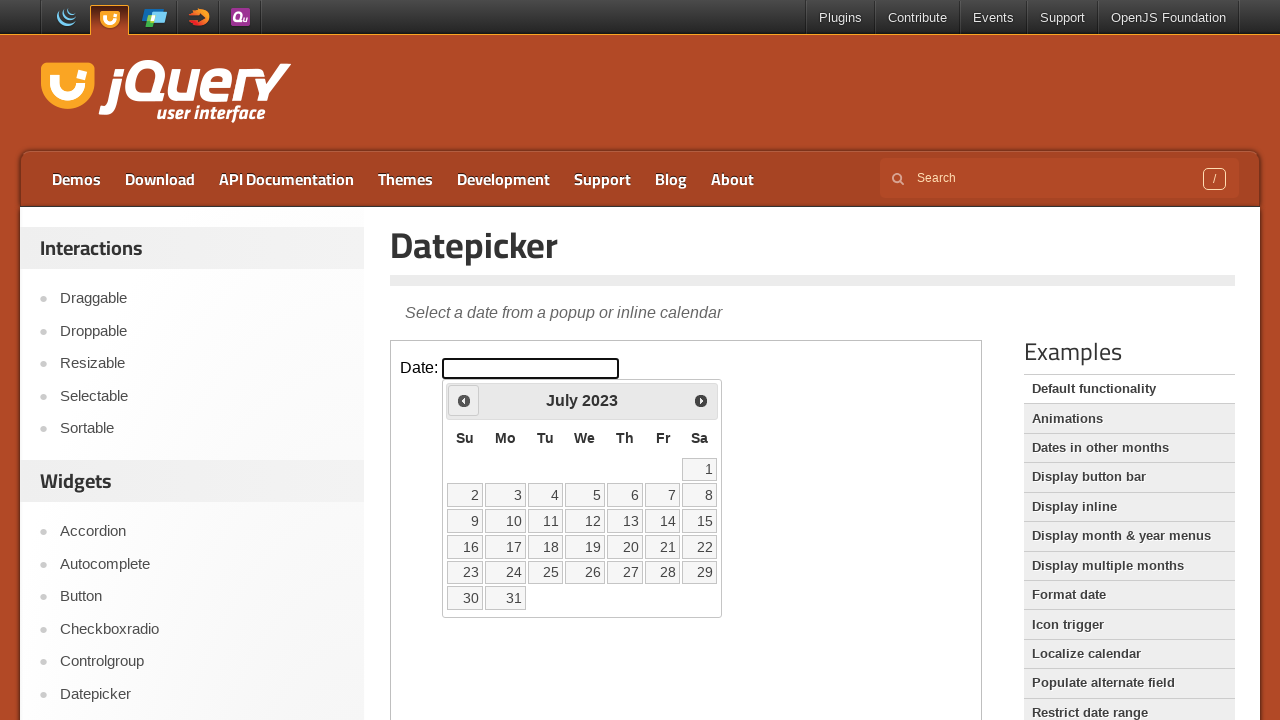

Retrieved current year: 2023
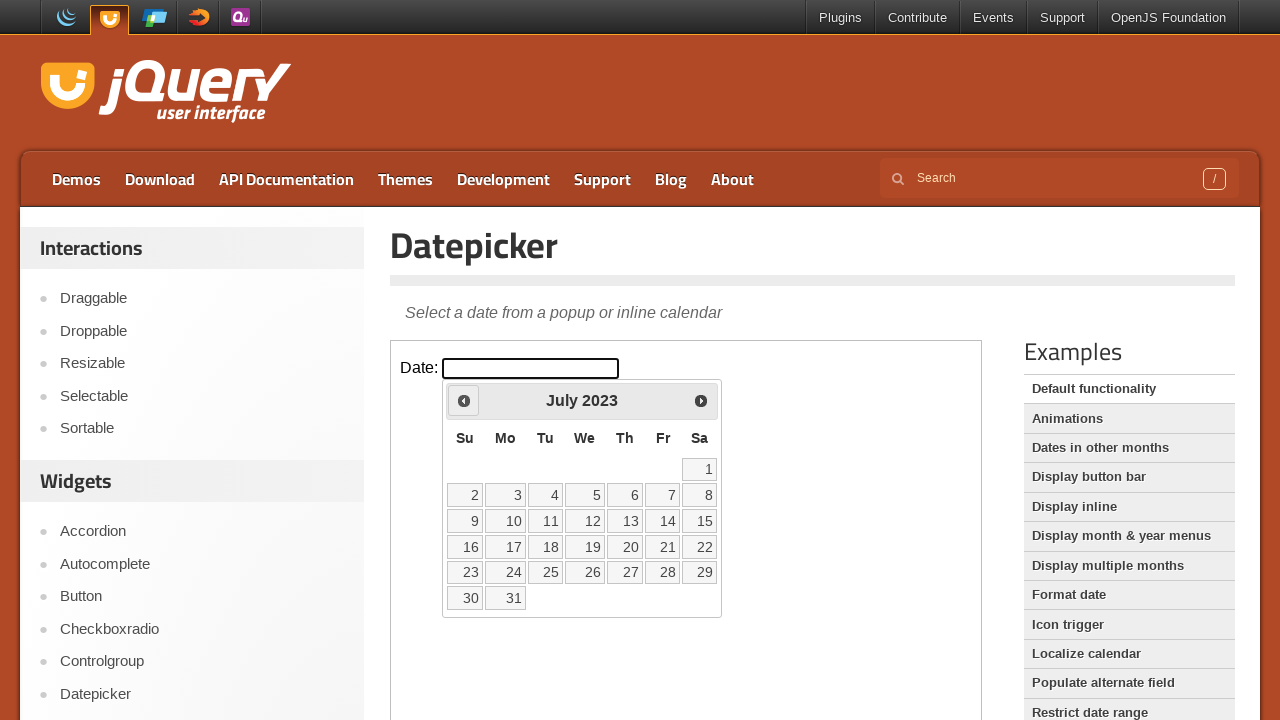

Clicked previous button to navigate back from July 2023 at (464, 400) on iframe >> nth=0 >> internal:control=enter-frame >> xpath=//span[@class='ui-icon 
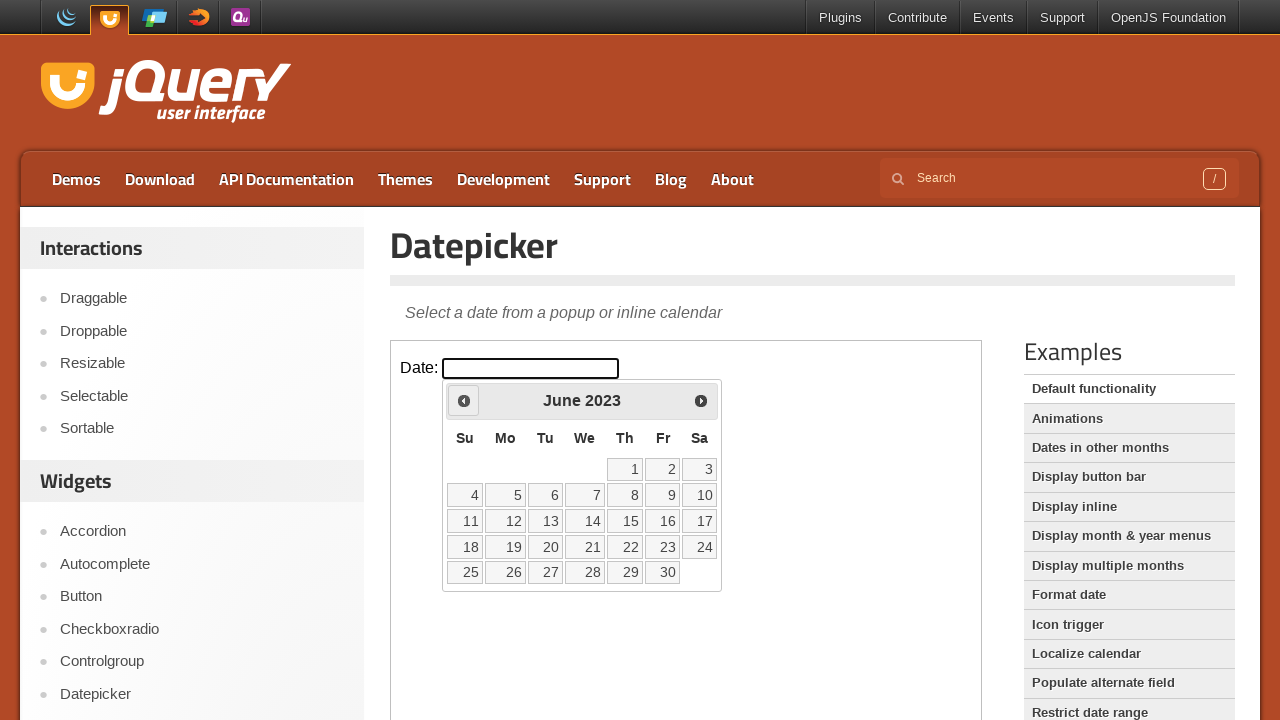

Waited 500ms for calendar to update
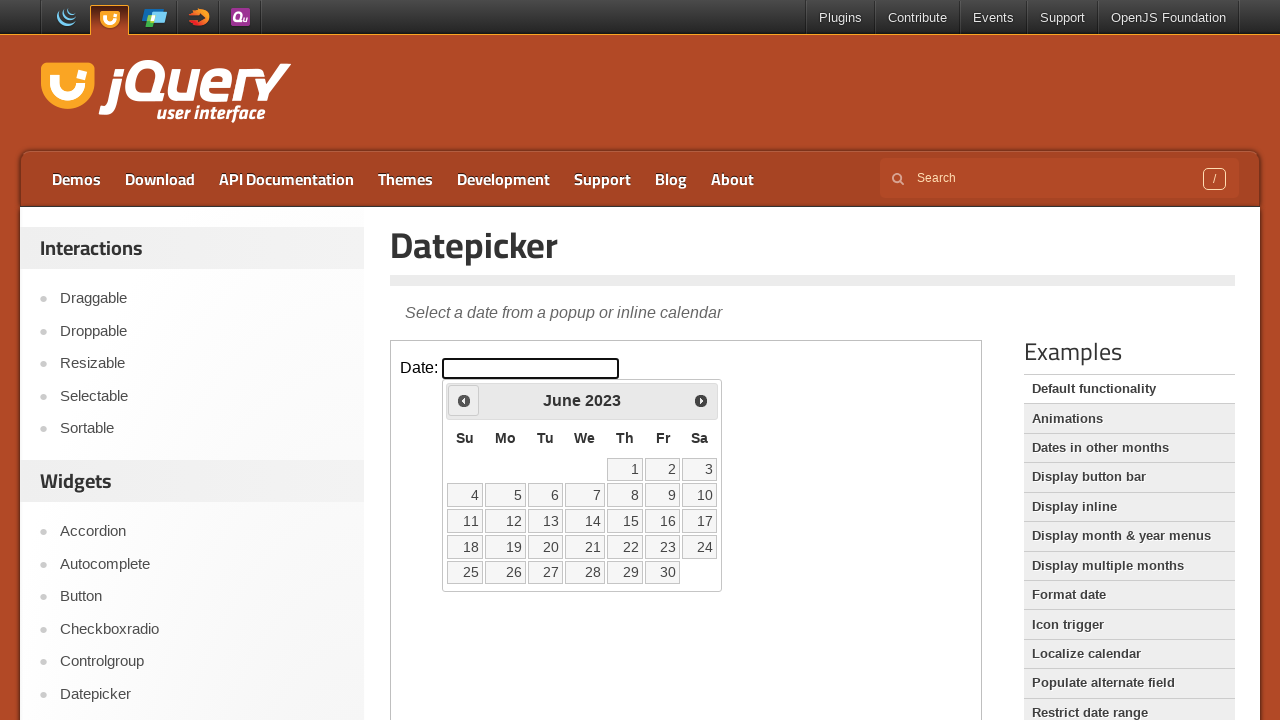

Retrieved current month: June
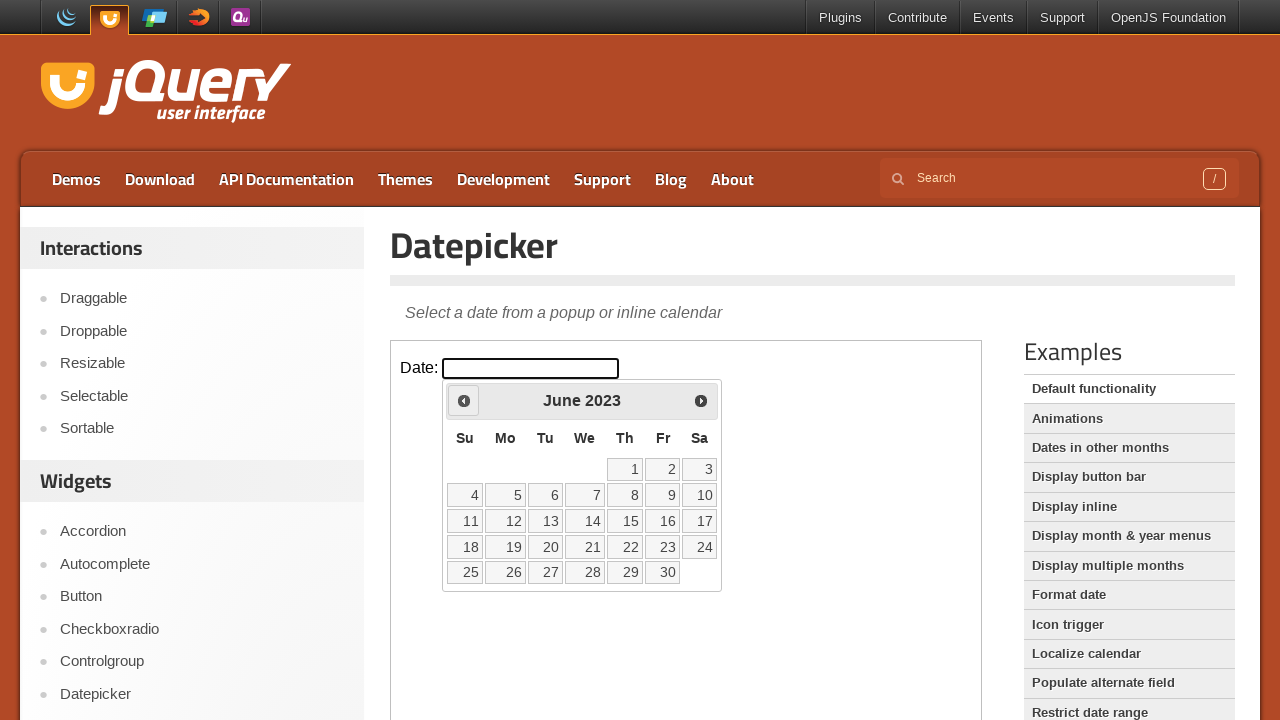

Retrieved current year: 2023
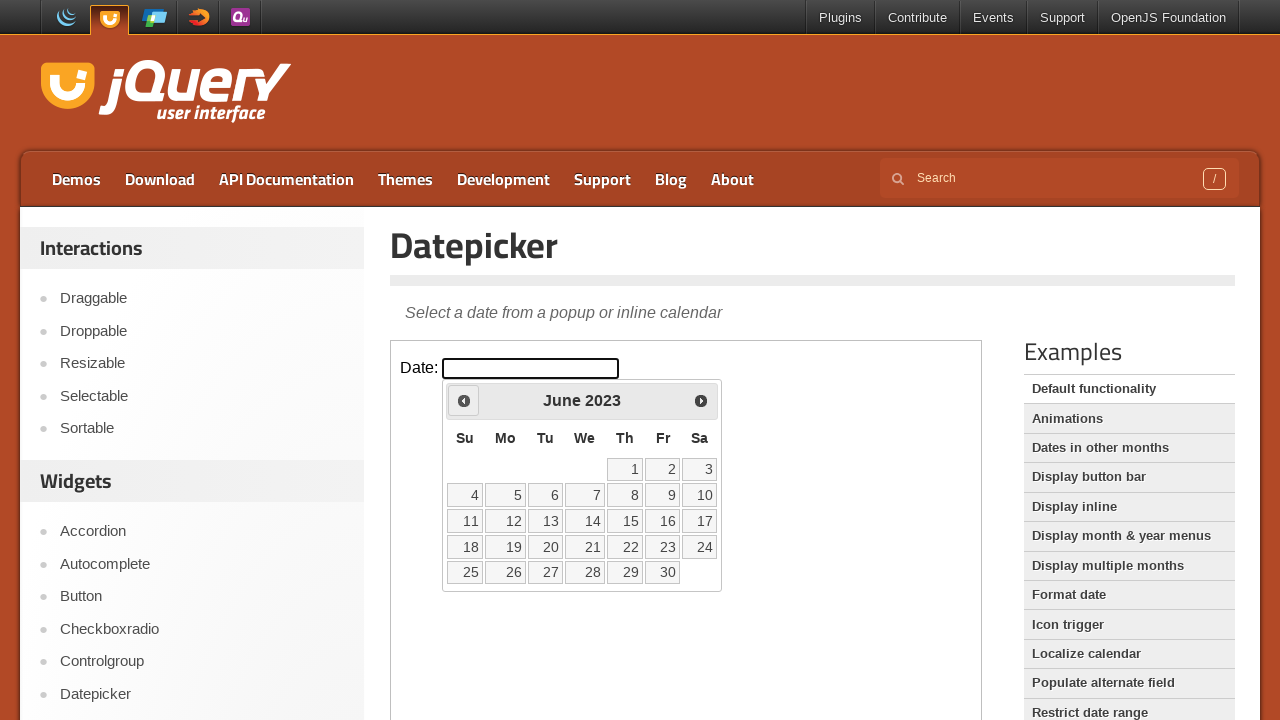

Reached target date June 2023
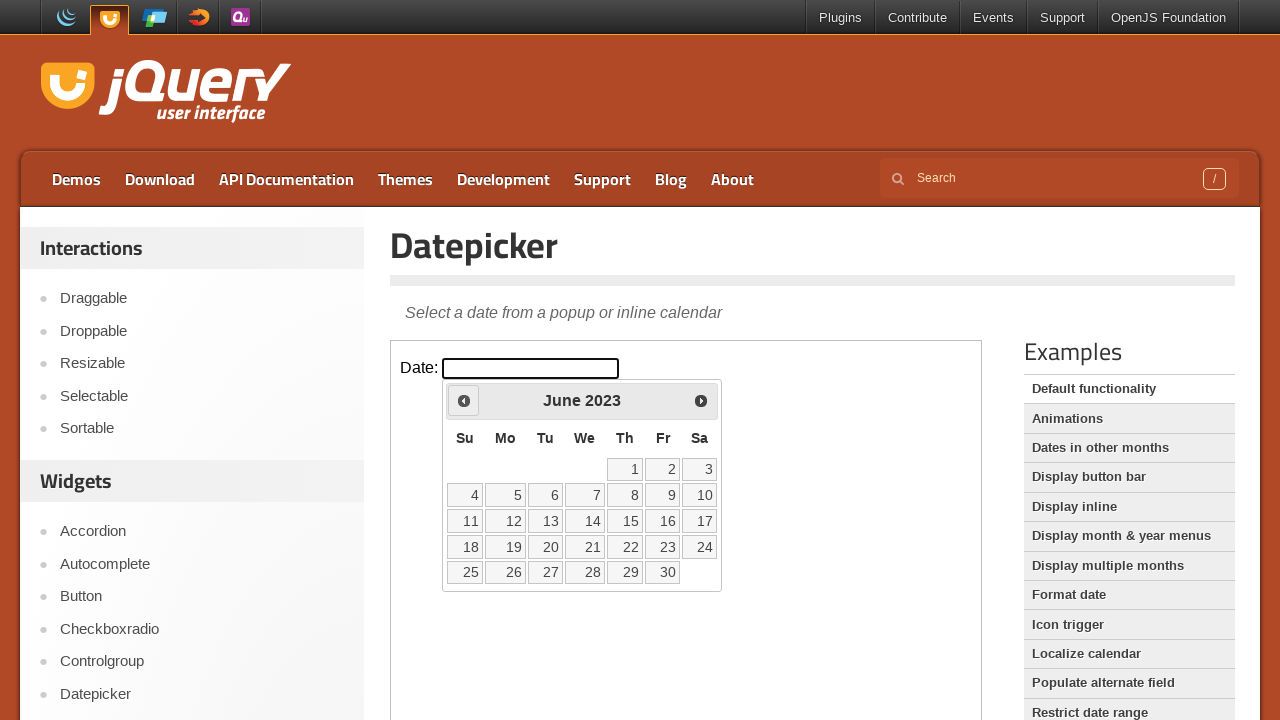

Retrieved all available date elements from calendar
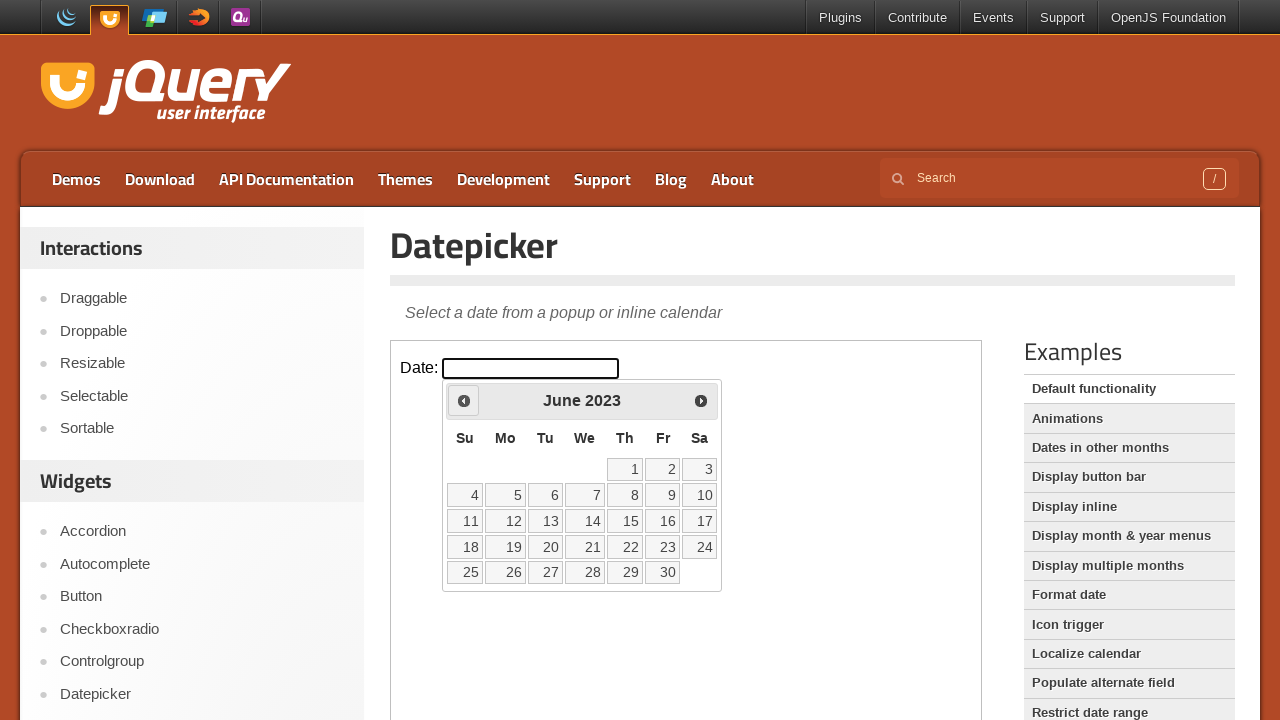

Selected date 15 from June 2023 calendar at (625, 521) on iframe >> nth=0 >> internal:control=enter-frame >> xpath=//table[@class='ui-date
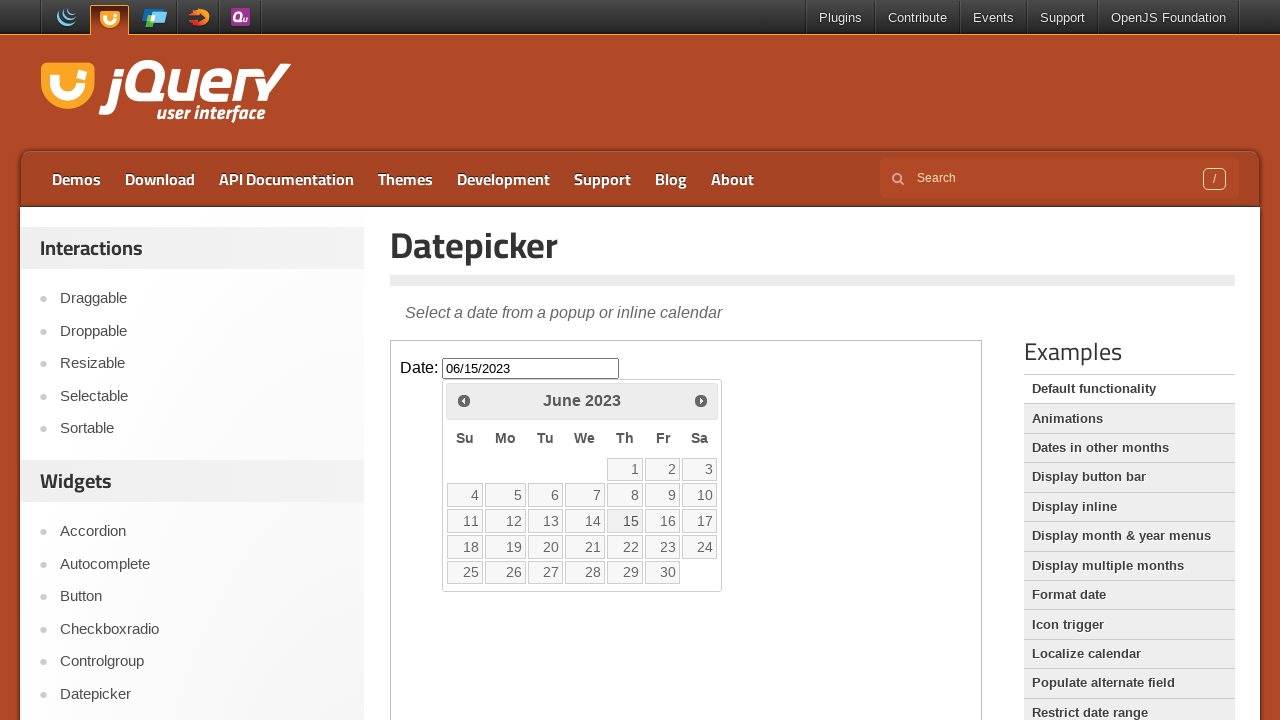

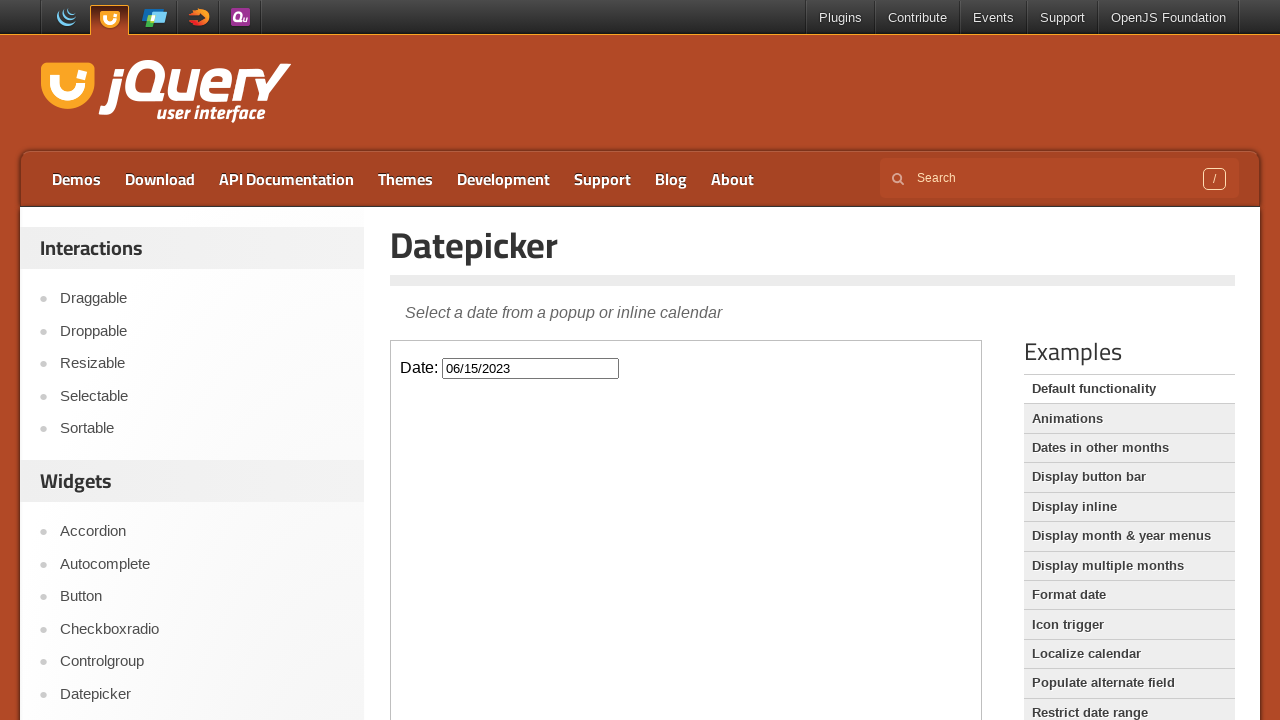